Tests dynamic element creation and deletion by clicking "Add Element" button 100 times, then deleting 20 elements and validating the count

Starting URL: http://the-internet.herokuapp.com/add_remove_elements/

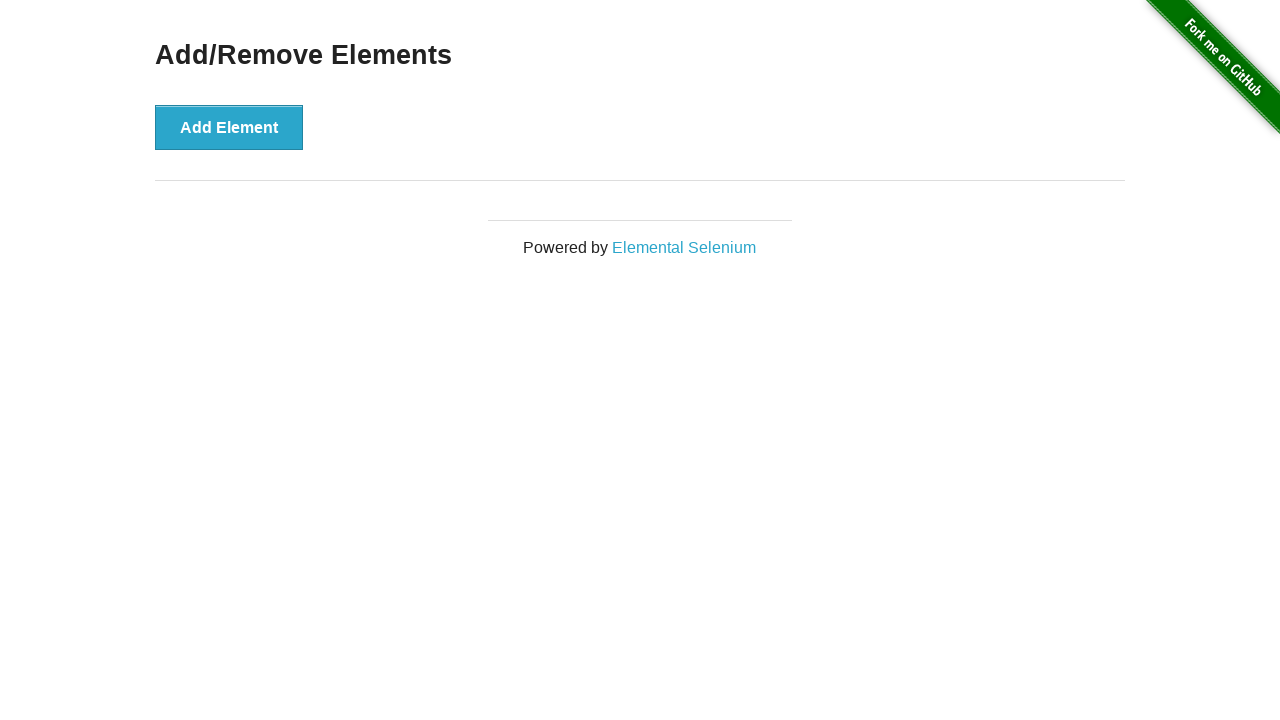

Navigated to Add/Remove Elements page
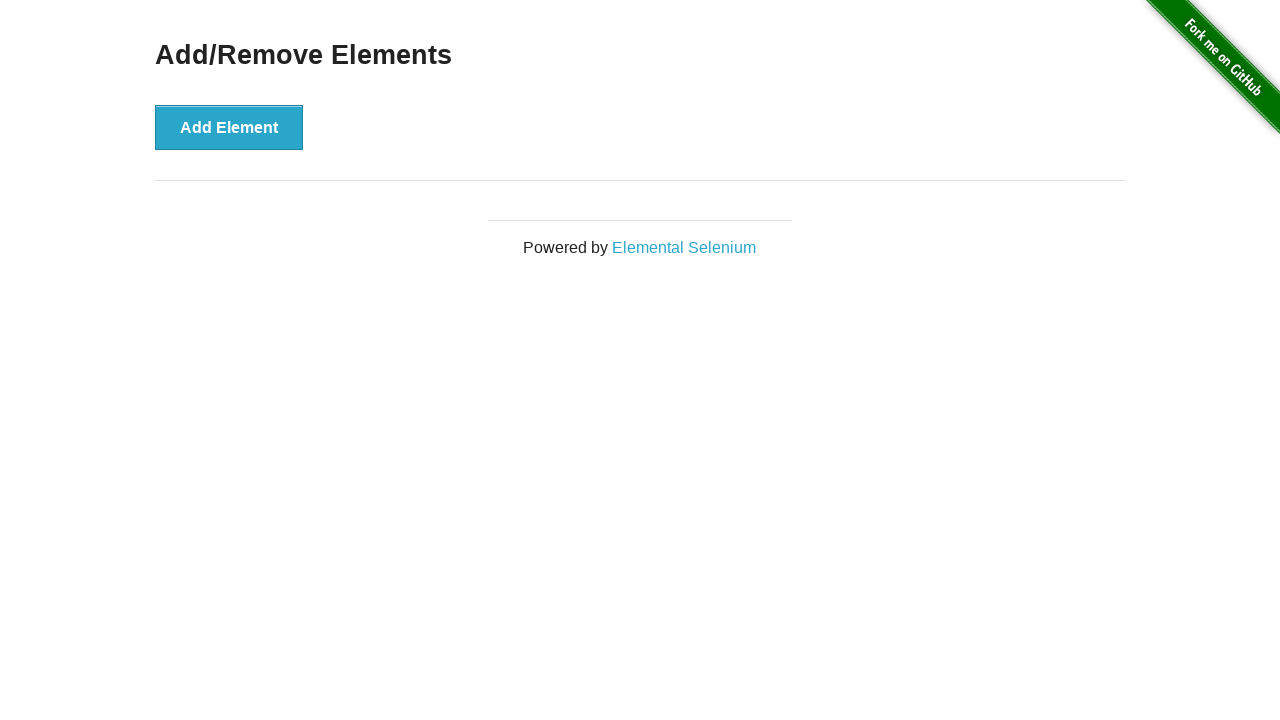

Clicked 'Add Element' button (iteration 1/100) at (229, 127) on button[onclick='addElement()']
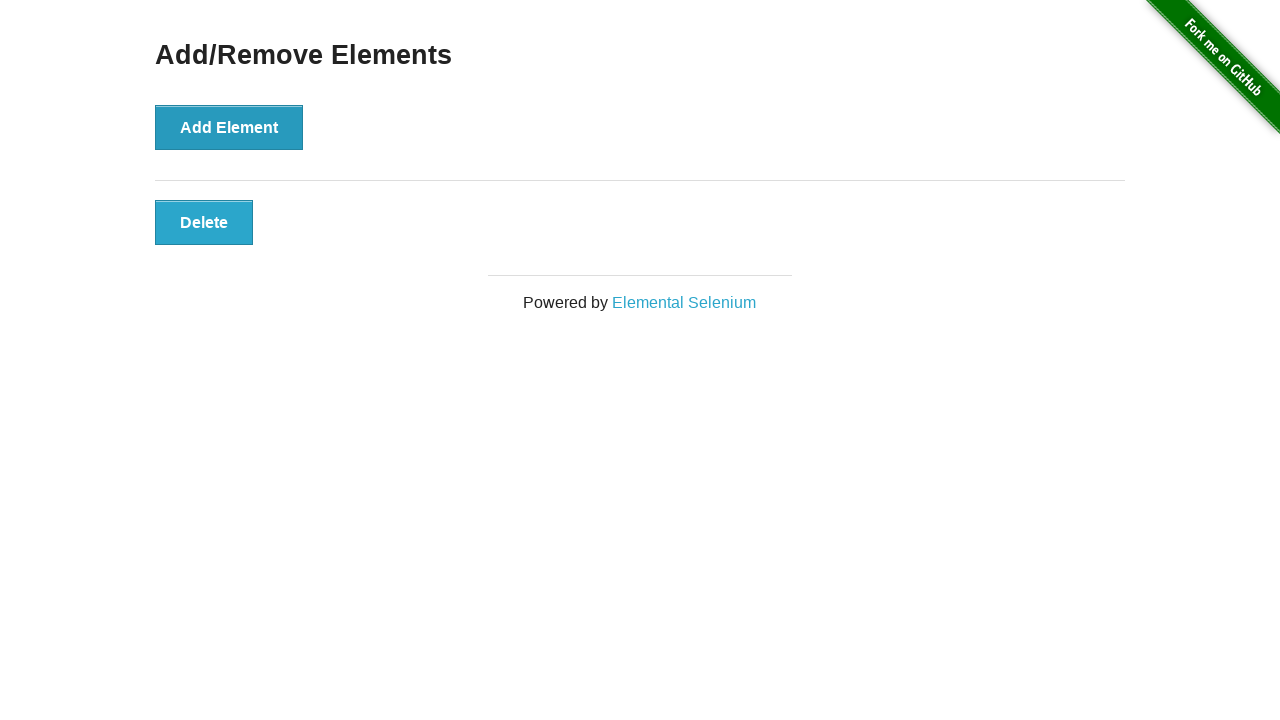

Clicked 'Add Element' button (iteration 2/100) at (229, 127) on button[onclick='addElement()']
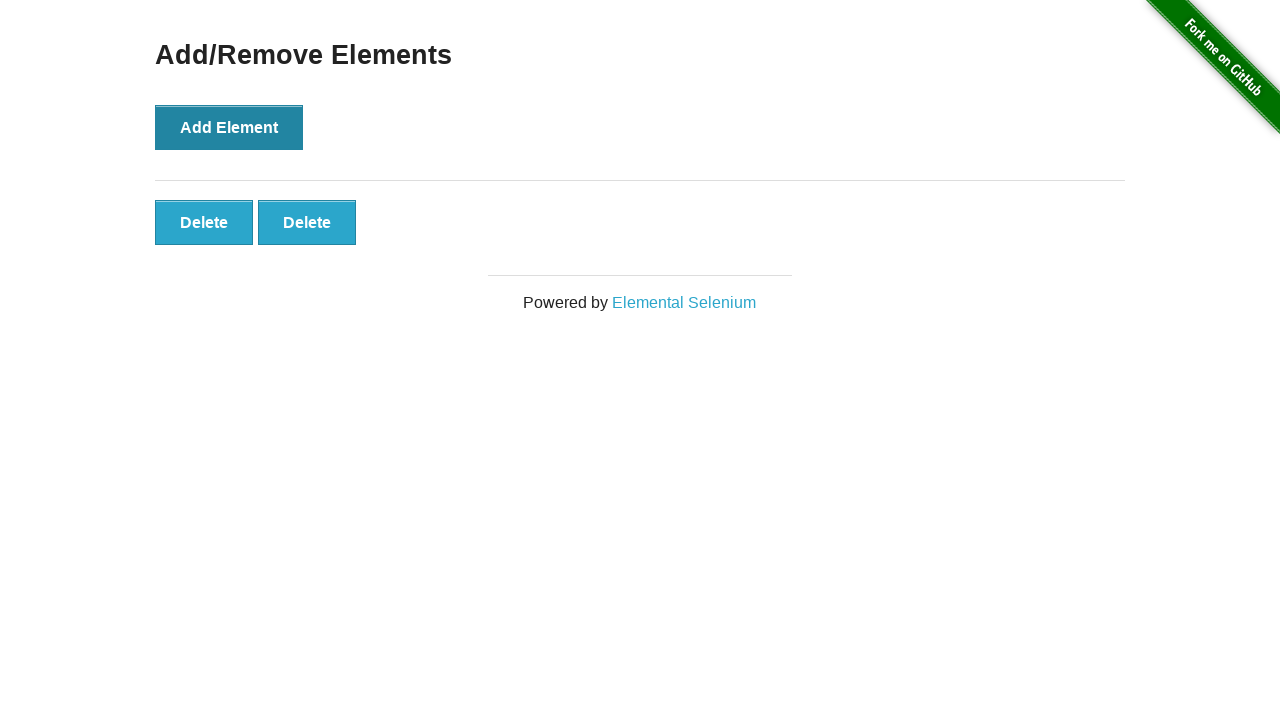

Clicked 'Add Element' button (iteration 3/100) at (229, 127) on button[onclick='addElement()']
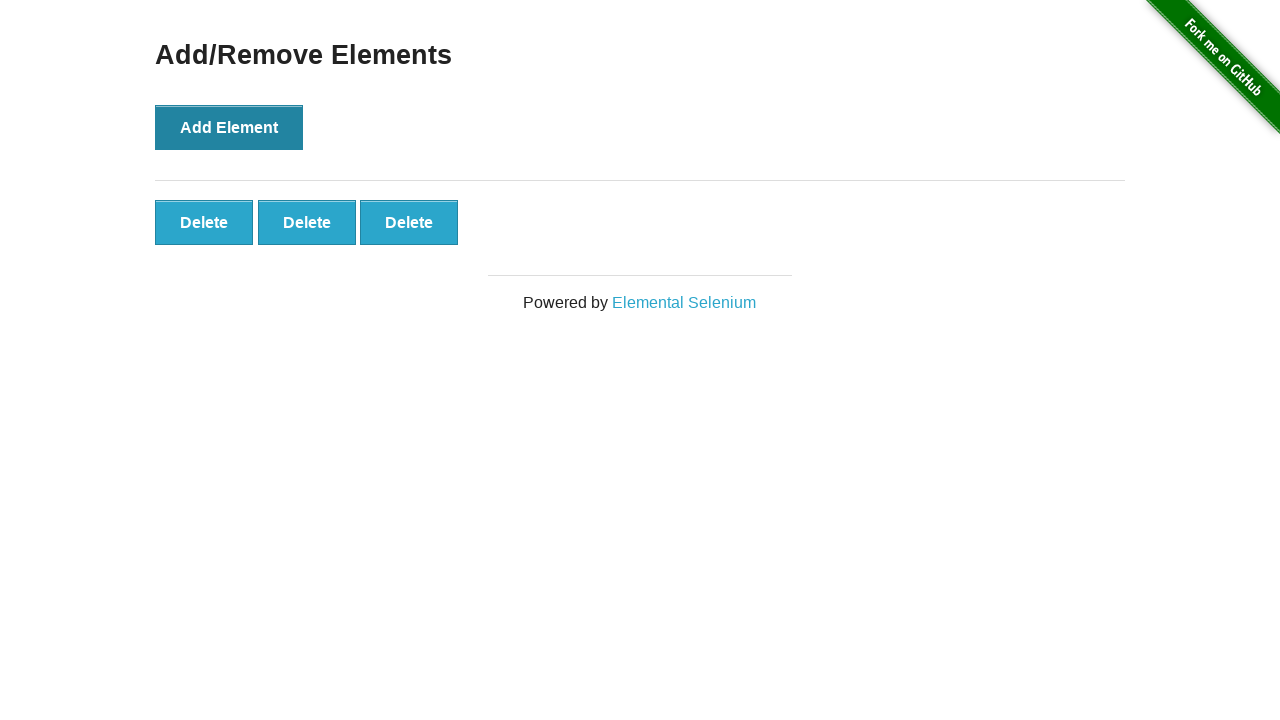

Clicked 'Add Element' button (iteration 4/100) at (229, 127) on button[onclick='addElement()']
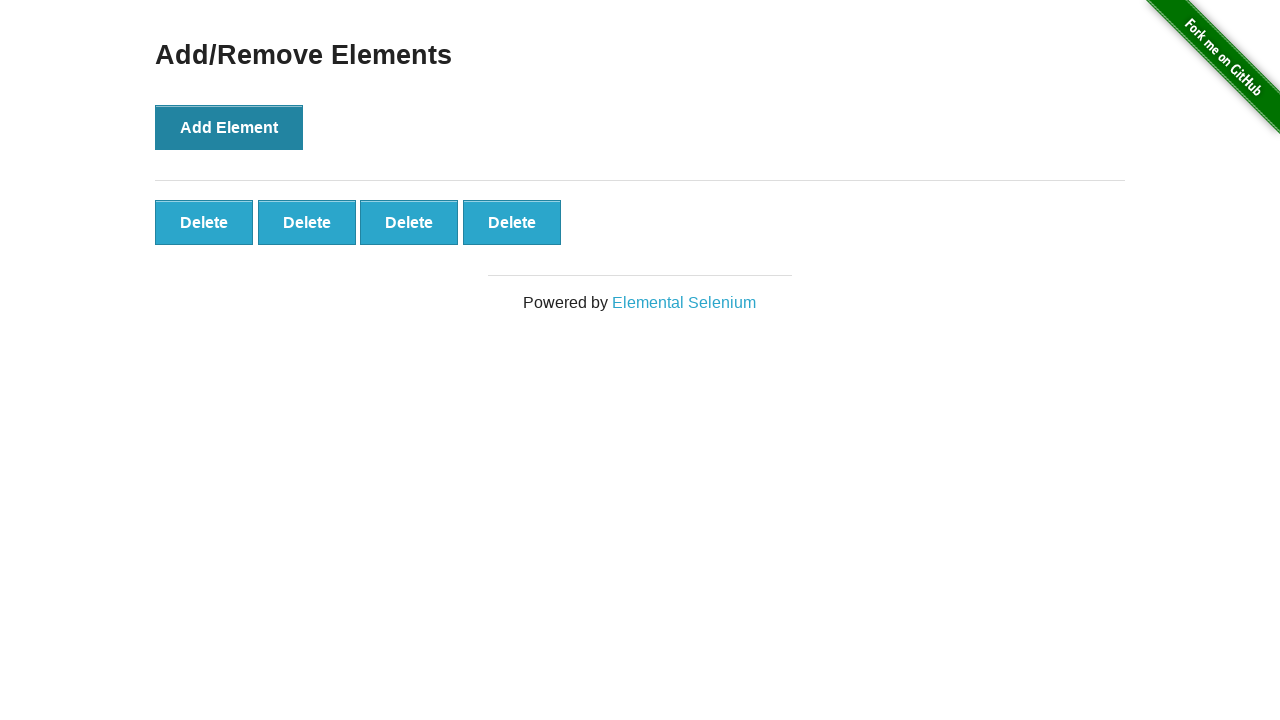

Clicked 'Add Element' button (iteration 5/100) at (229, 127) on button[onclick='addElement()']
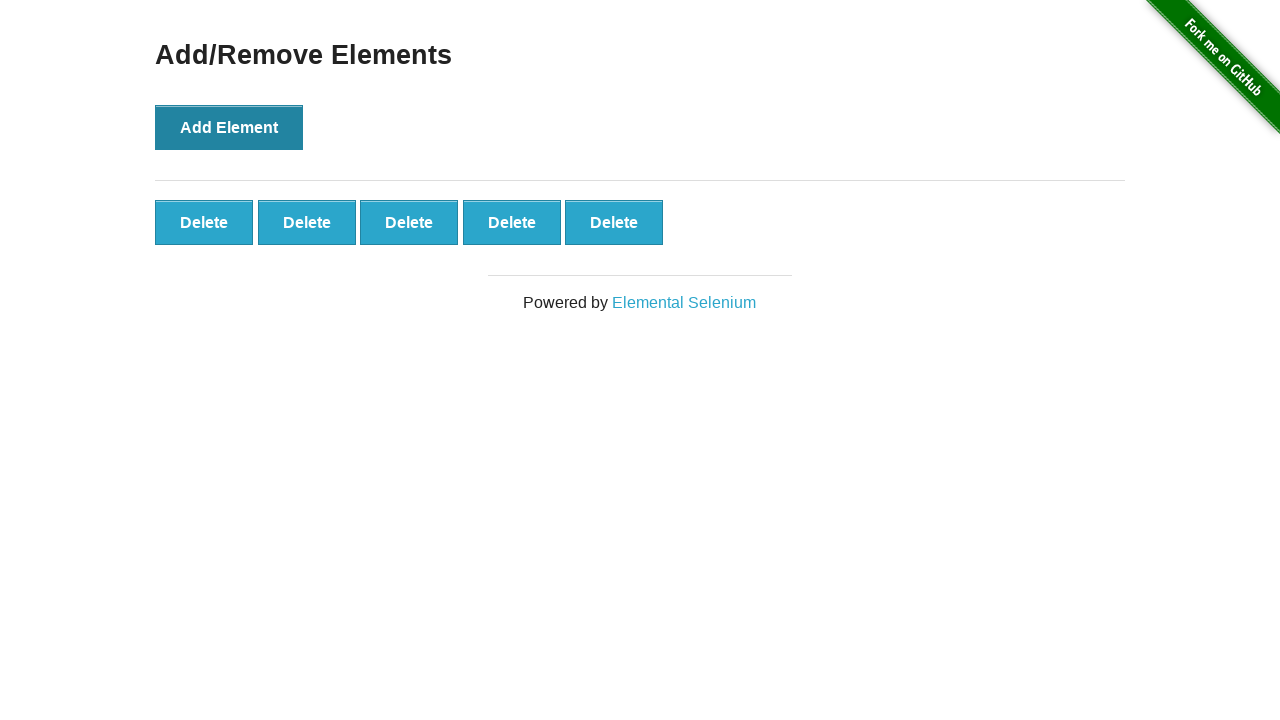

Clicked 'Add Element' button (iteration 6/100) at (229, 127) on button[onclick='addElement()']
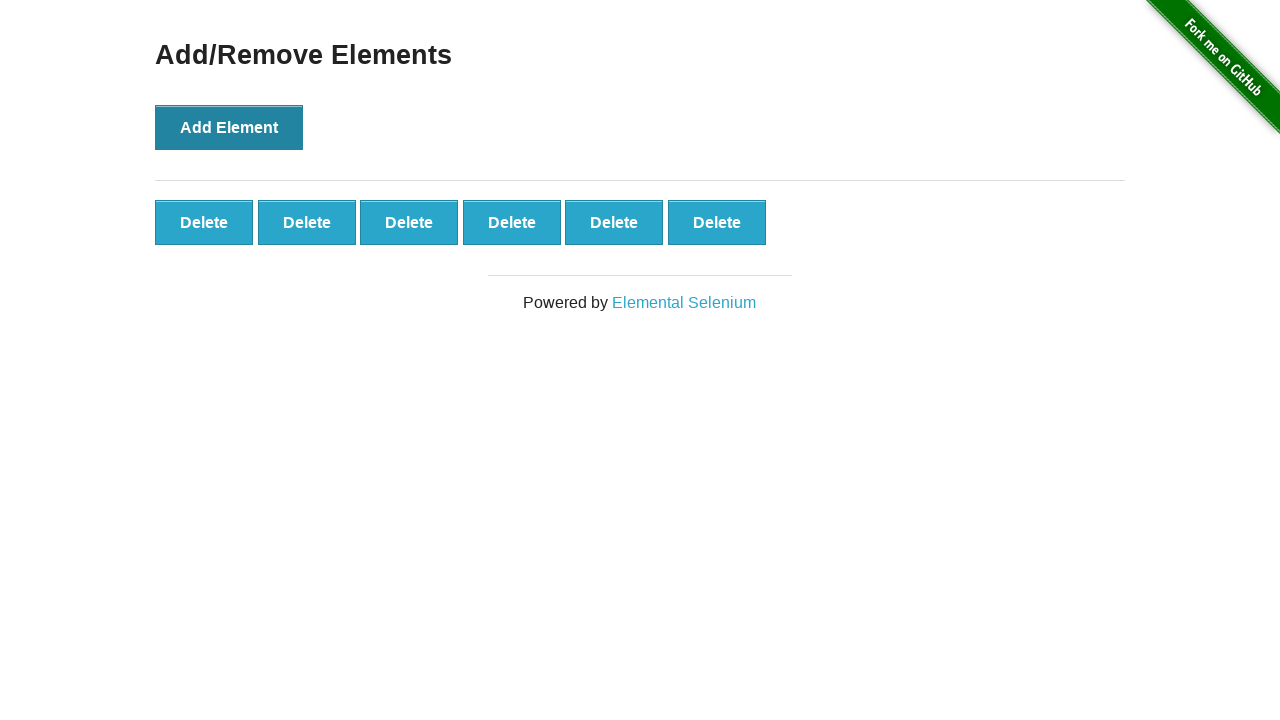

Clicked 'Add Element' button (iteration 7/100) at (229, 127) on button[onclick='addElement()']
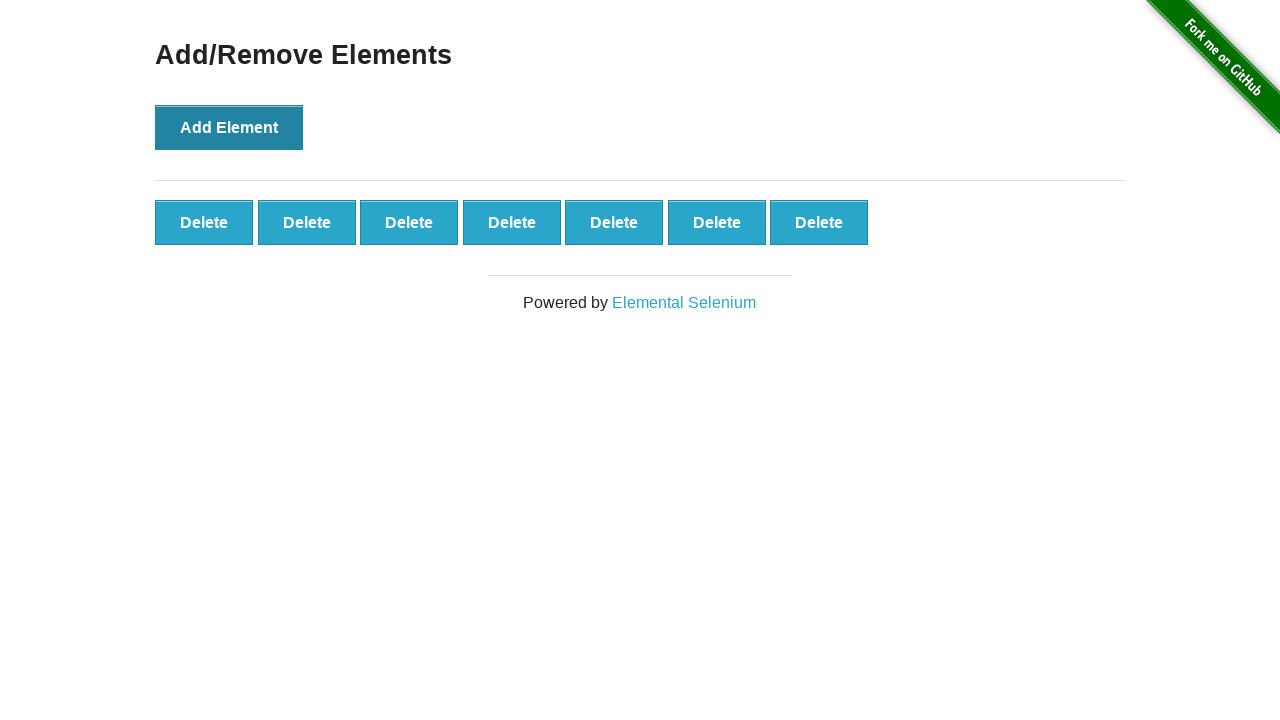

Clicked 'Add Element' button (iteration 8/100) at (229, 127) on button[onclick='addElement()']
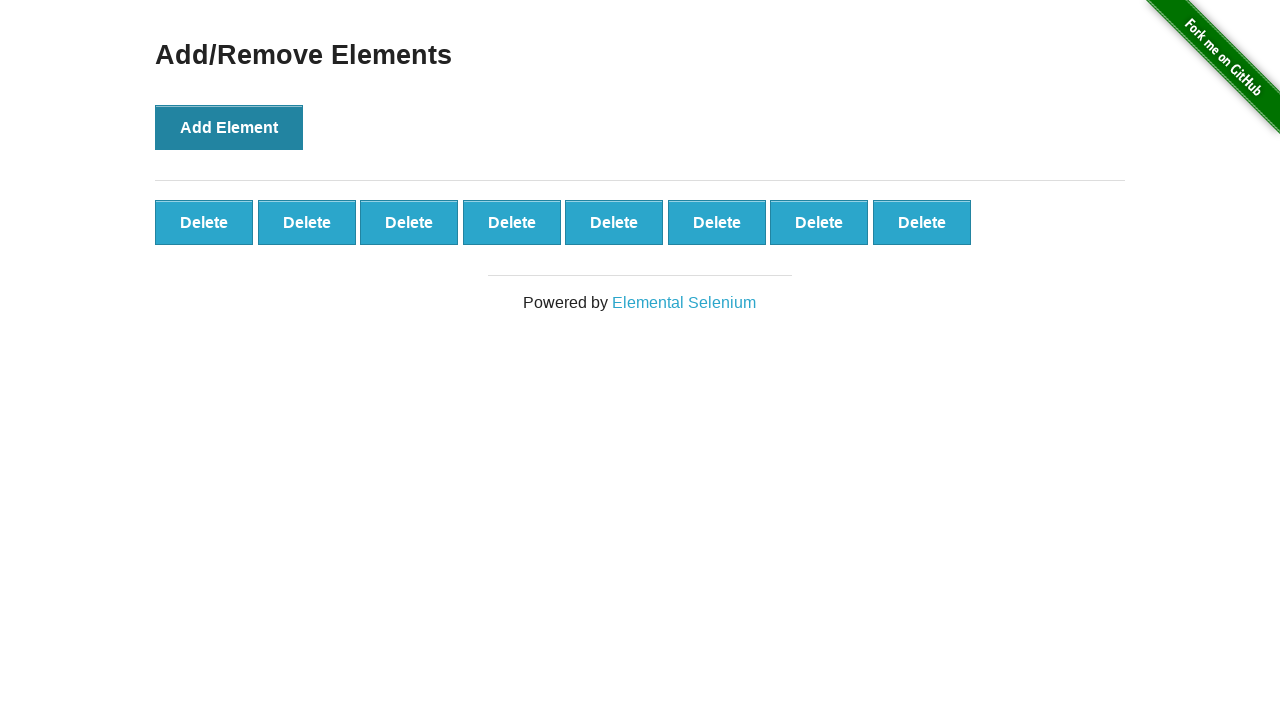

Clicked 'Add Element' button (iteration 9/100) at (229, 127) on button[onclick='addElement()']
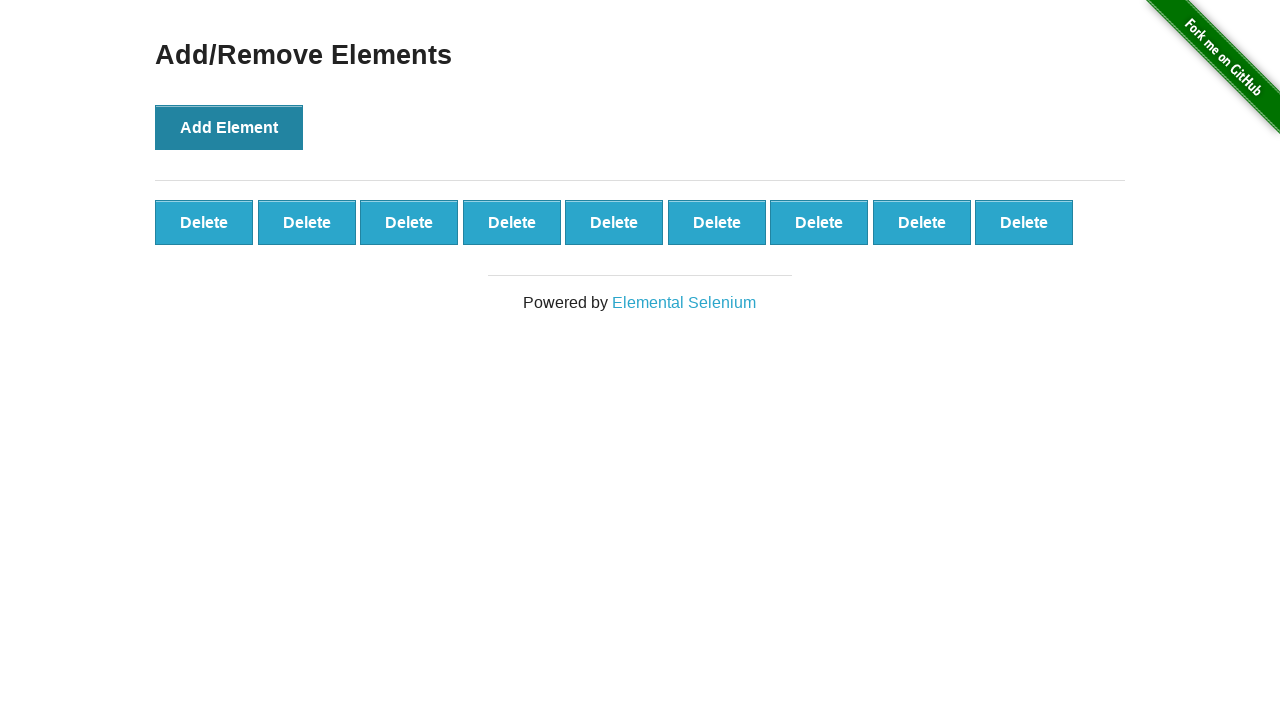

Clicked 'Add Element' button (iteration 10/100) at (229, 127) on button[onclick='addElement()']
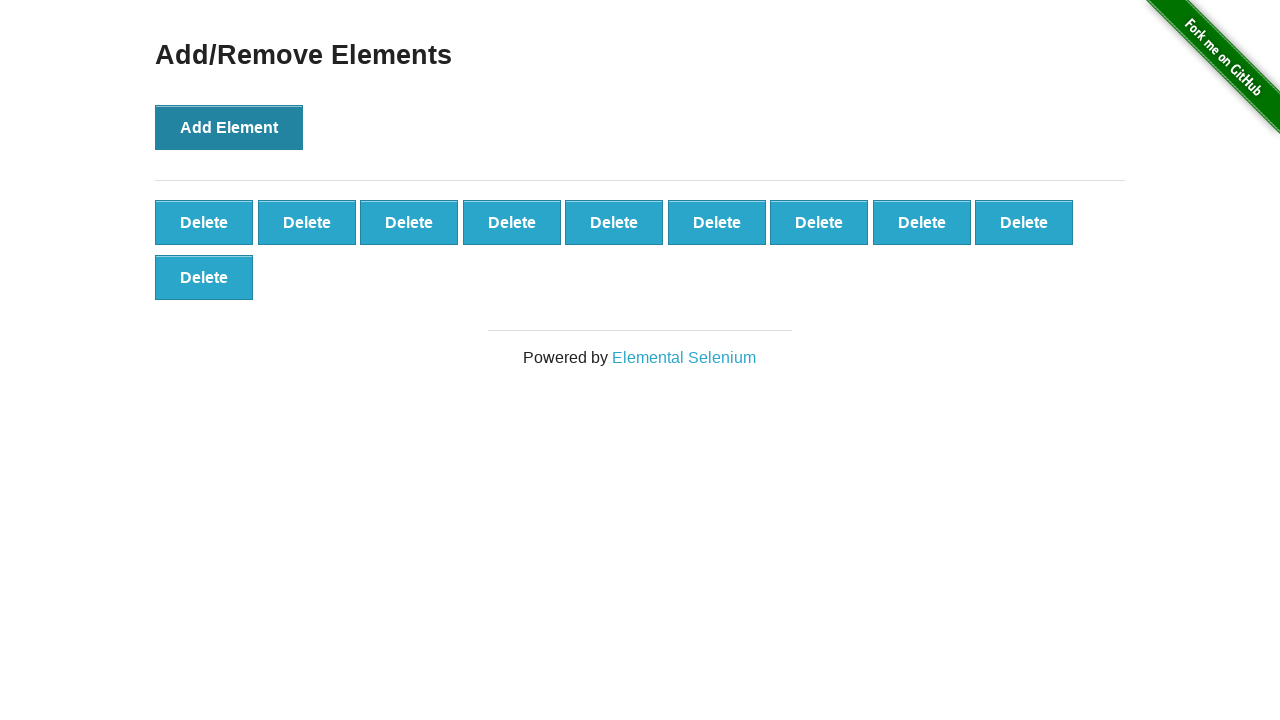

Clicked 'Add Element' button (iteration 11/100) at (229, 127) on button[onclick='addElement()']
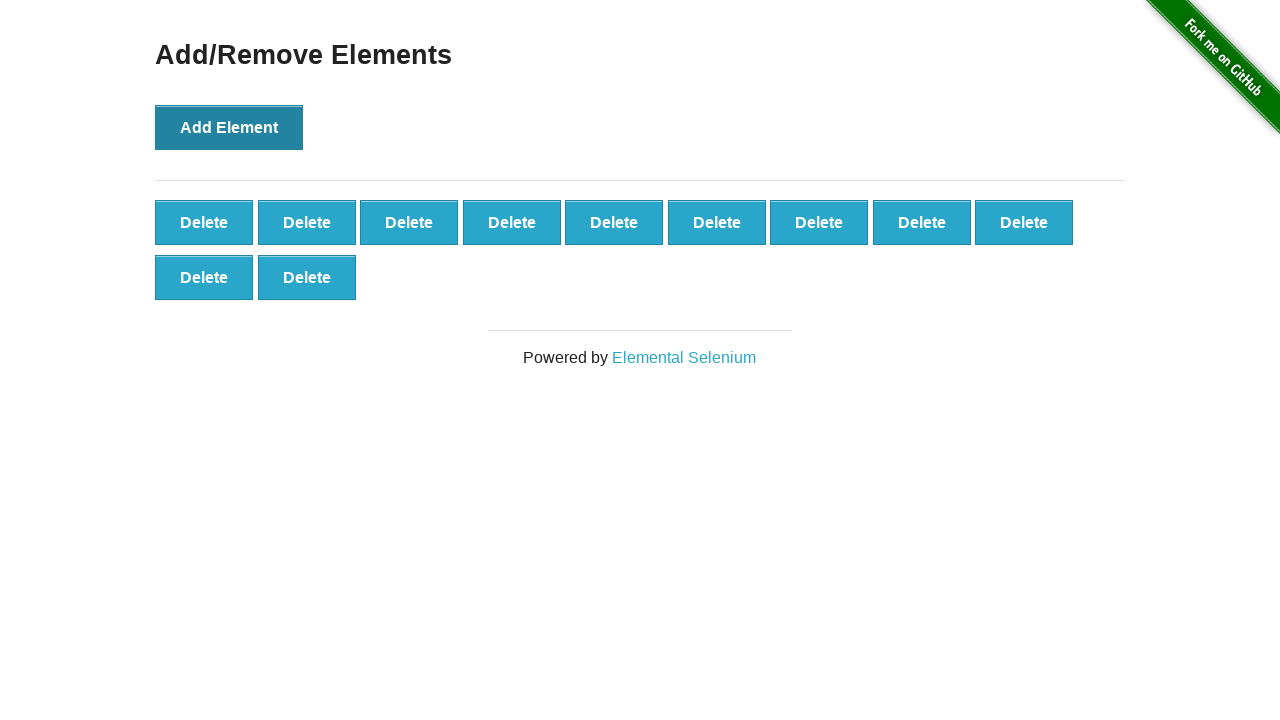

Clicked 'Add Element' button (iteration 12/100) at (229, 127) on button[onclick='addElement()']
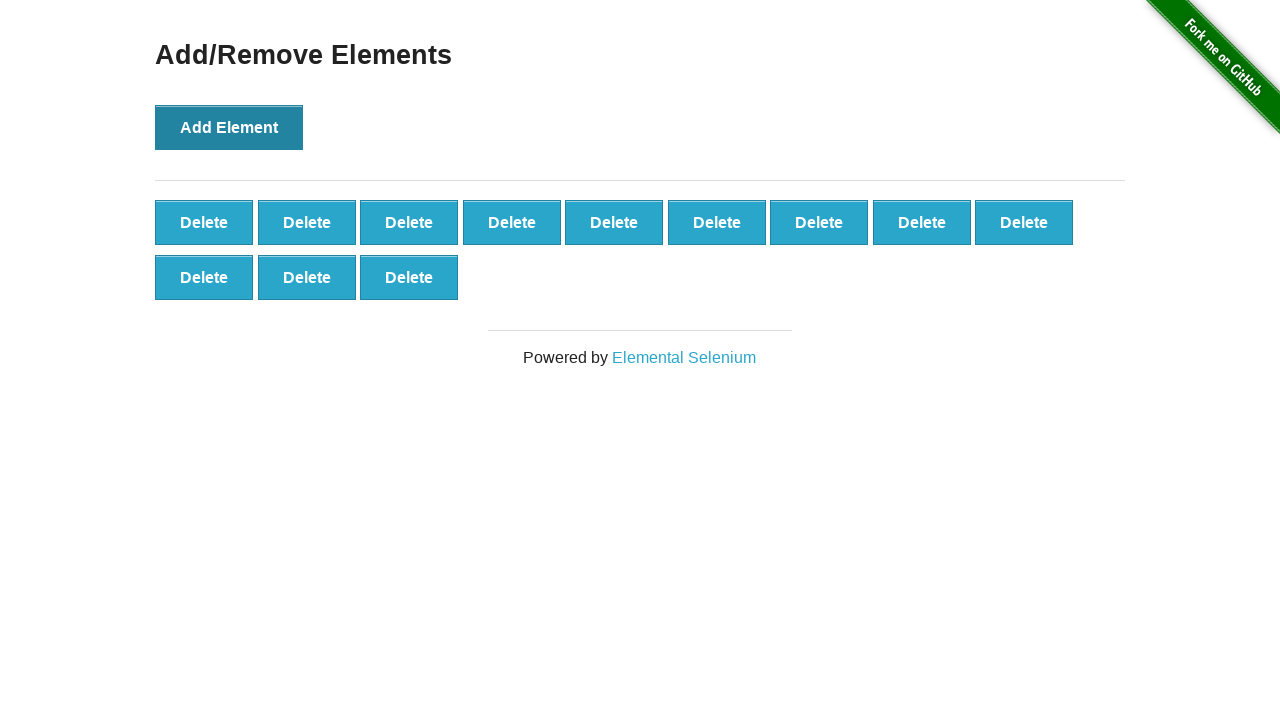

Clicked 'Add Element' button (iteration 13/100) at (229, 127) on button[onclick='addElement()']
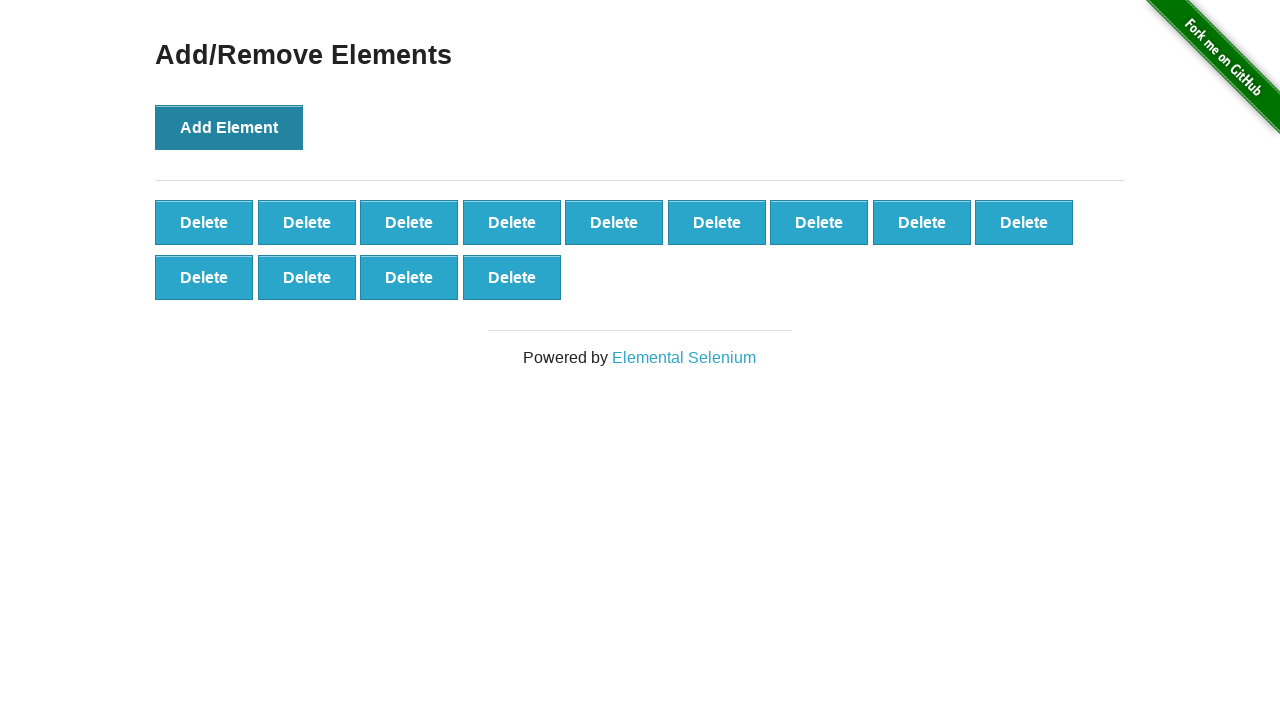

Clicked 'Add Element' button (iteration 14/100) at (229, 127) on button[onclick='addElement()']
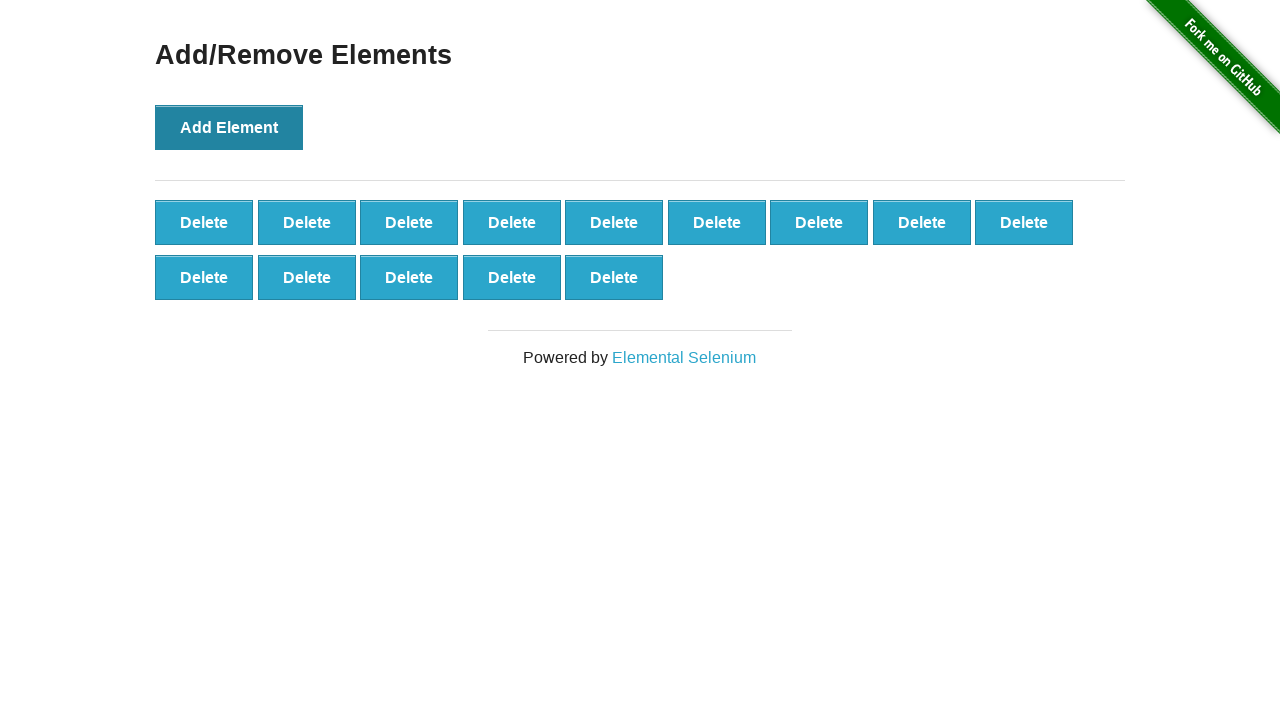

Clicked 'Add Element' button (iteration 15/100) at (229, 127) on button[onclick='addElement()']
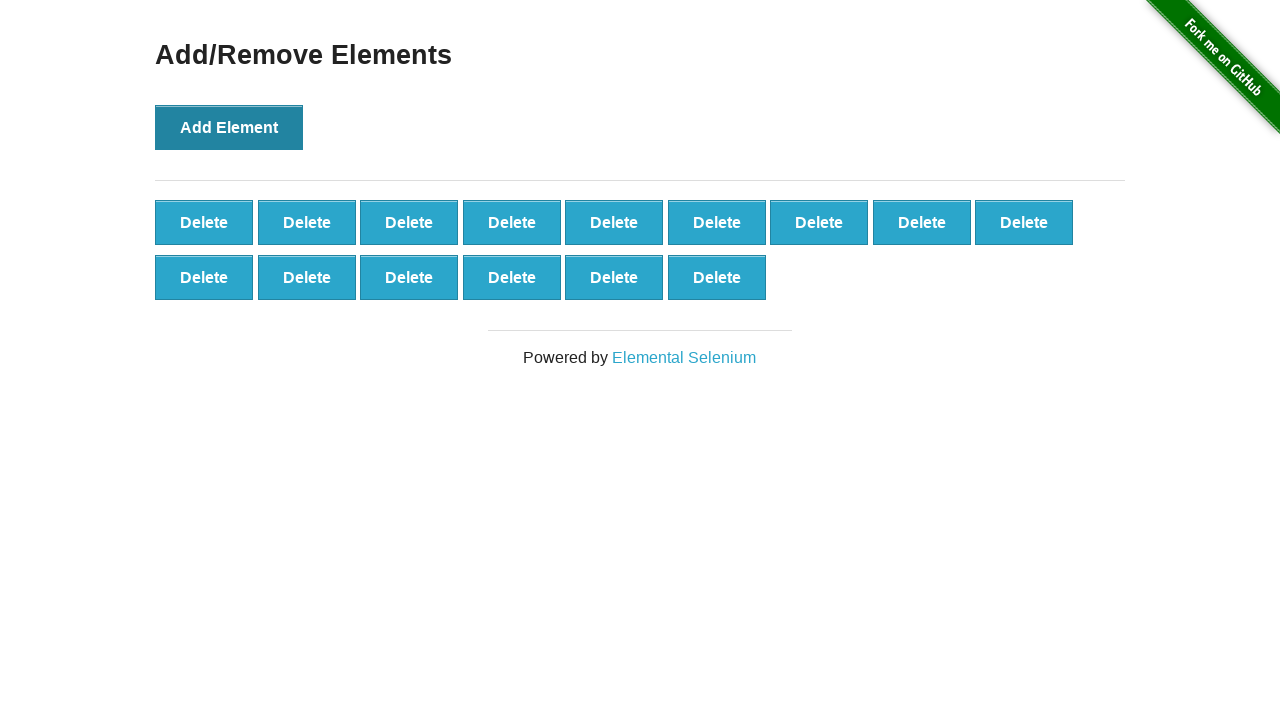

Clicked 'Add Element' button (iteration 16/100) at (229, 127) on button[onclick='addElement()']
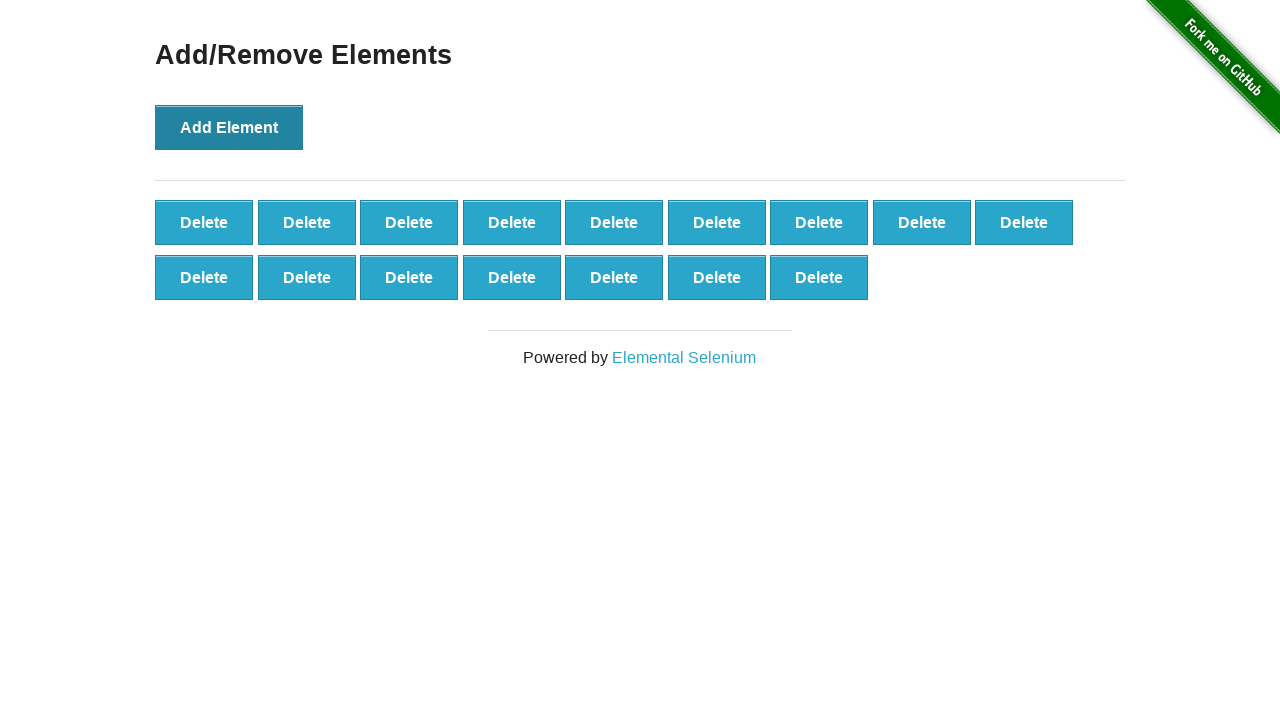

Clicked 'Add Element' button (iteration 17/100) at (229, 127) on button[onclick='addElement()']
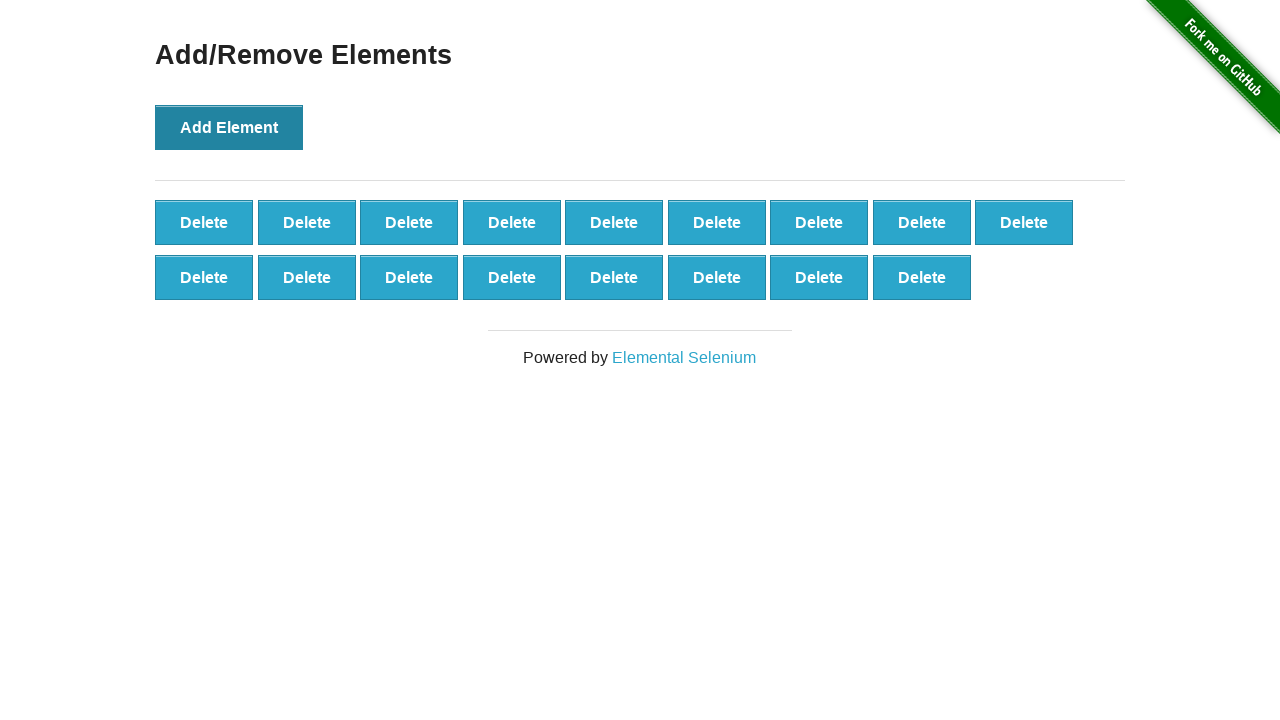

Clicked 'Add Element' button (iteration 18/100) at (229, 127) on button[onclick='addElement()']
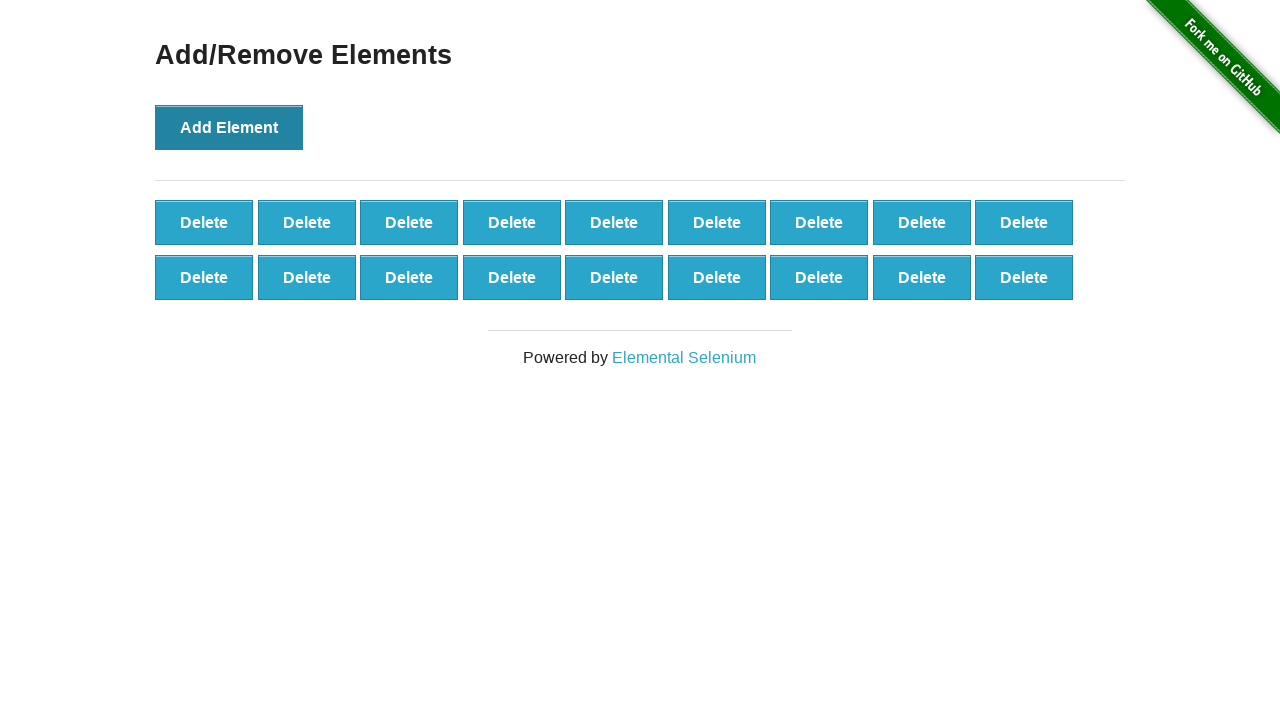

Clicked 'Add Element' button (iteration 19/100) at (229, 127) on button[onclick='addElement()']
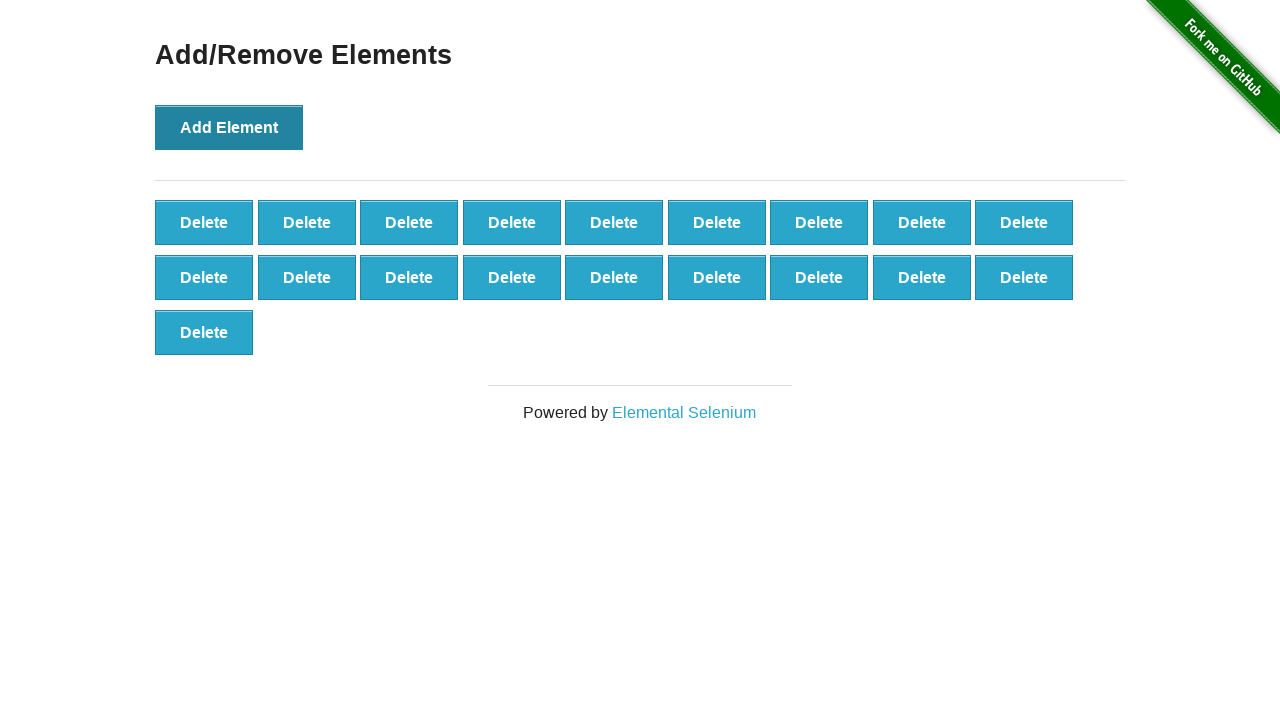

Clicked 'Add Element' button (iteration 20/100) at (229, 127) on button[onclick='addElement()']
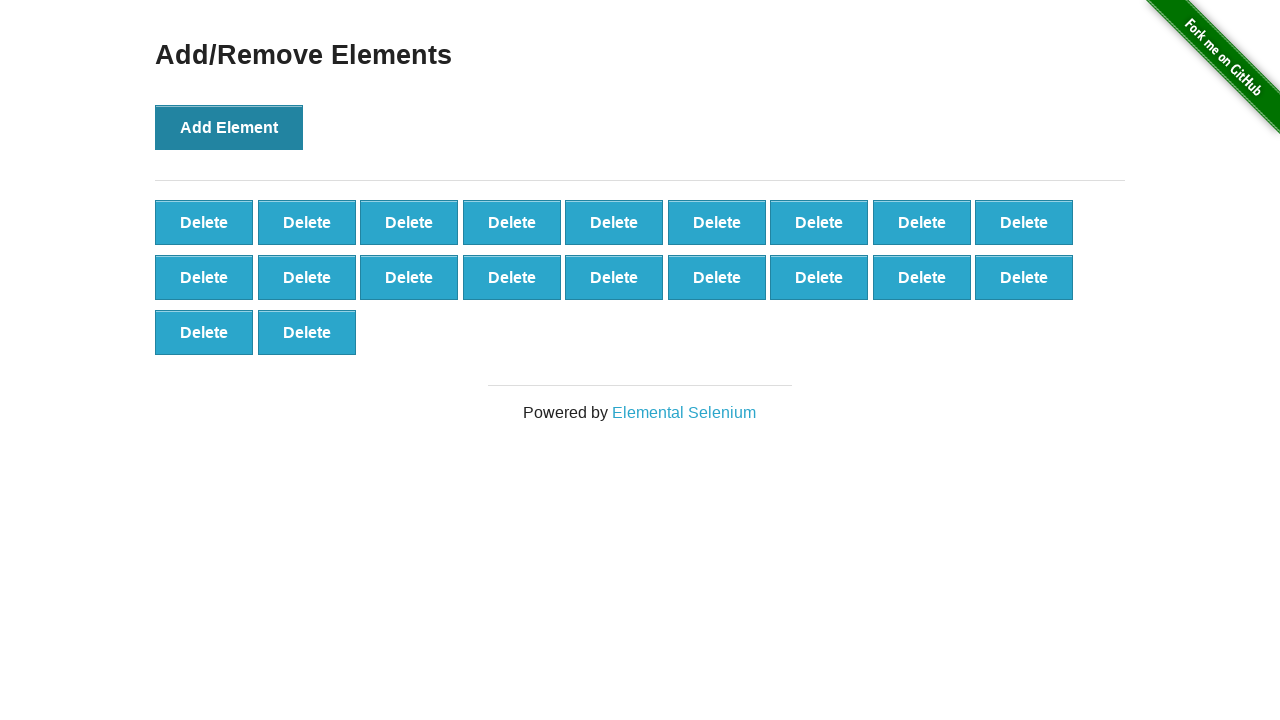

Clicked 'Add Element' button (iteration 21/100) at (229, 127) on button[onclick='addElement()']
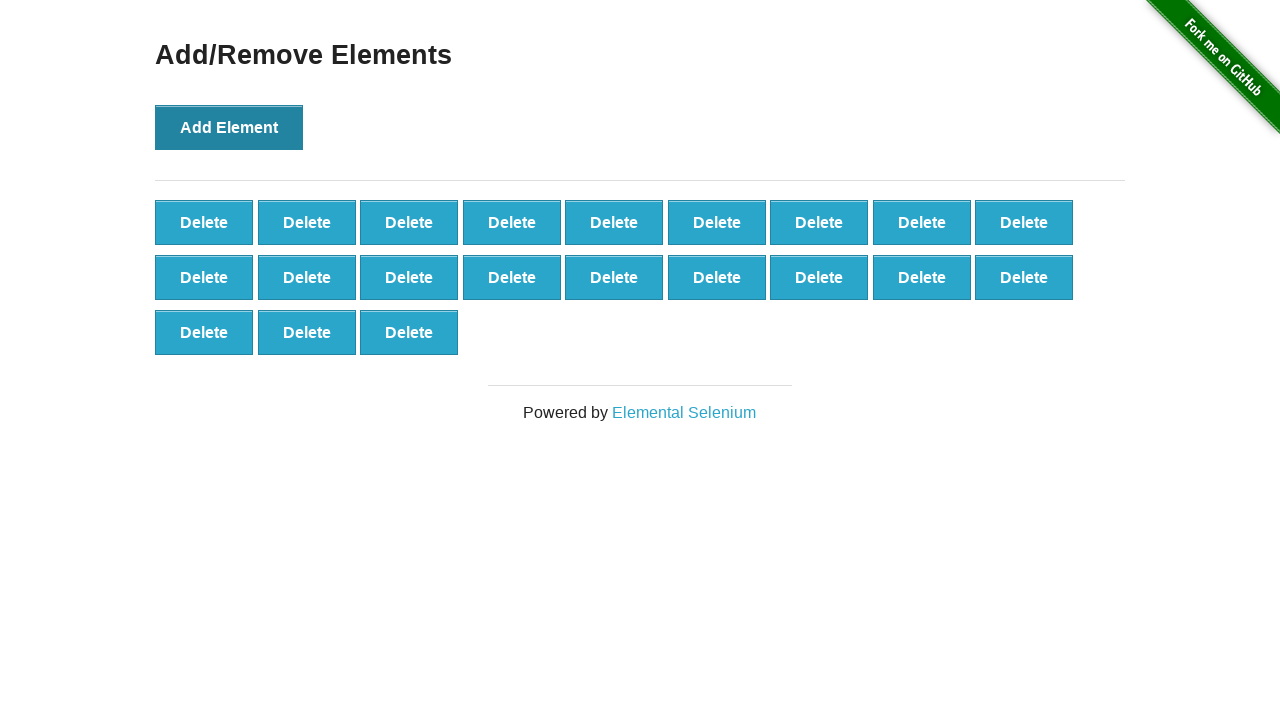

Clicked 'Add Element' button (iteration 22/100) at (229, 127) on button[onclick='addElement()']
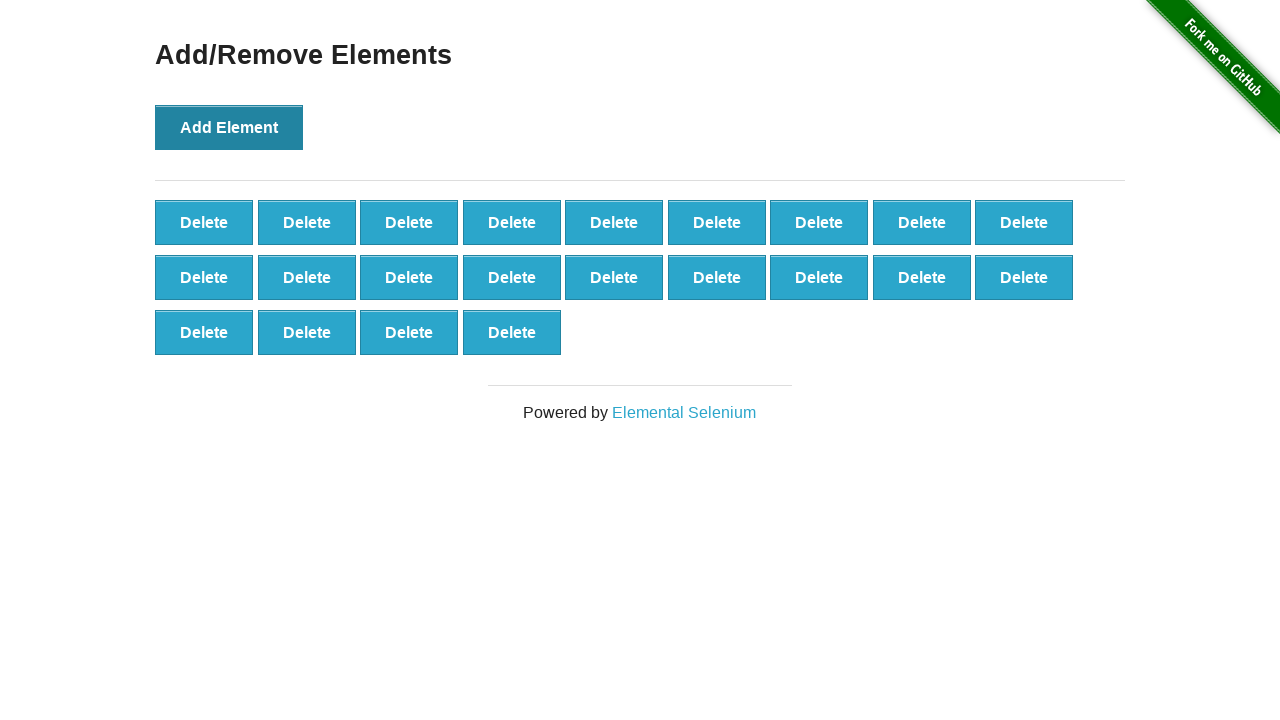

Clicked 'Add Element' button (iteration 23/100) at (229, 127) on button[onclick='addElement()']
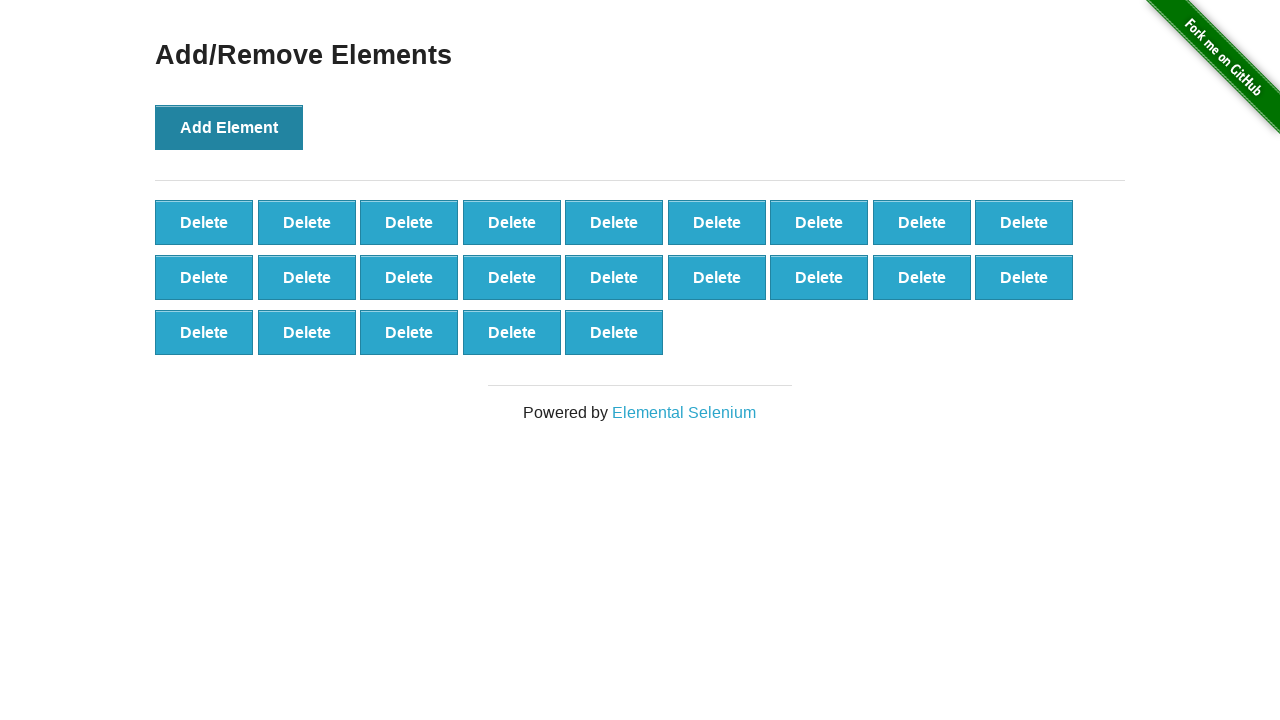

Clicked 'Add Element' button (iteration 24/100) at (229, 127) on button[onclick='addElement()']
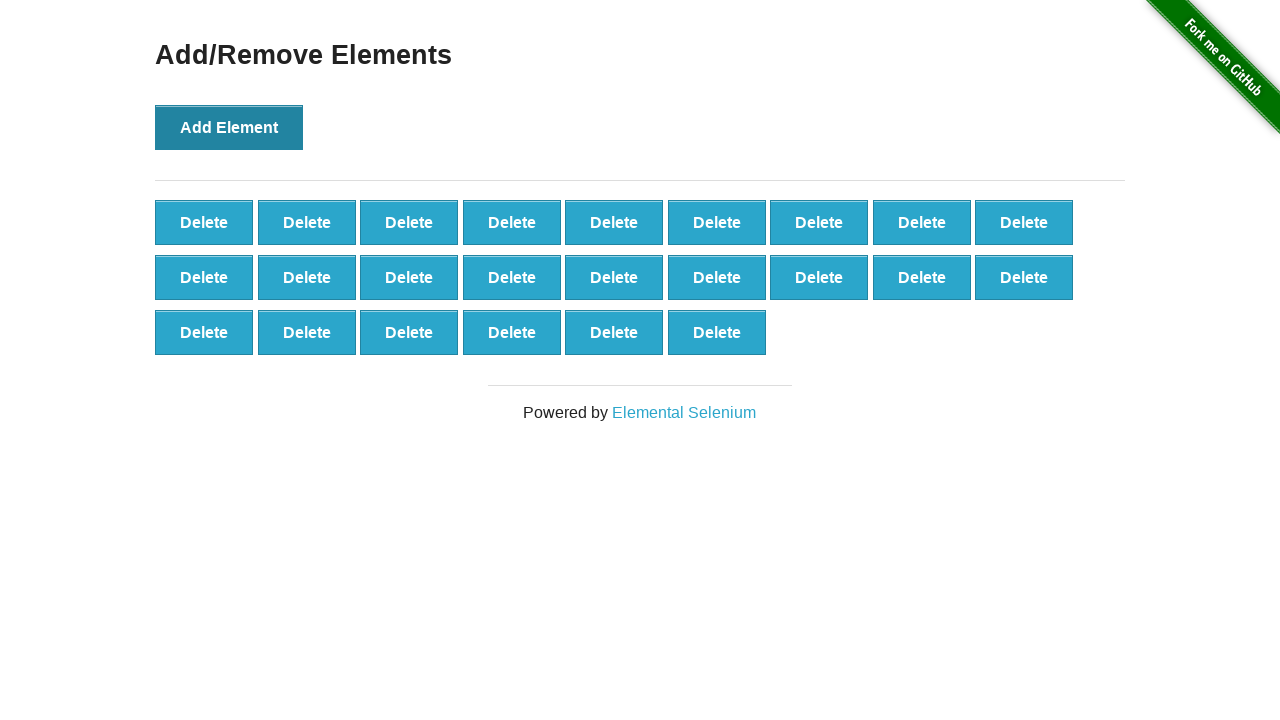

Clicked 'Add Element' button (iteration 25/100) at (229, 127) on button[onclick='addElement()']
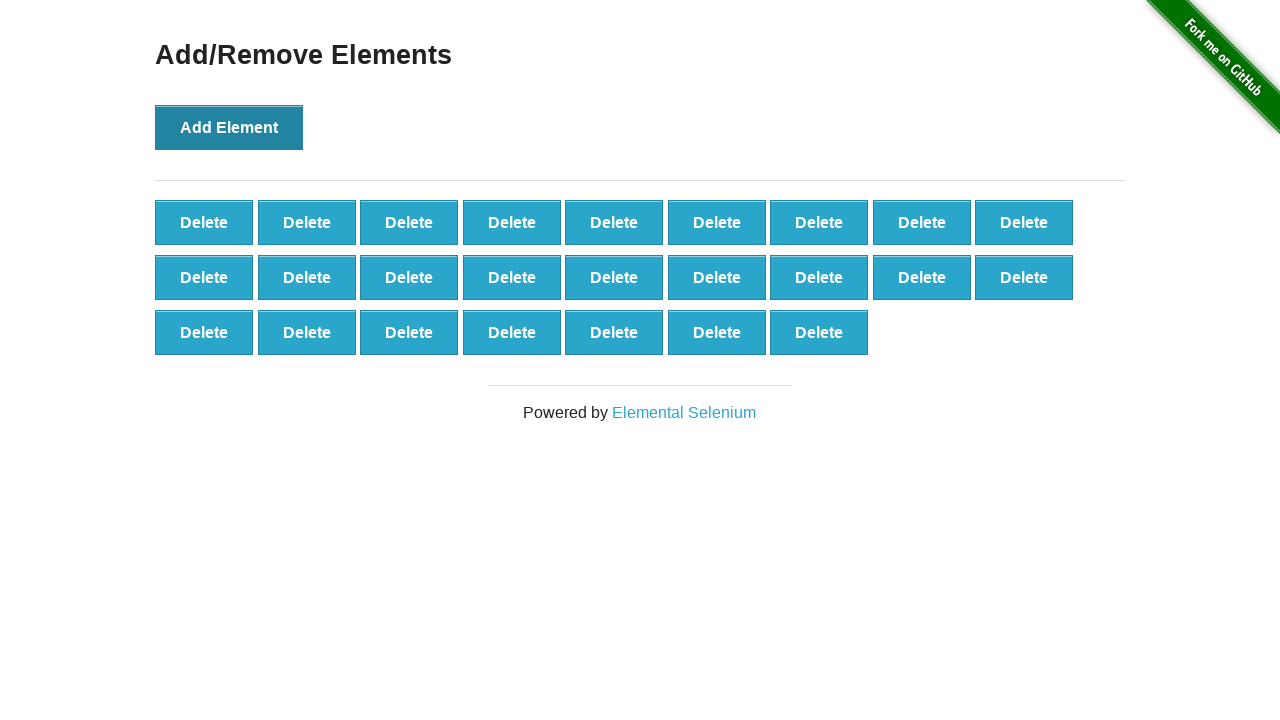

Clicked 'Add Element' button (iteration 26/100) at (229, 127) on button[onclick='addElement()']
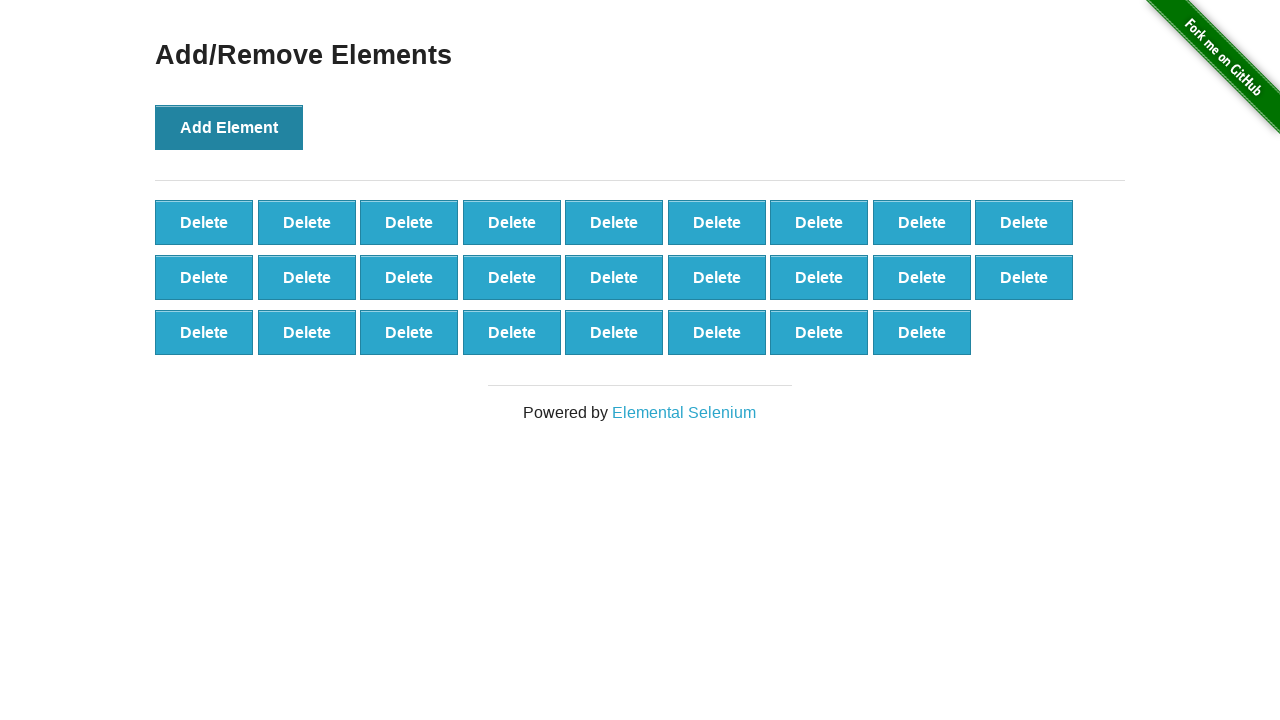

Clicked 'Add Element' button (iteration 27/100) at (229, 127) on button[onclick='addElement()']
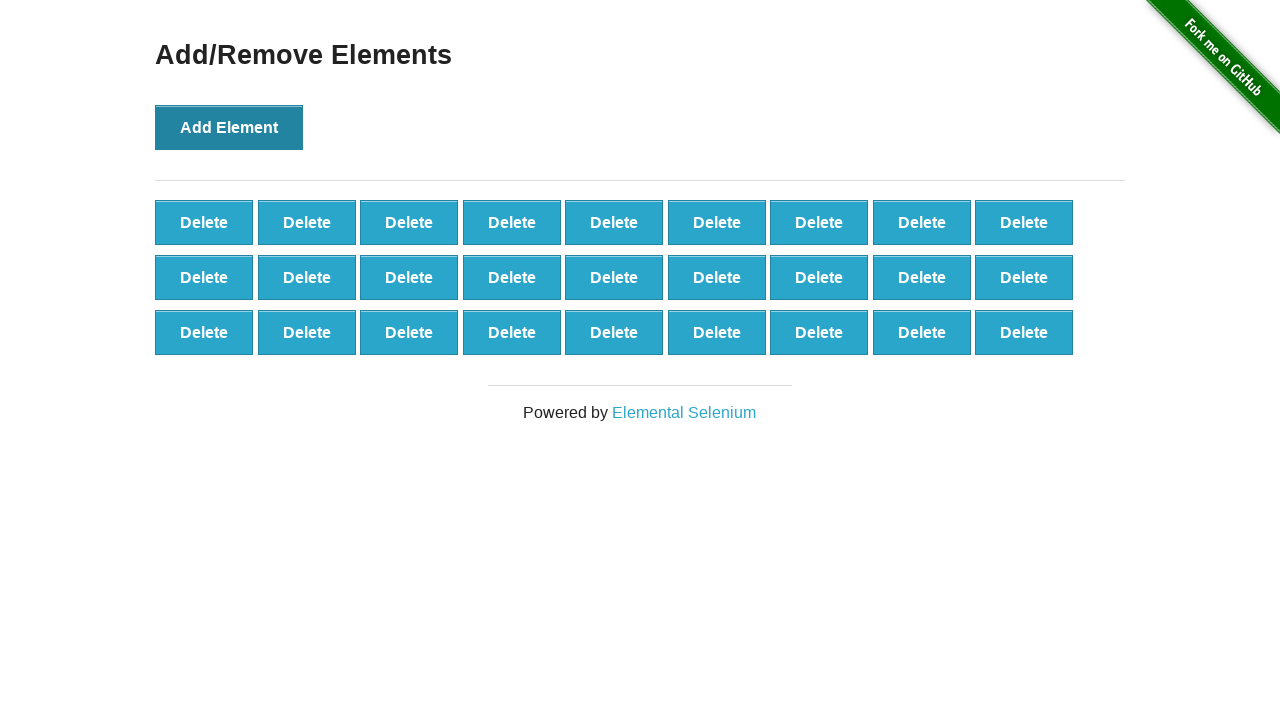

Clicked 'Add Element' button (iteration 28/100) at (229, 127) on button[onclick='addElement()']
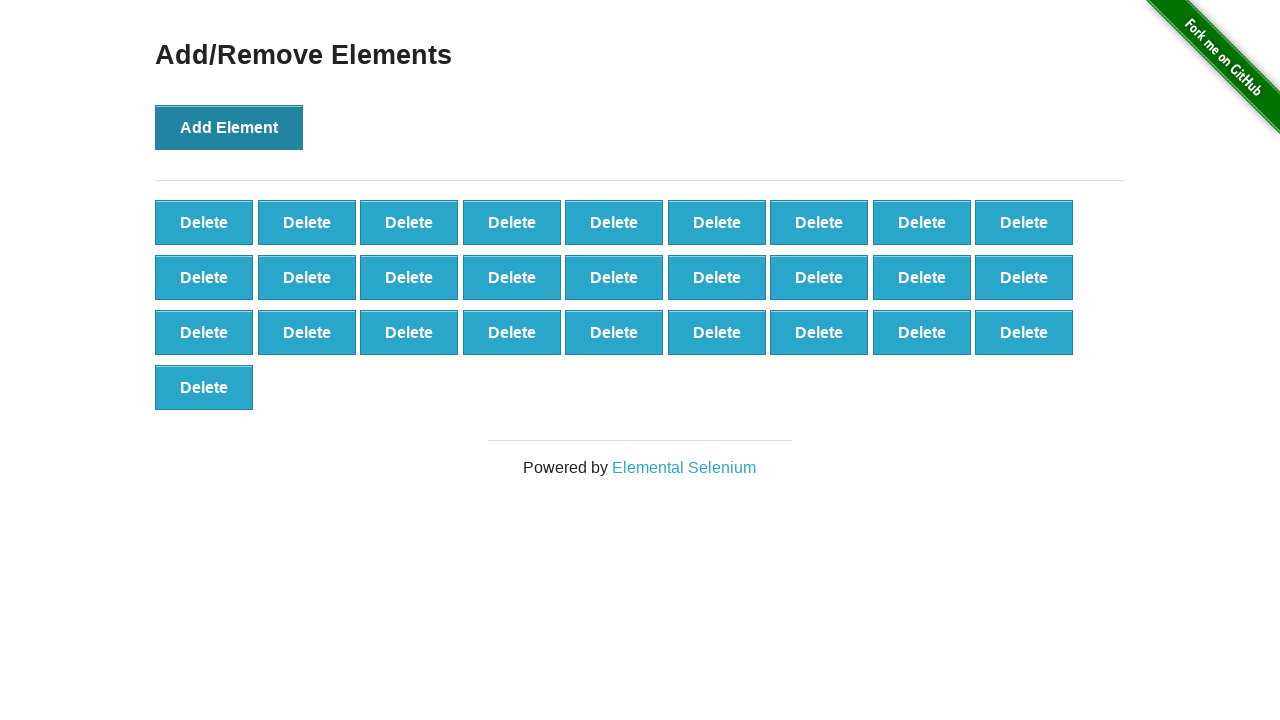

Clicked 'Add Element' button (iteration 29/100) at (229, 127) on button[onclick='addElement()']
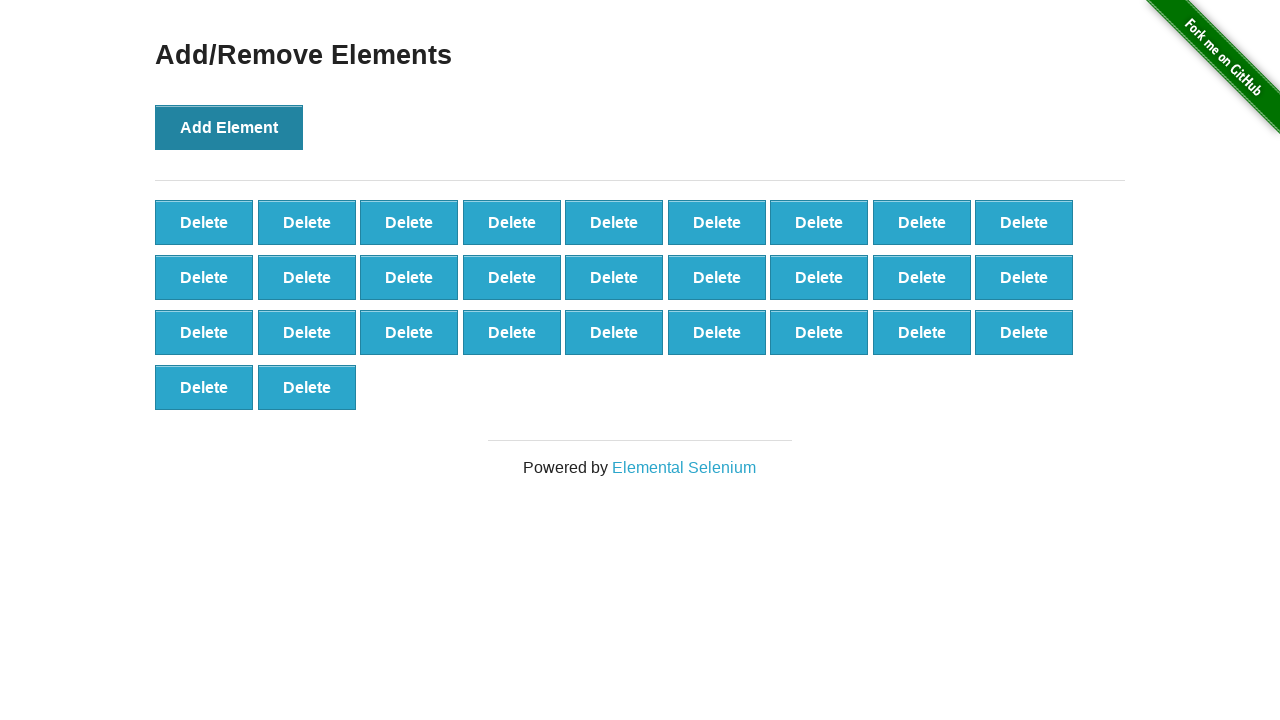

Clicked 'Add Element' button (iteration 30/100) at (229, 127) on button[onclick='addElement()']
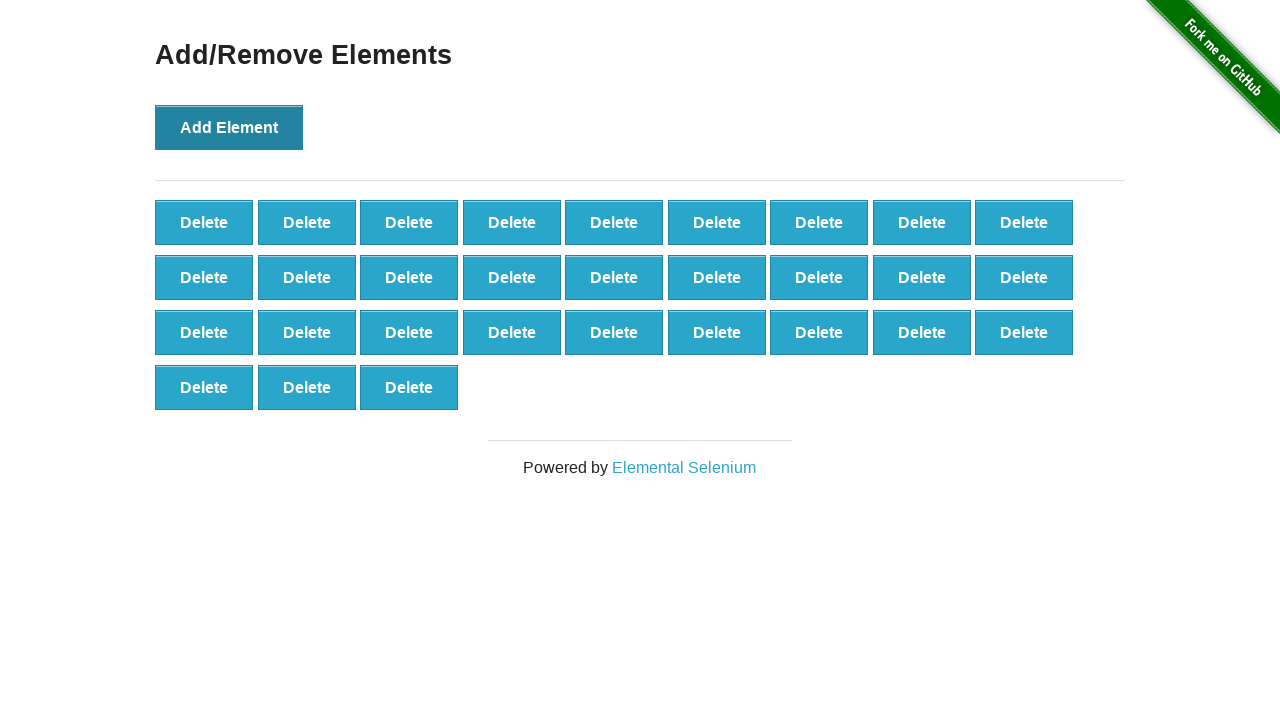

Clicked 'Add Element' button (iteration 31/100) at (229, 127) on button[onclick='addElement()']
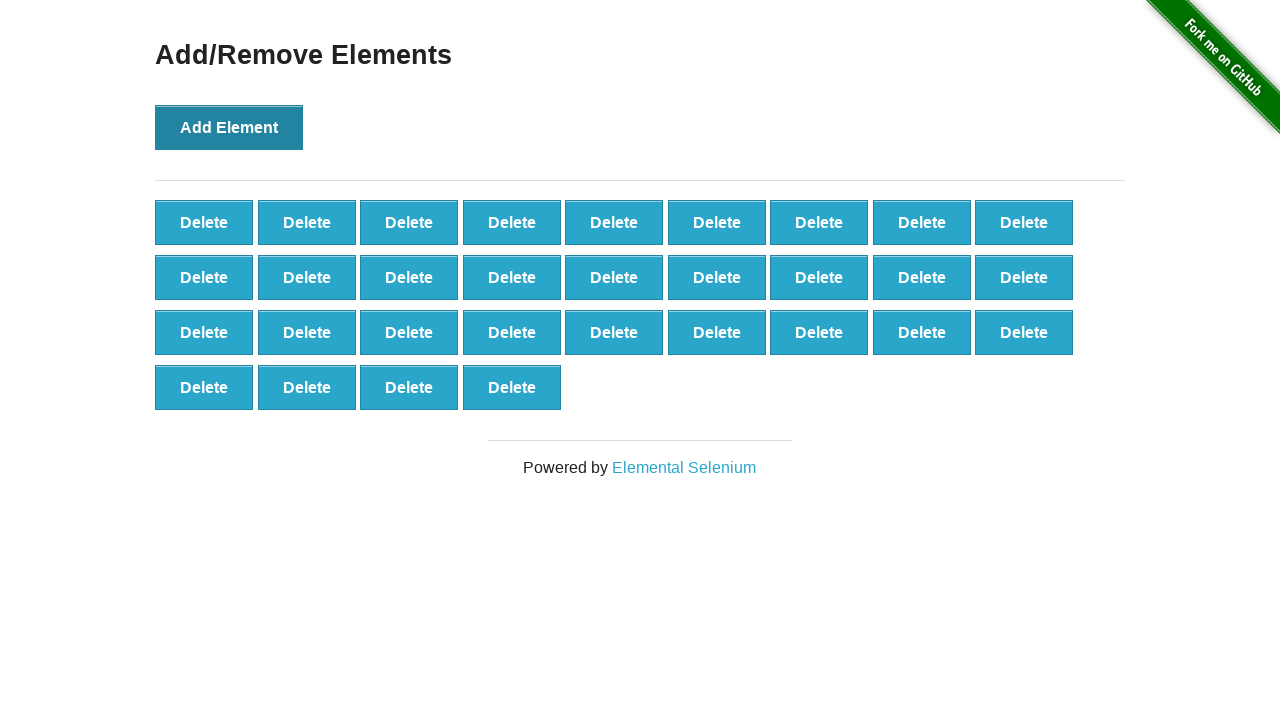

Clicked 'Add Element' button (iteration 32/100) at (229, 127) on button[onclick='addElement()']
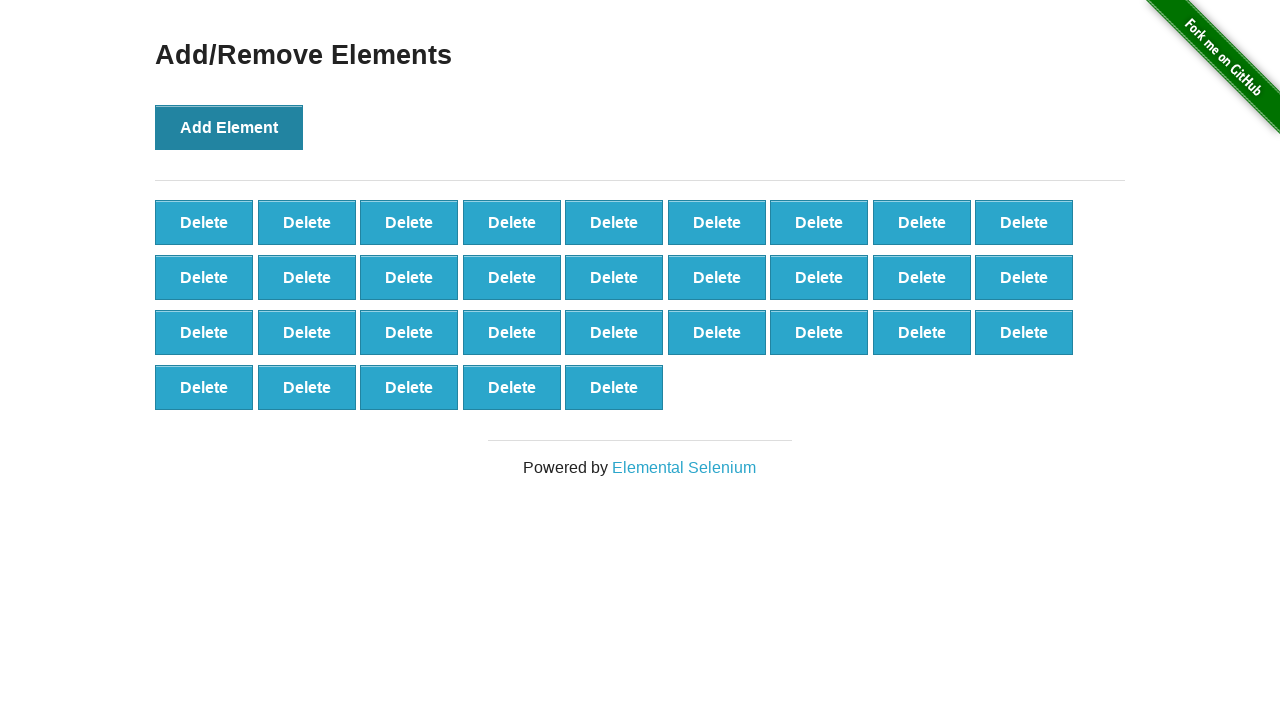

Clicked 'Add Element' button (iteration 33/100) at (229, 127) on button[onclick='addElement()']
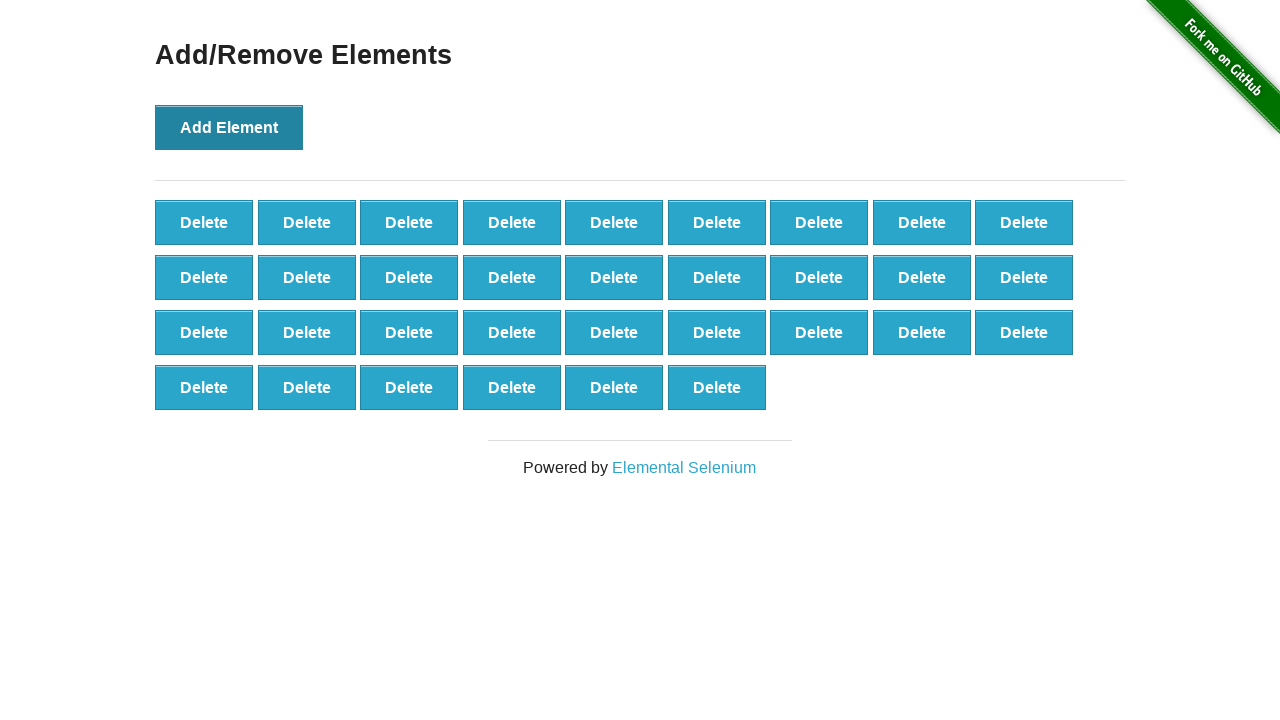

Clicked 'Add Element' button (iteration 34/100) at (229, 127) on button[onclick='addElement()']
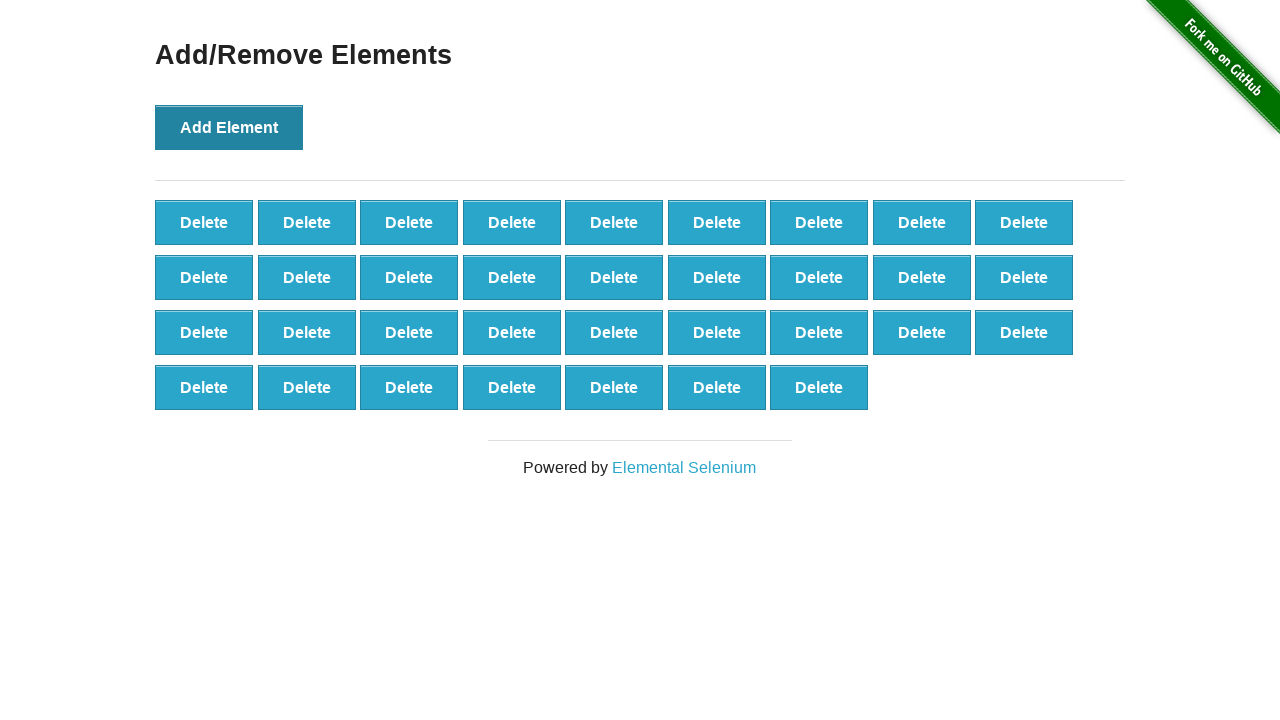

Clicked 'Add Element' button (iteration 35/100) at (229, 127) on button[onclick='addElement()']
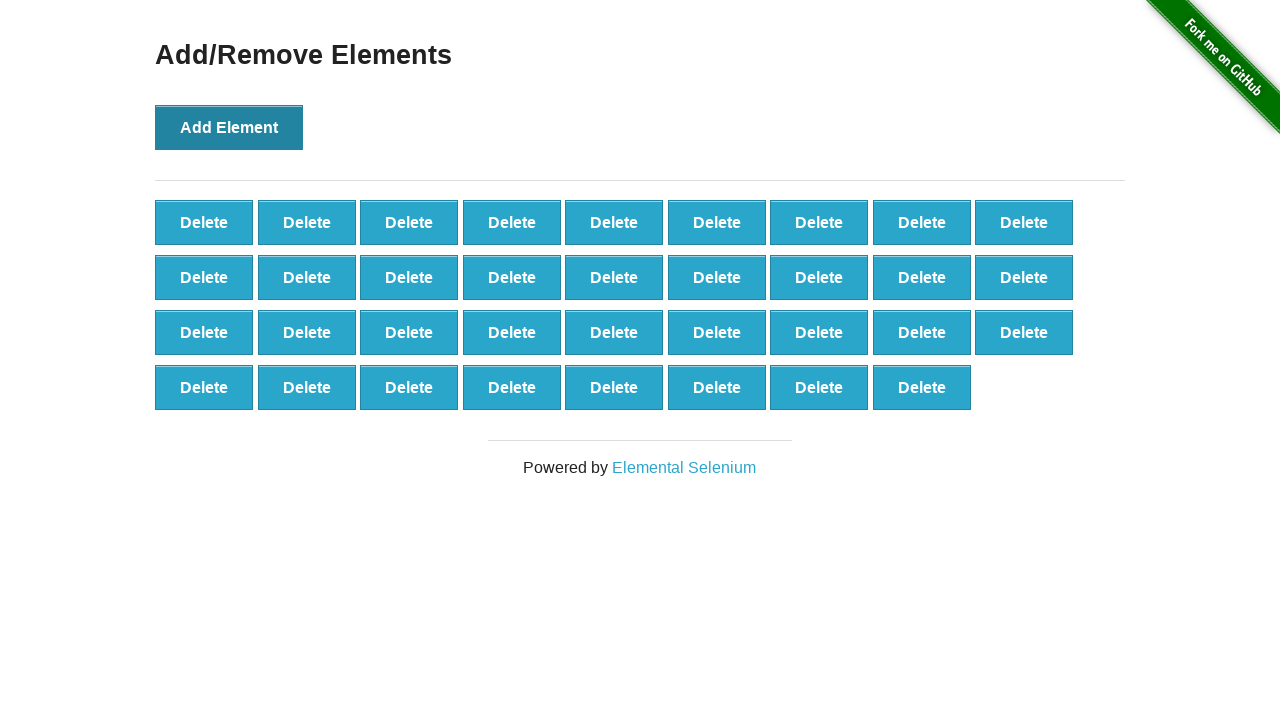

Clicked 'Add Element' button (iteration 36/100) at (229, 127) on button[onclick='addElement()']
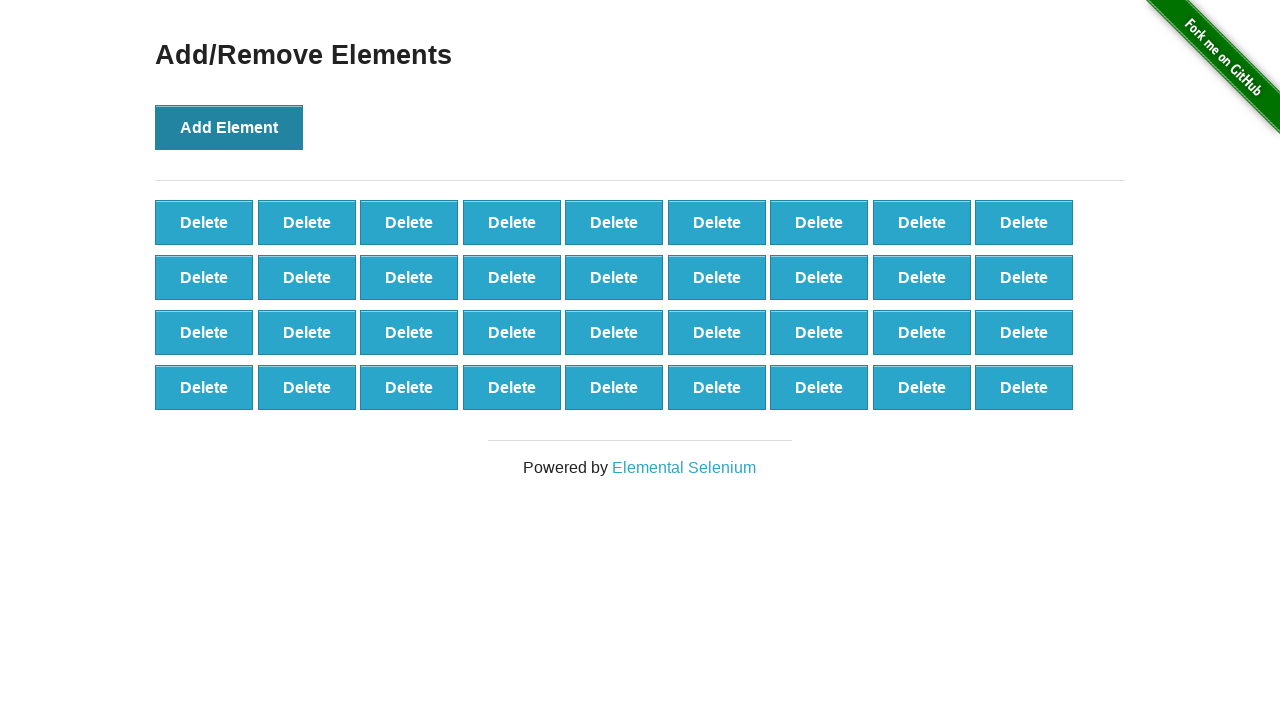

Clicked 'Add Element' button (iteration 37/100) at (229, 127) on button[onclick='addElement()']
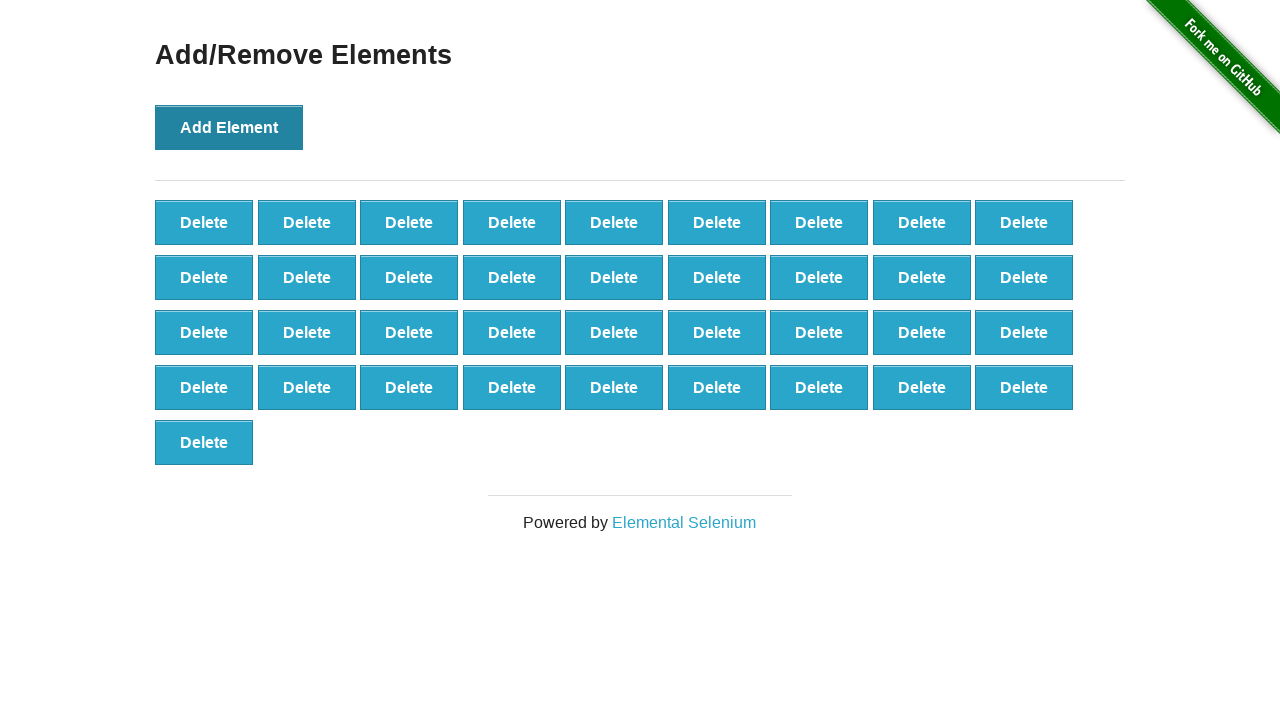

Clicked 'Add Element' button (iteration 38/100) at (229, 127) on button[onclick='addElement()']
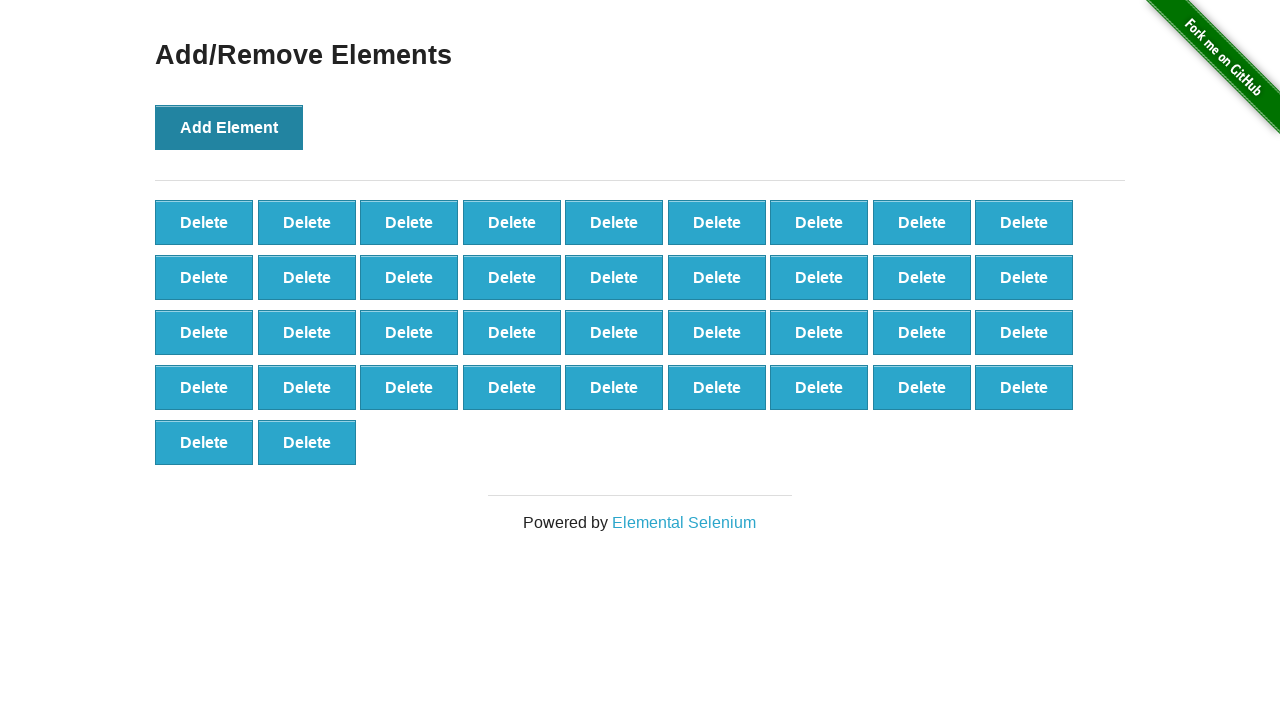

Clicked 'Add Element' button (iteration 39/100) at (229, 127) on button[onclick='addElement()']
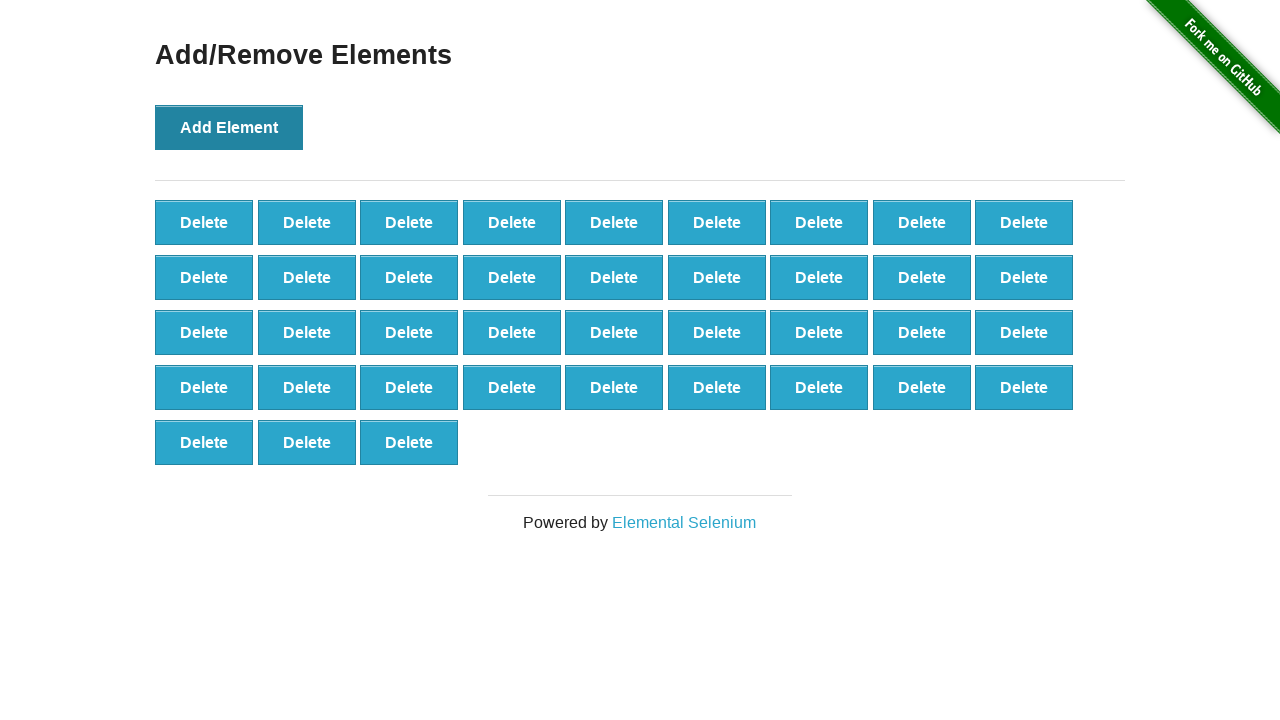

Clicked 'Add Element' button (iteration 40/100) at (229, 127) on button[onclick='addElement()']
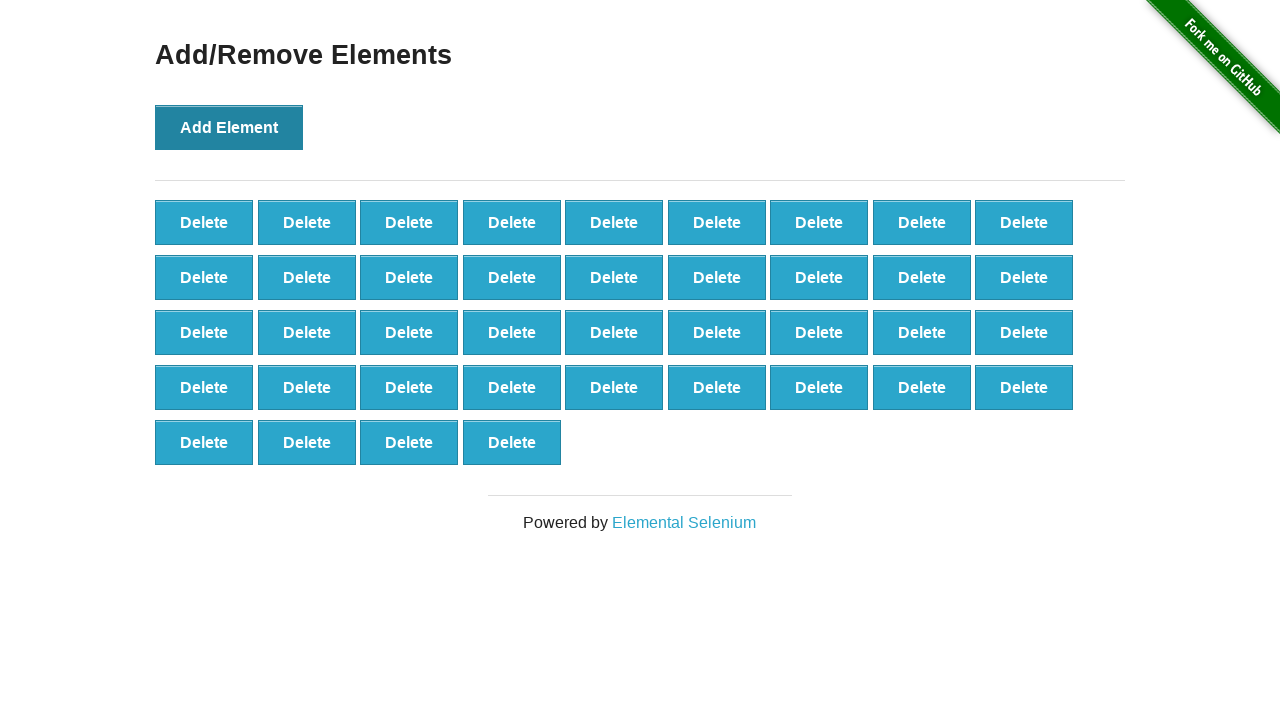

Clicked 'Add Element' button (iteration 41/100) at (229, 127) on button[onclick='addElement()']
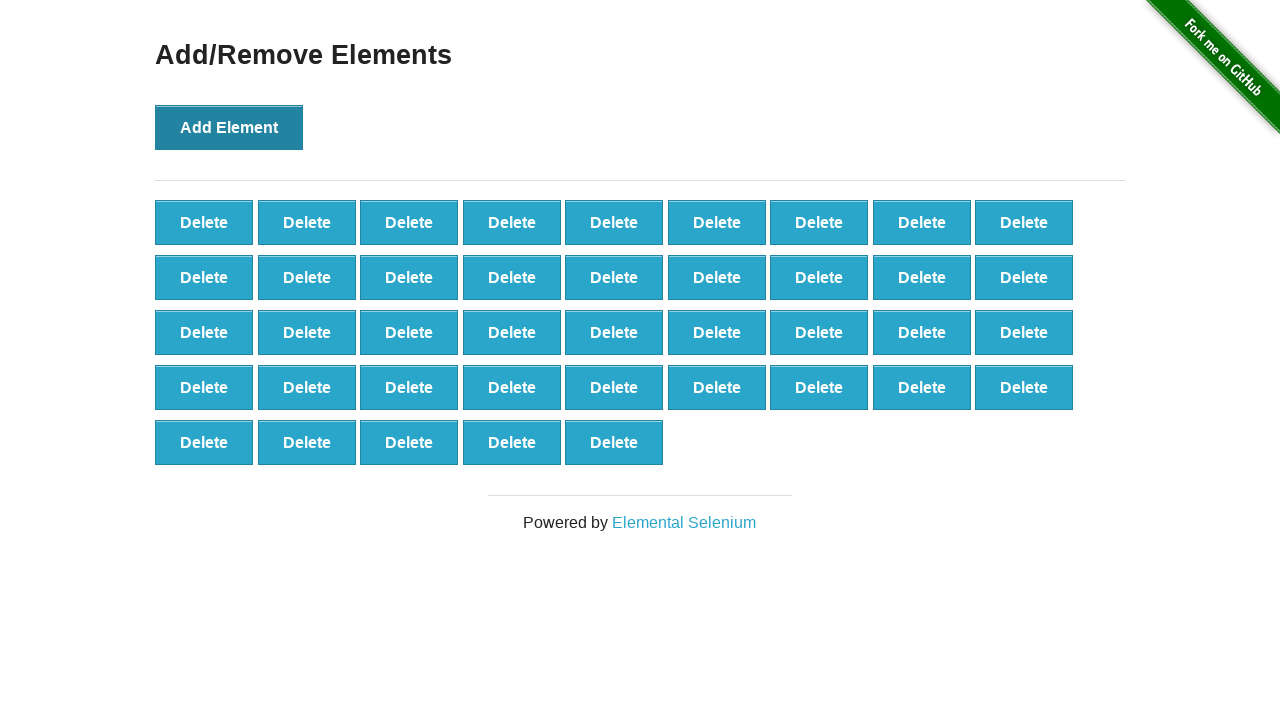

Clicked 'Add Element' button (iteration 42/100) at (229, 127) on button[onclick='addElement()']
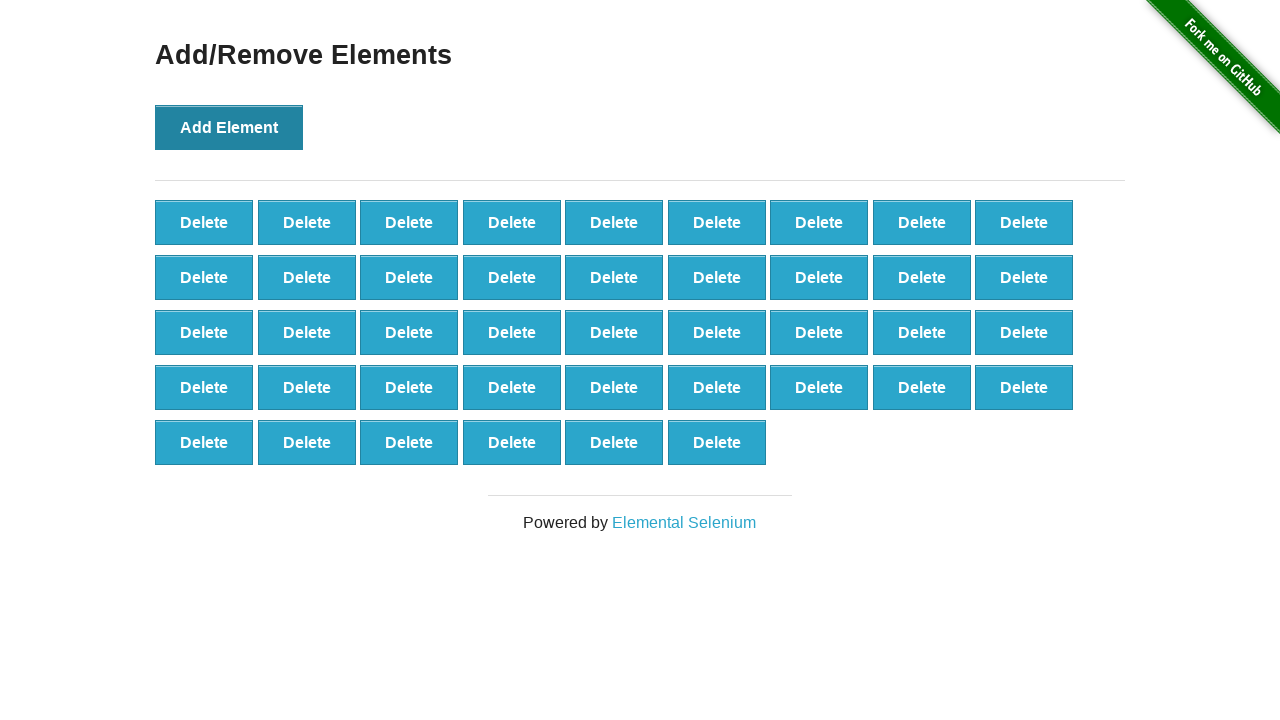

Clicked 'Add Element' button (iteration 43/100) at (229, 127) on button[onclick='addElement()']
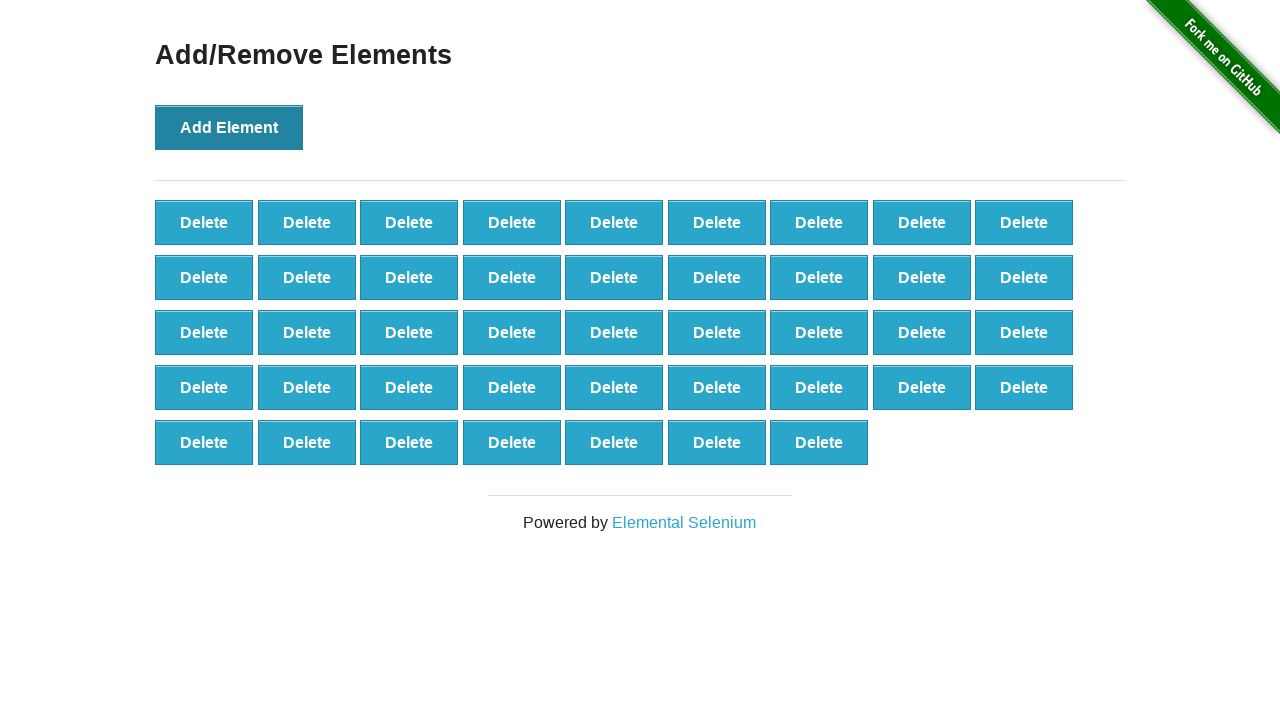

Clicked 'Add Element' button (iteration 44/100) at (229, 127) on button[onclick='addElement()']
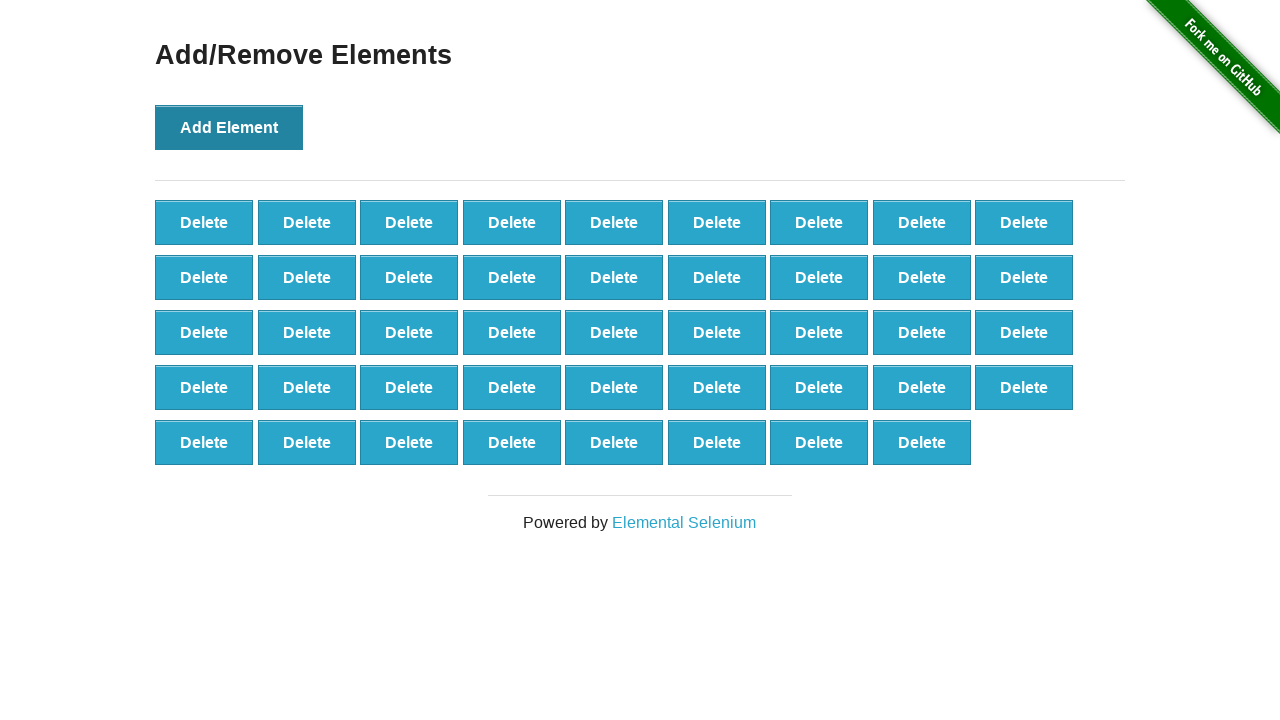

Clicked 'Add Element' button (iteration 45/100) at (229, 127) on button[onclick='addElement()']
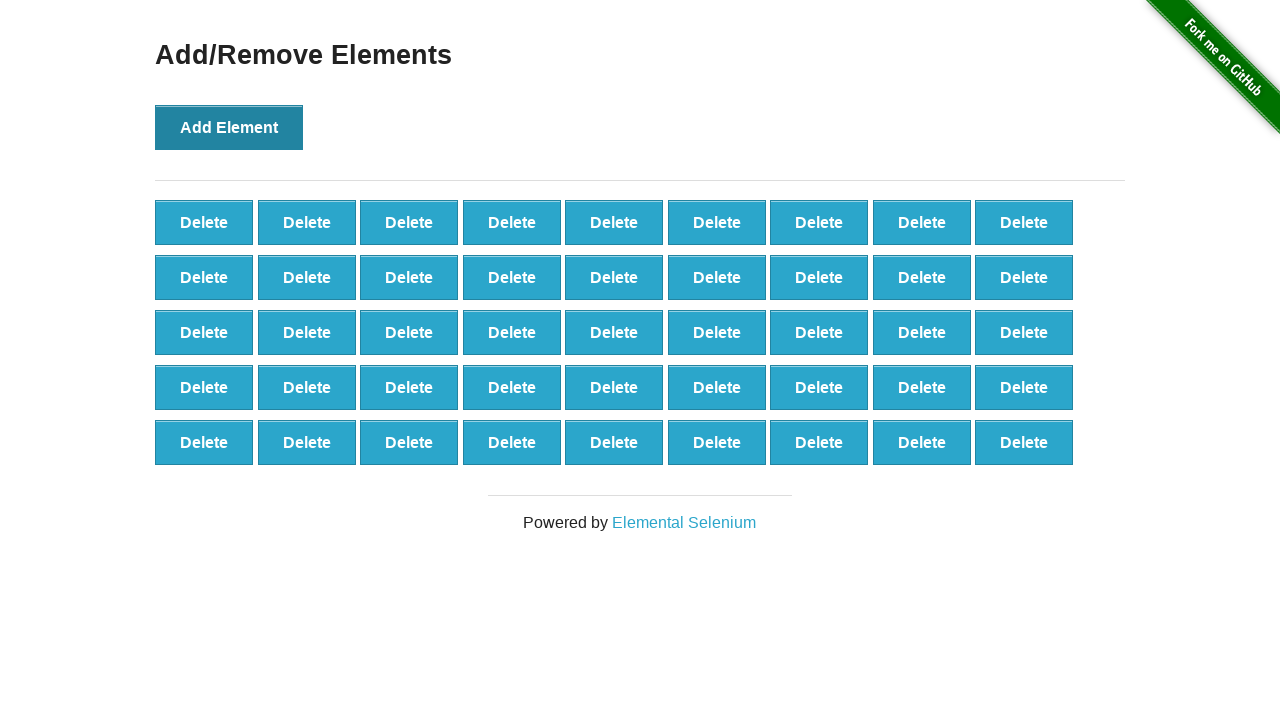

Clicked 'Add Element' button (iteration 46/100) at (229, 127) on button[onclick='addElement()']
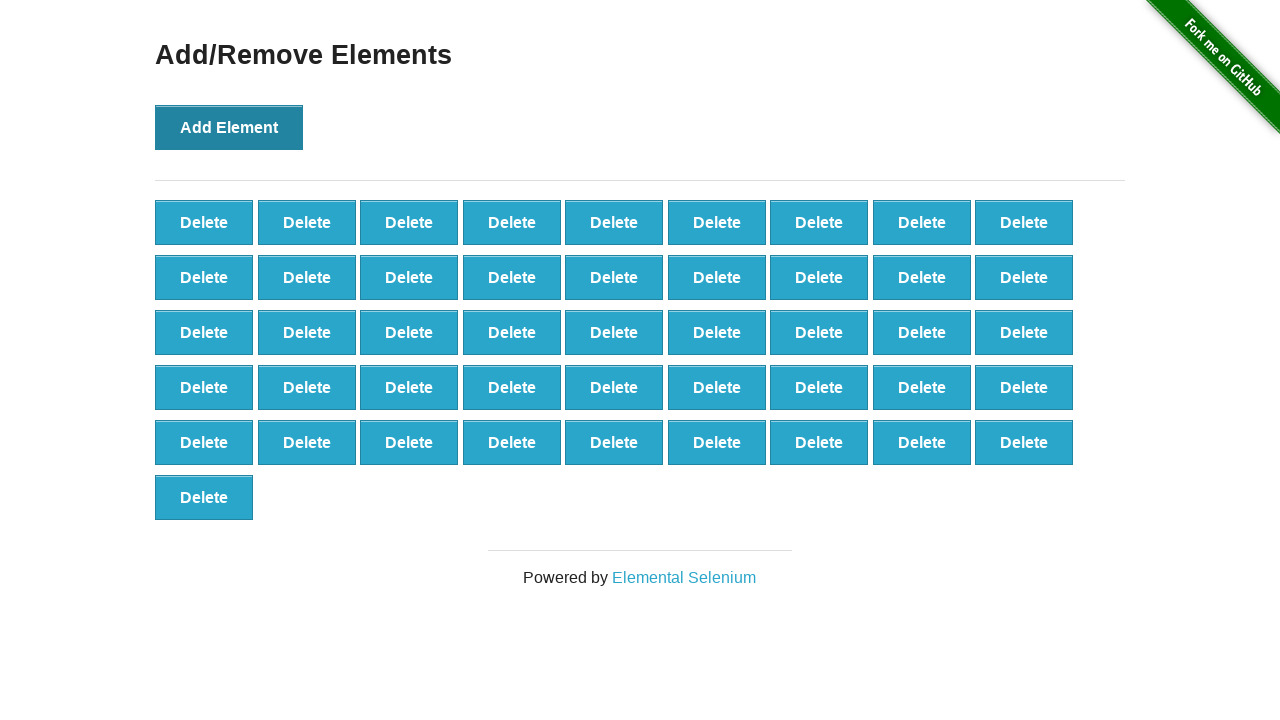

Clicked 'Add Element' button (iteration 47/100) at (229, 127) on button[onclick='addElement()']
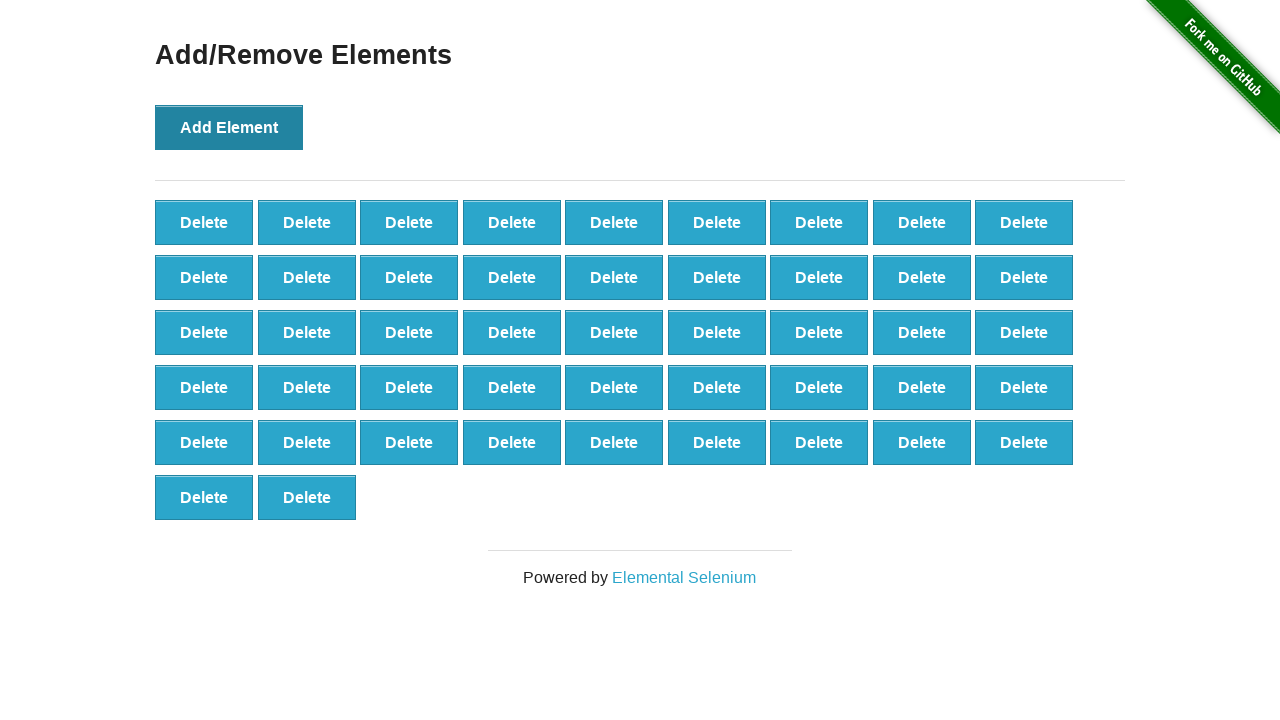

Clicked 'Add Element' button (iteration 48/100) at (229, 127) on button[onclick='addElement()']
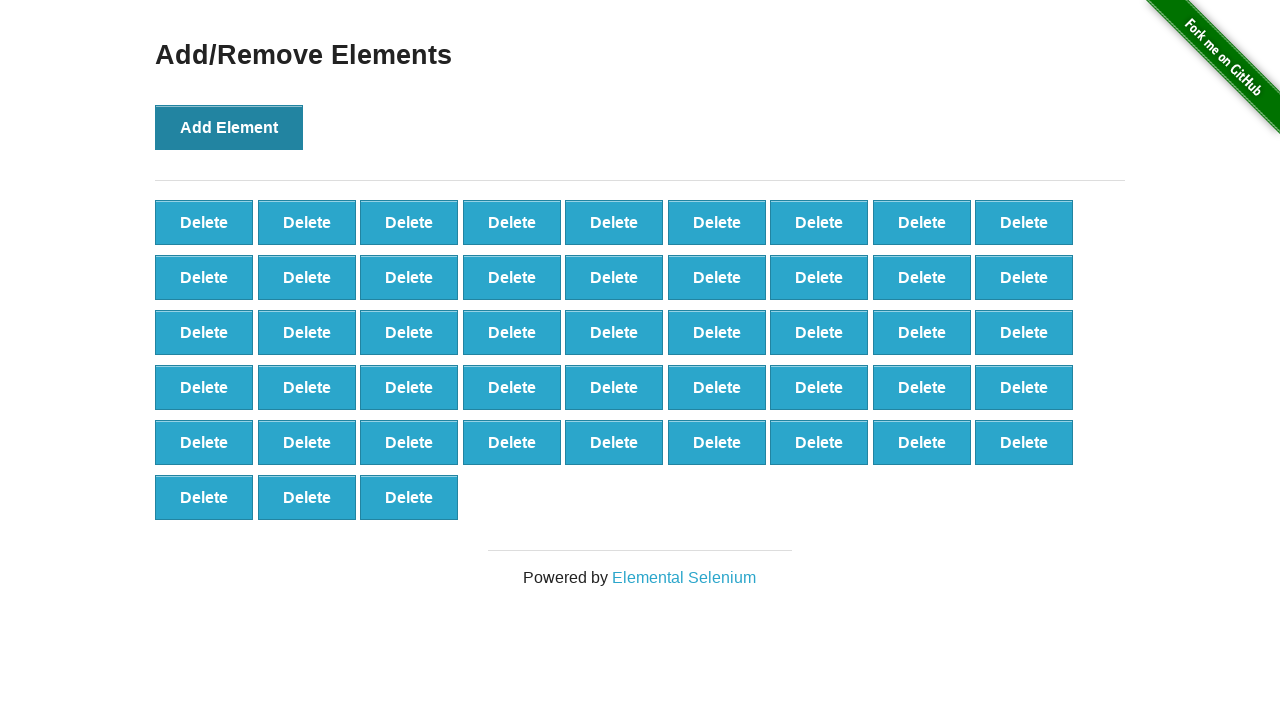

Clicked 'Add Element' button (iteration 49/100) at (229, 127) on button[onclick='addElement()']
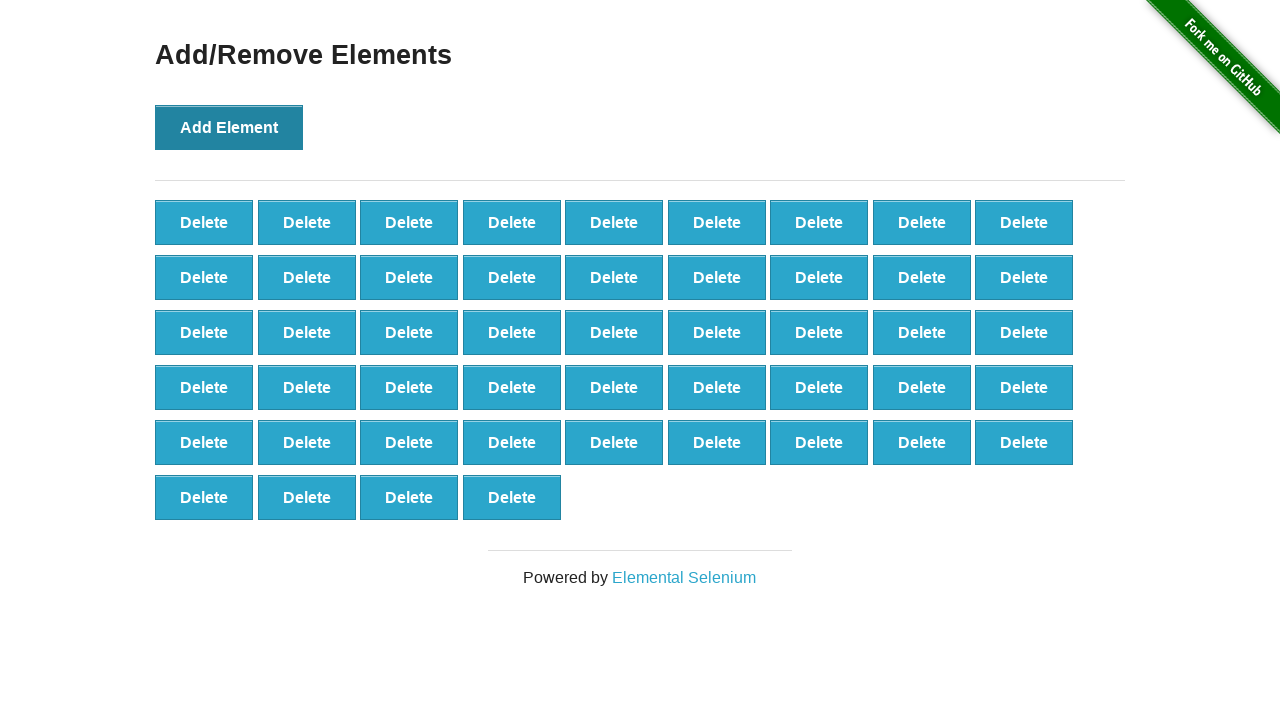

Clicked 'Add Element' button (iteration 50/100) at (229, 127) on button[onclick='addElement()']
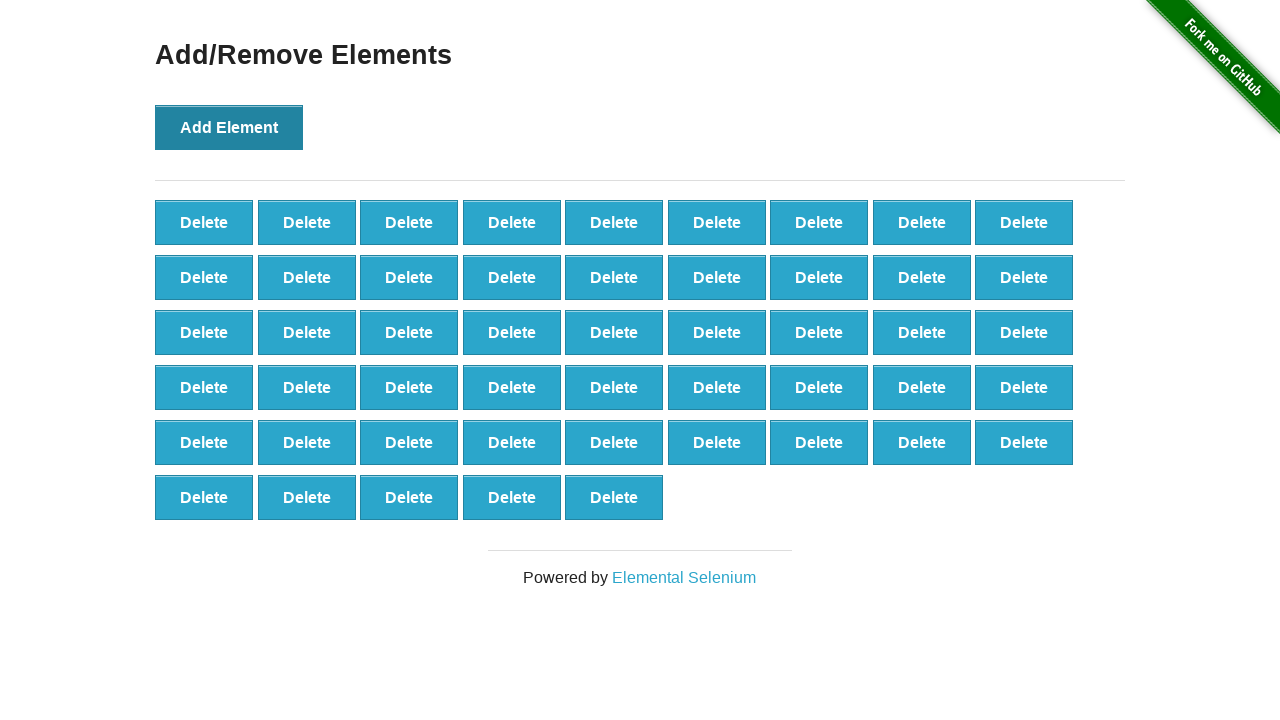

Clicked 'Add Element' button (iteration 51/100) at (229, 127) on button[onclick='addElement()']
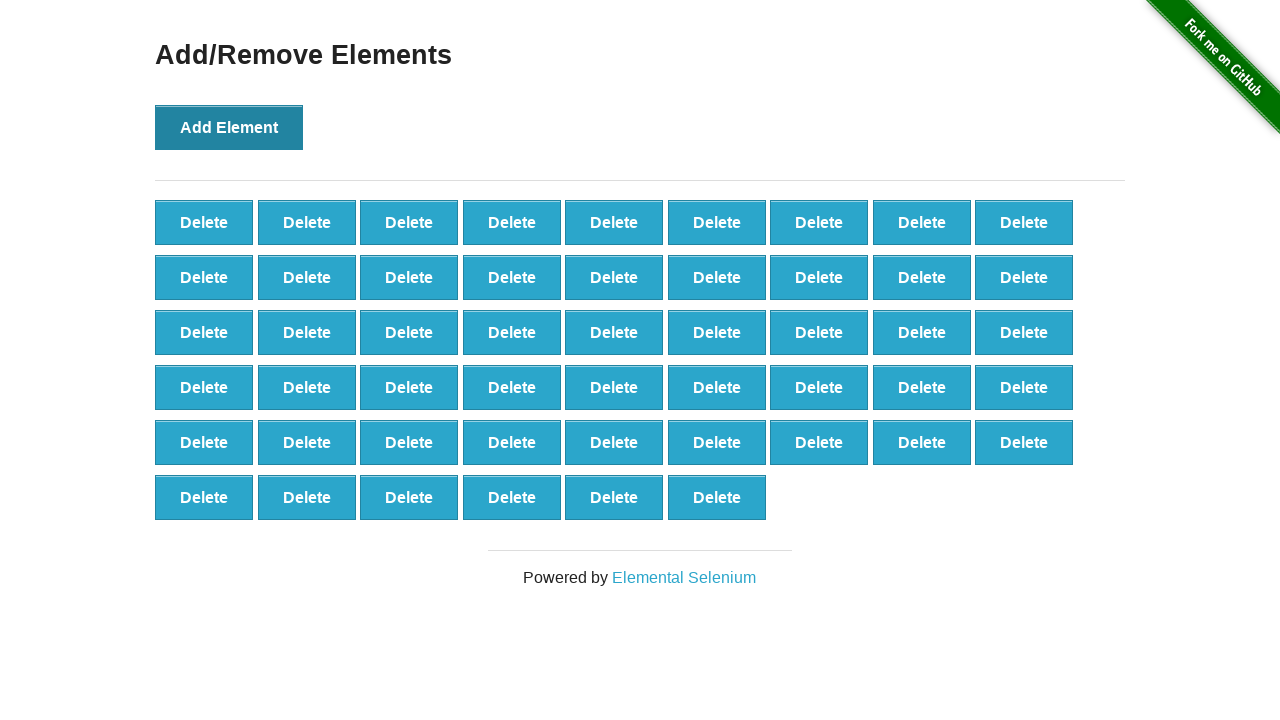

Clicked 'Add Element' button (iteration 52/100) at (229, 127) on button[onclick='addElement()']
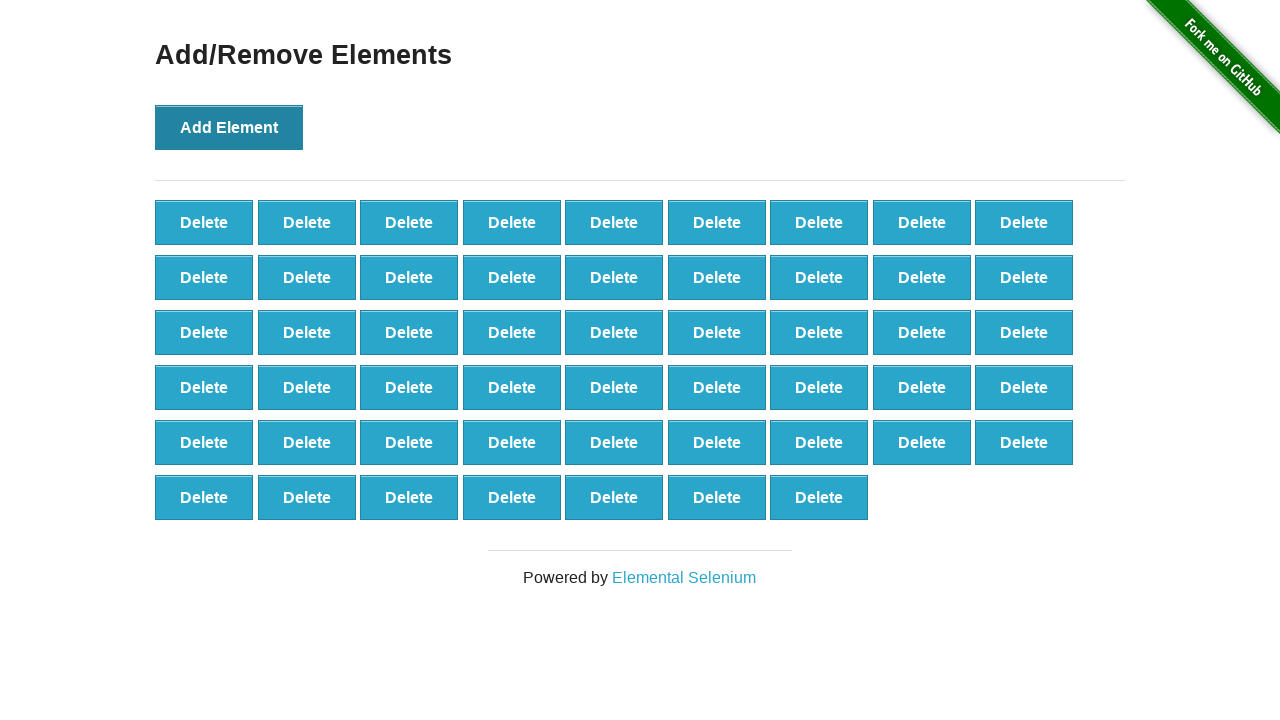

Clicked 'Add Element' button (iteration 53/100) at (229, 127) on button[onclick='addElement()']
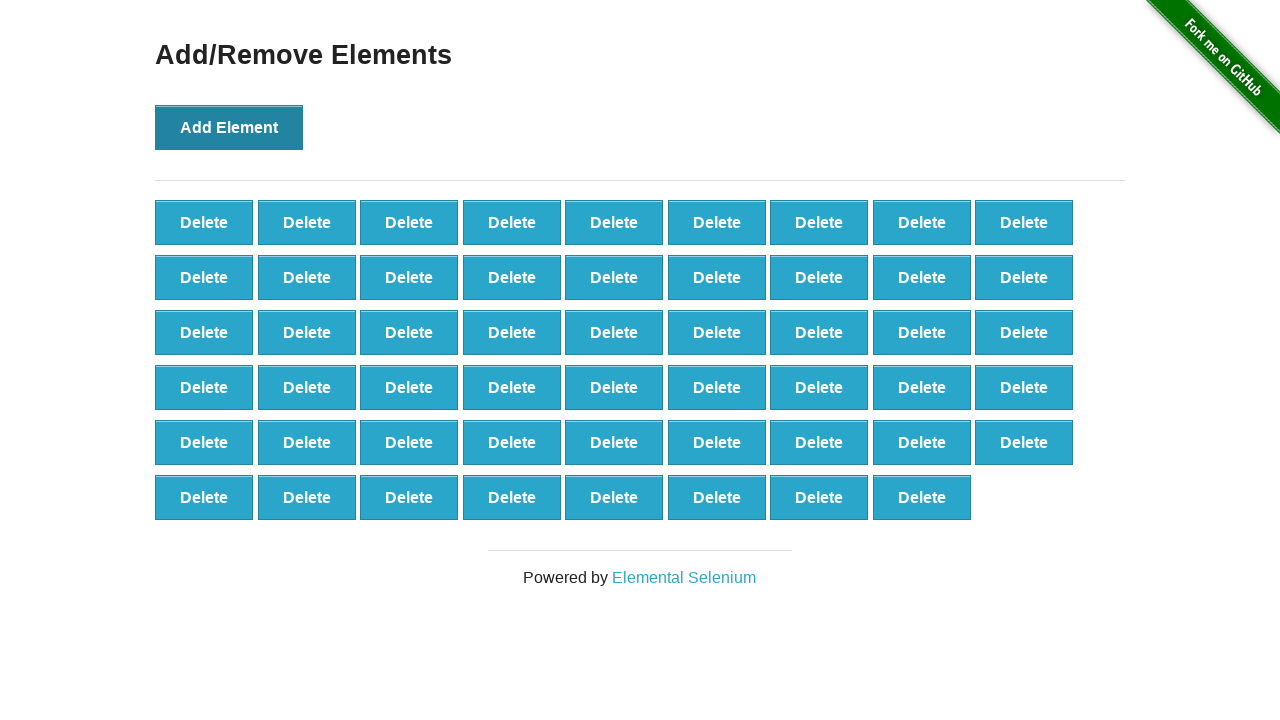

Clicked 'Add Element' button (iteration 54/100) at (229, 127) on button[onclick='addElement()']
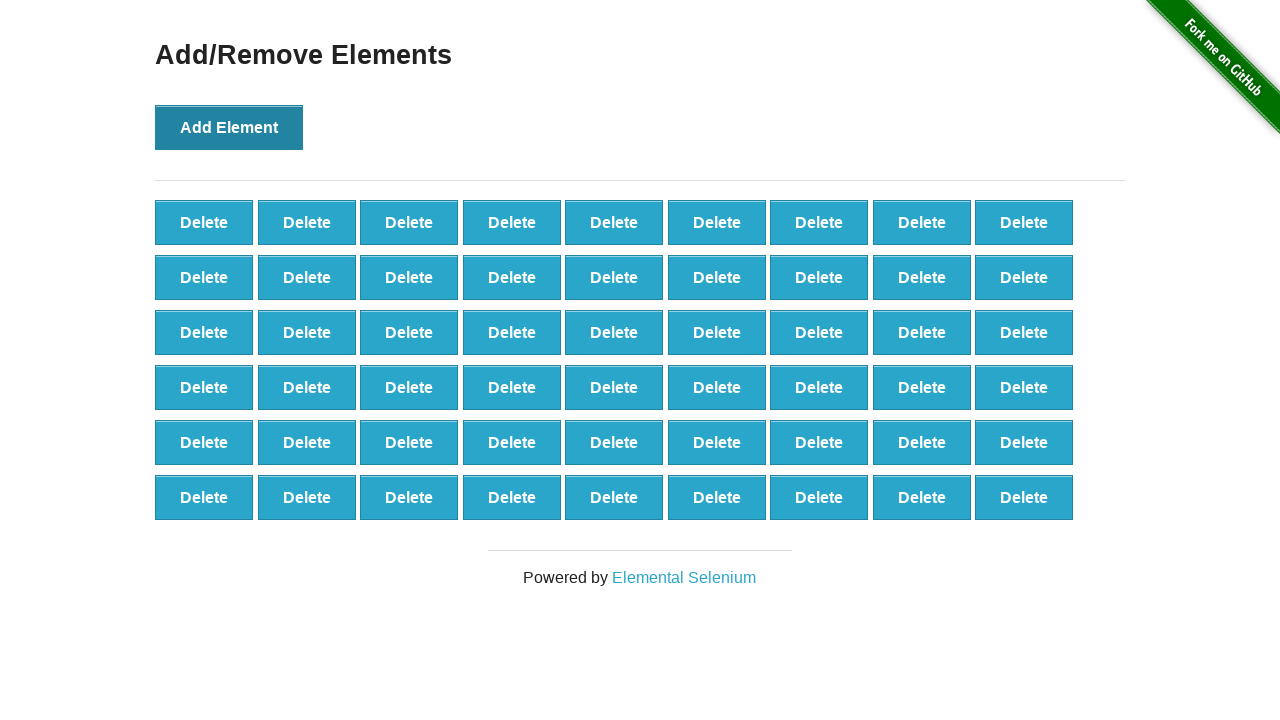

Clicked 'Add Element' button (iteration 55/100) at (229, 127) on button[onclick='addElement()']
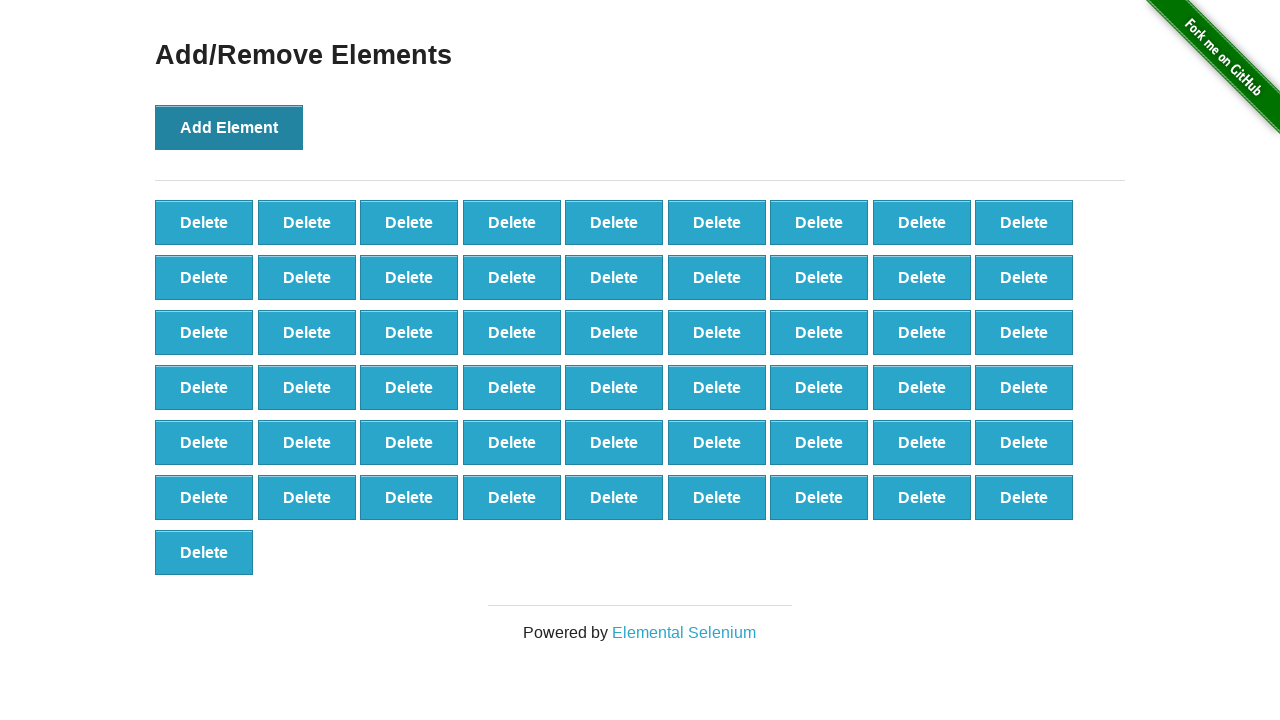

Clicked 'Add Element' button (iteration 56/100) at (229, 127) on button[onclick='addElement()']
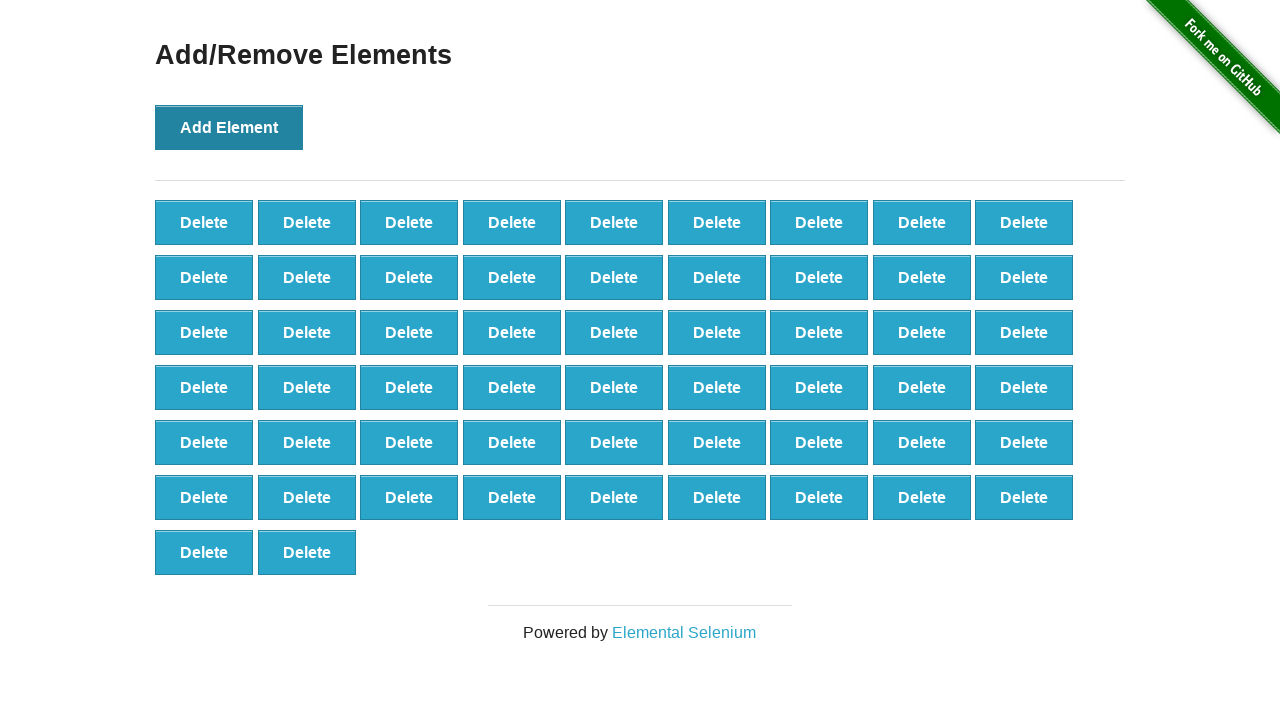

Clicked 'Add Element' button (iteration 57/100) at (229, 127) on button[onclick='addElement()']
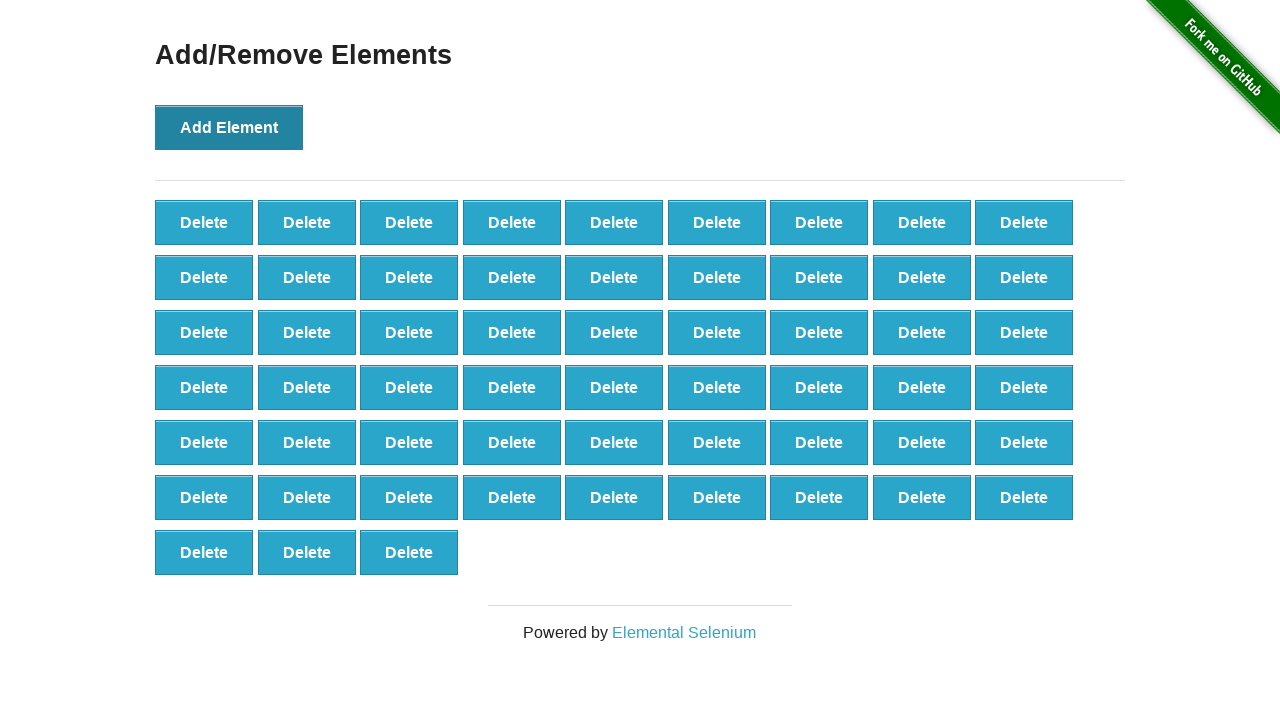

Clicked 'Add Element' button (iteration 58/100) at (229, 127) on button[onclick='addElement()']
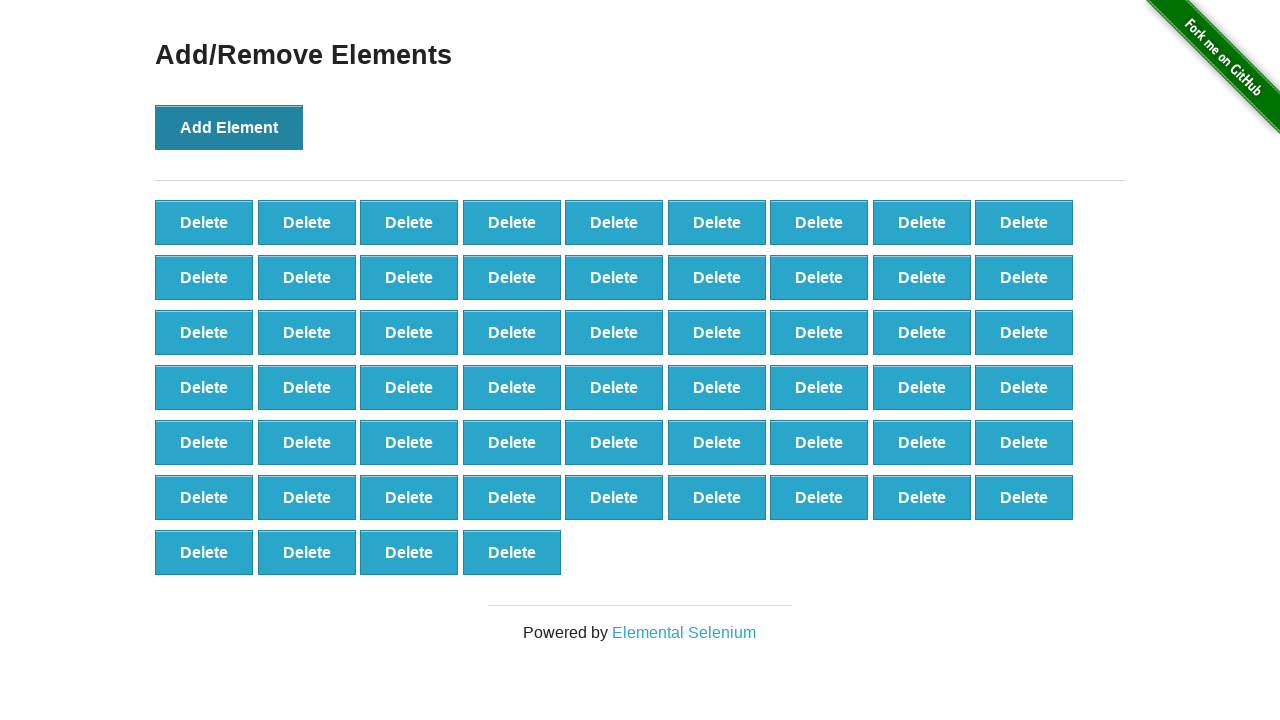

Clicked 'Add Element' button (iteration 59/100) at (229, 127) on button[onclick='addElement()']
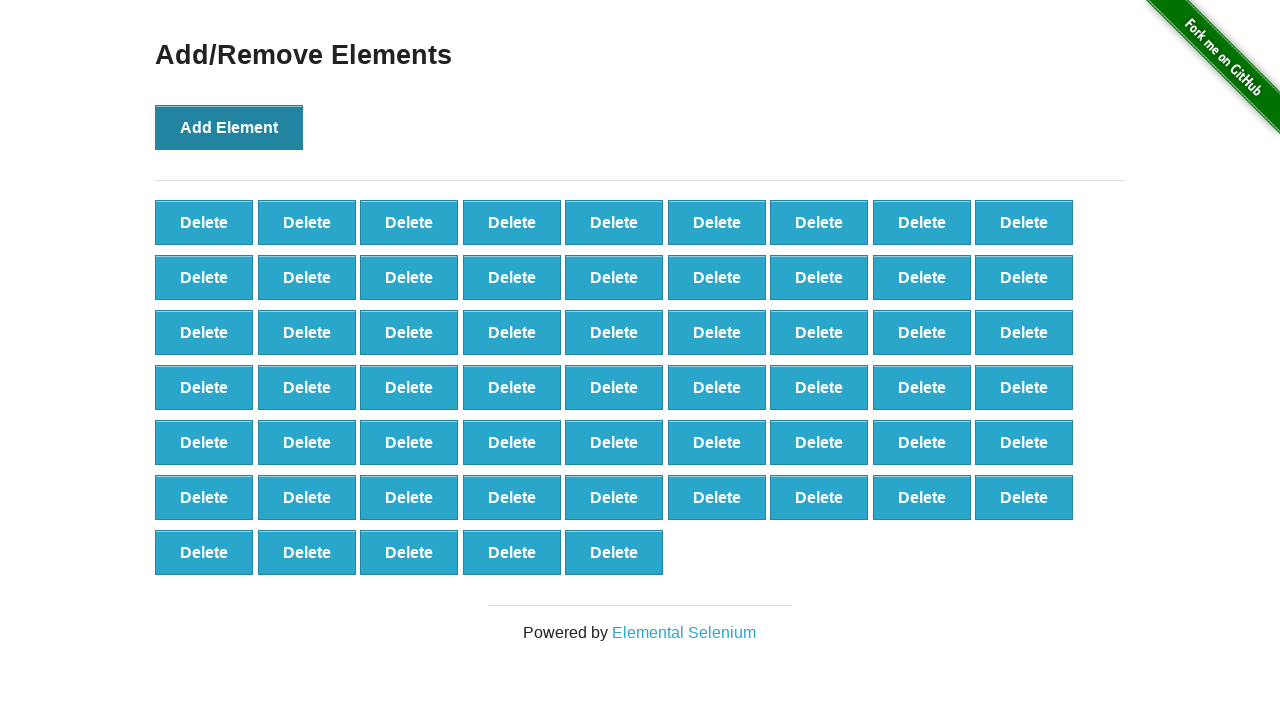

Clicked 'Add Element' button (iteration 60/100) at (229, 127) on button[onclick='addElement()']
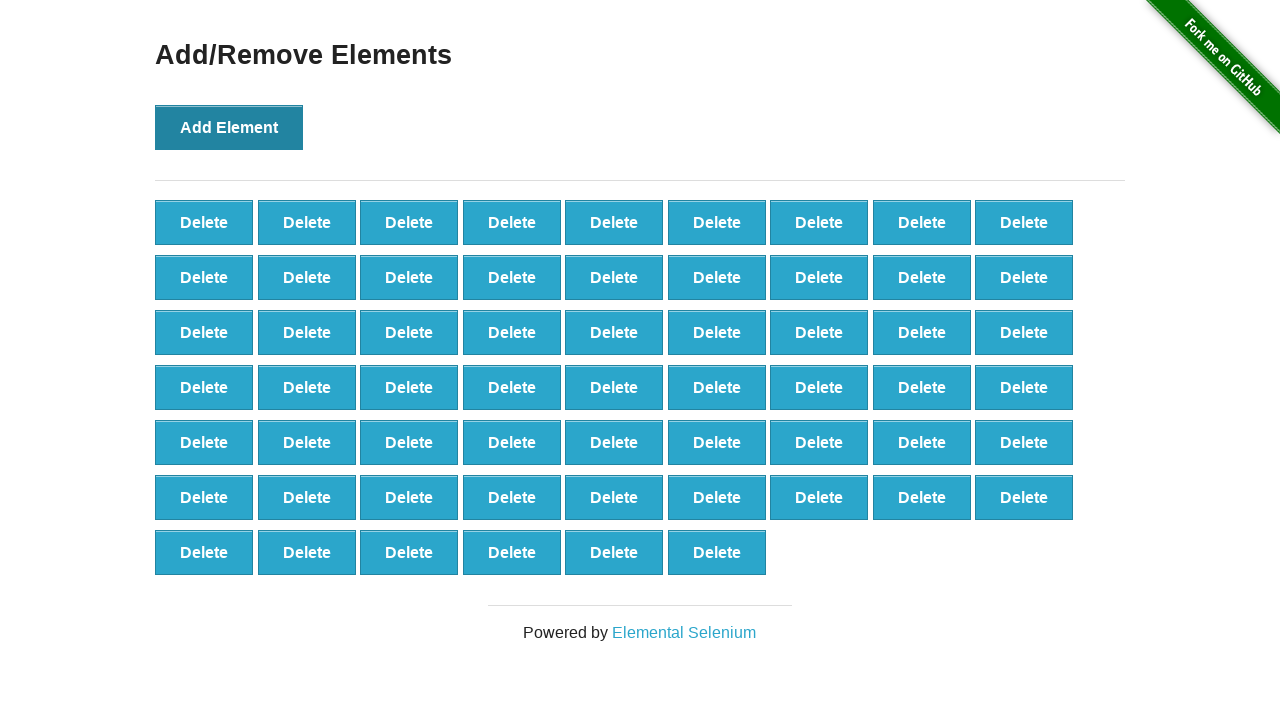

Clicked 'Add Element' button (iteration 61/100) at (229, 127) on button[onclick='addElement()']
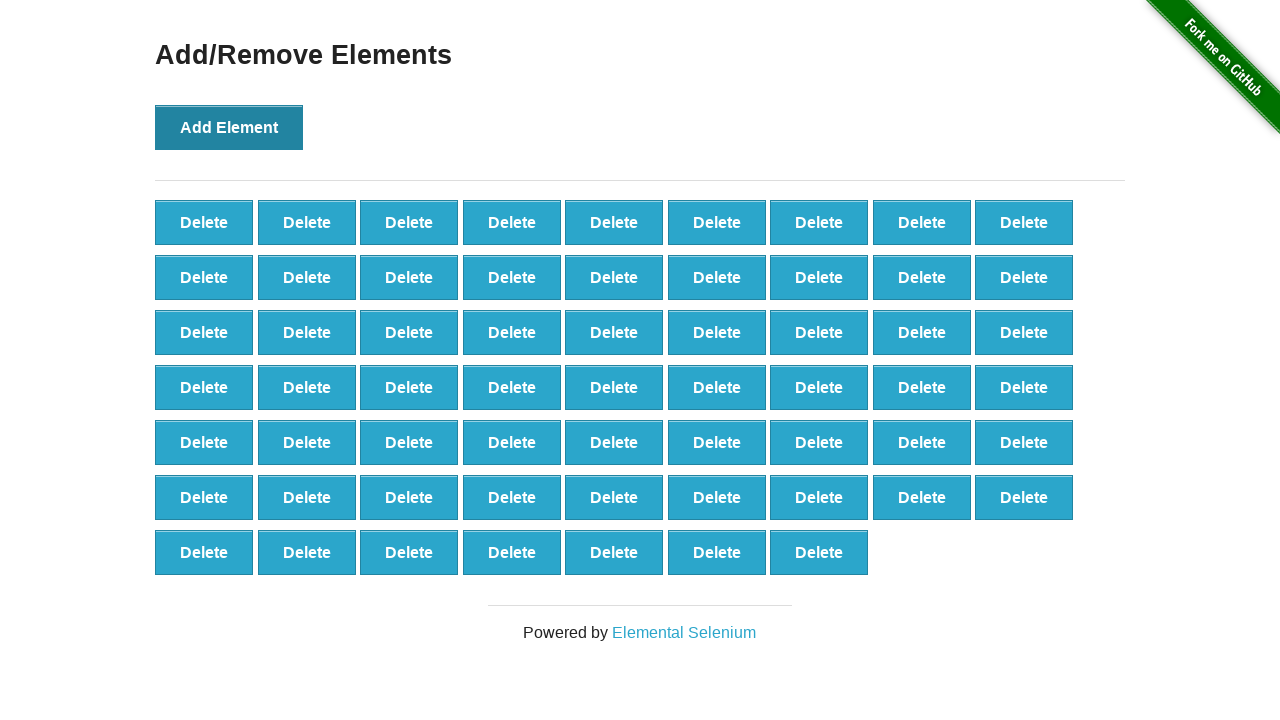

Clicked 'Add Element' button (iteration 62/100) at (229, 127) on button[onclick='addElement()']
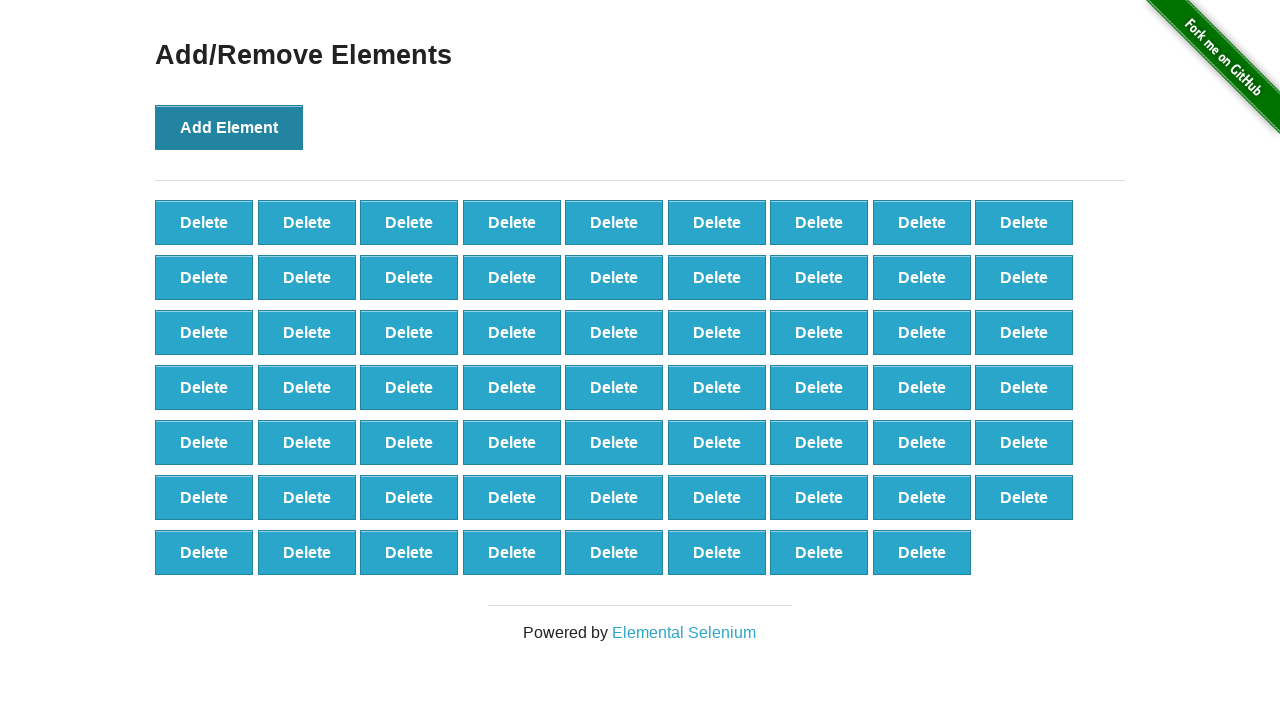

Clicked 'Add Element' button (iteration 63/100) at (229, 127) on button[onclick='addElement()']
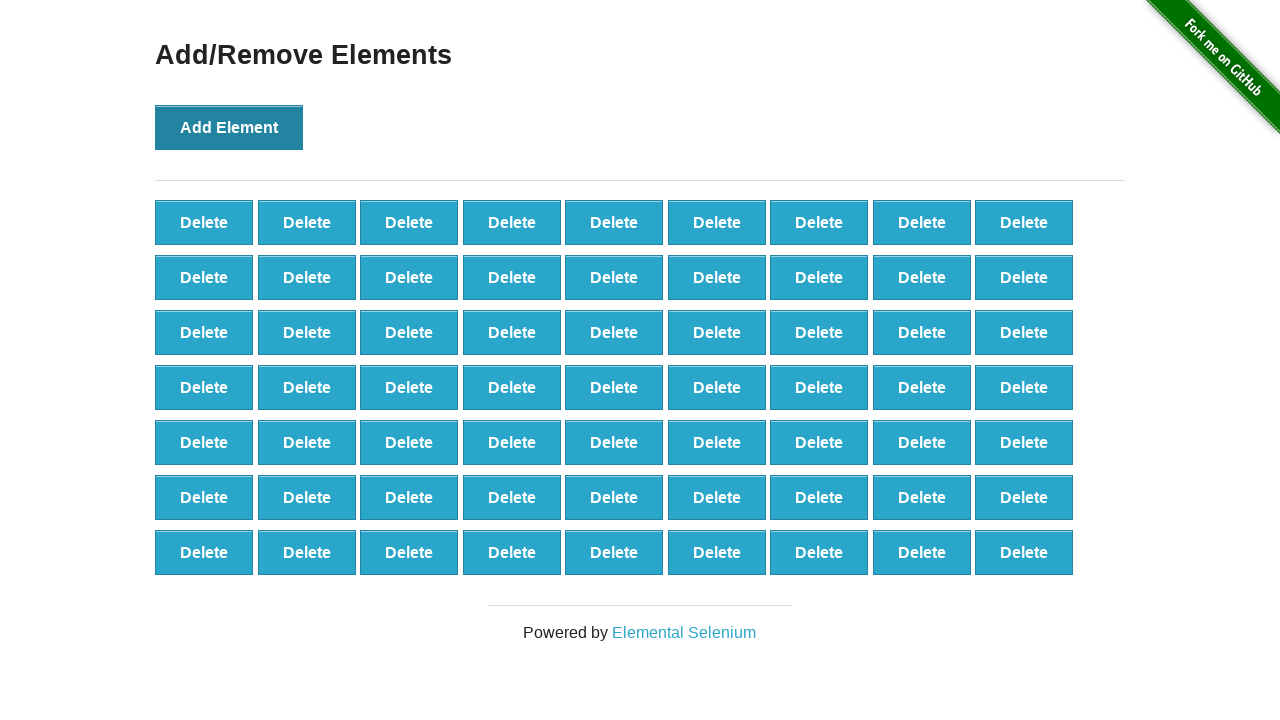

Clicked 'Add Element' button (iteration 64/100) at (229, 127) on button[onclick='addElement()']
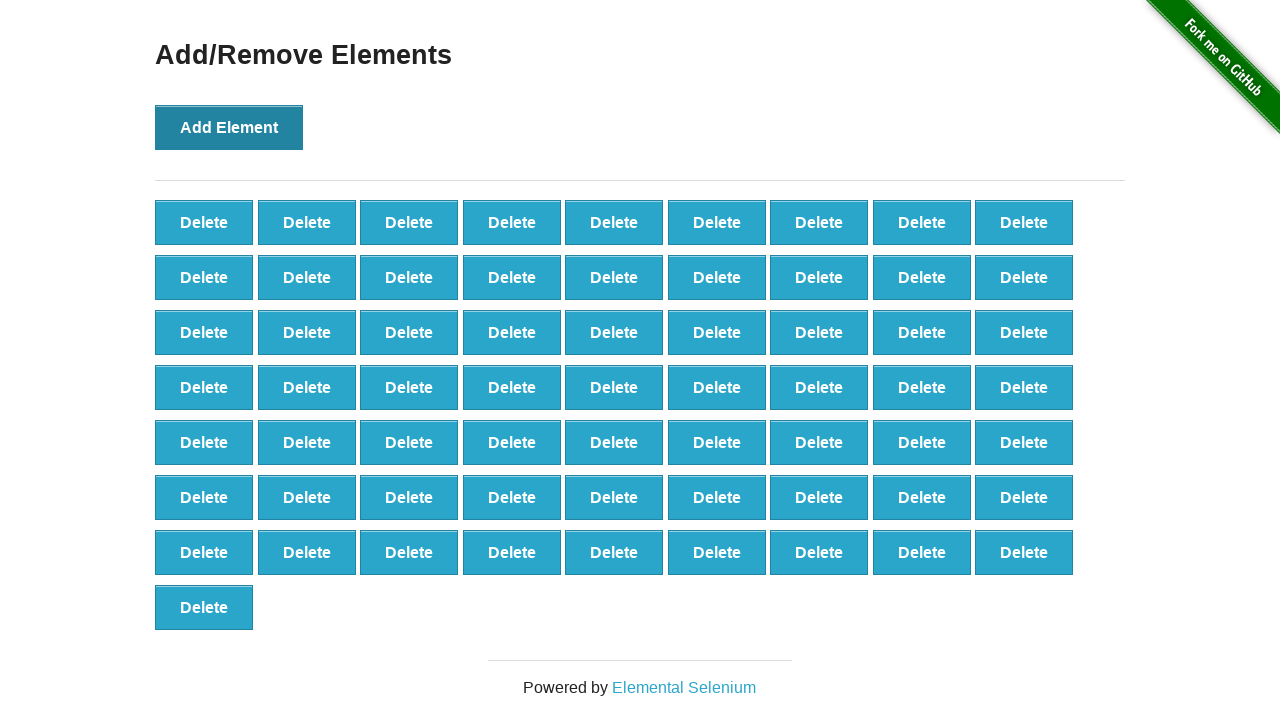

Clicked 'Add Element' button (iteration 65/100) at (229, 127) on button[onclick='addElement()']
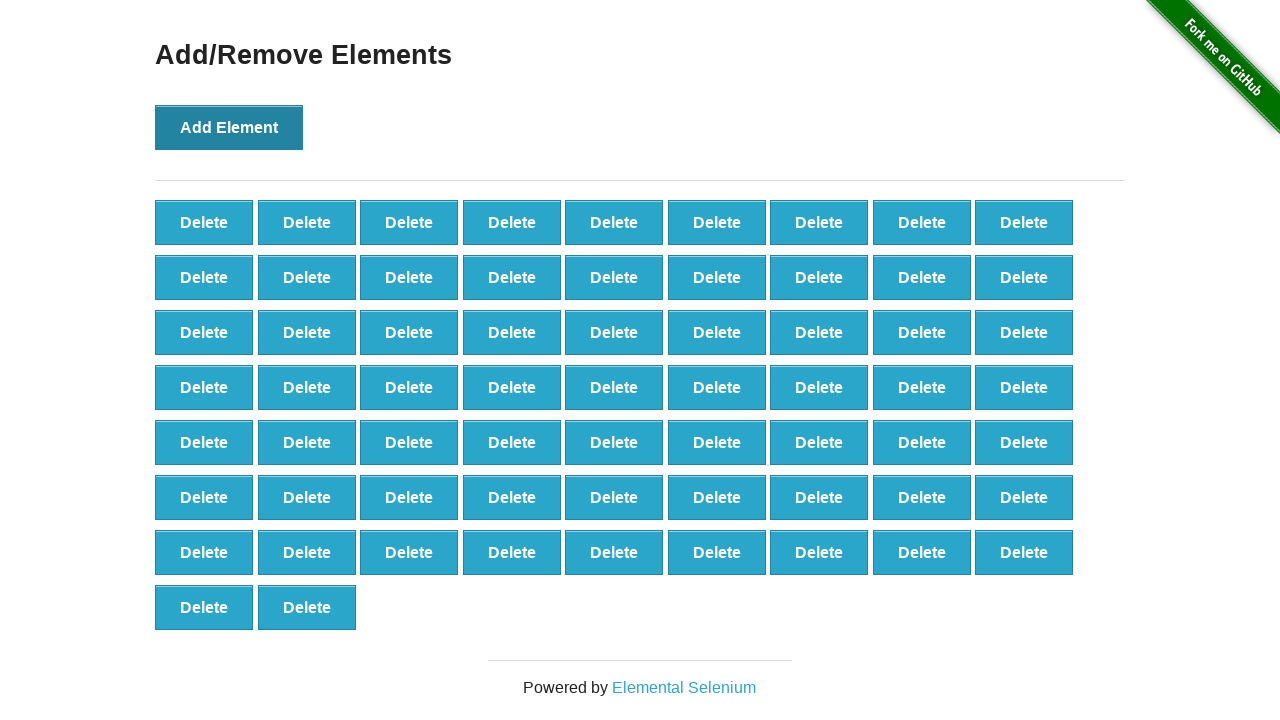

Clicked 'Add Element' button (iteration 66/100) at (229, 127) on button[onclick='addElement()']
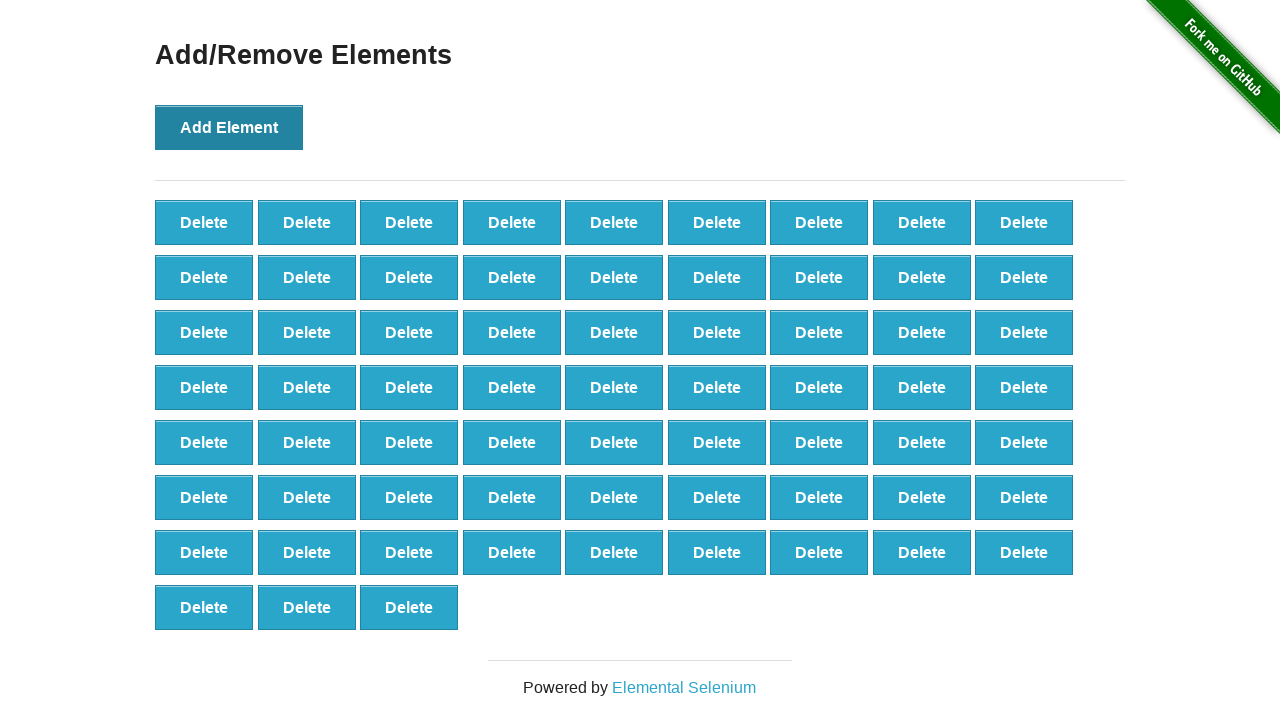

Clicked 'Add Element' button (iteration 67/100) at (229, 127) on button[onclick='addElement()']
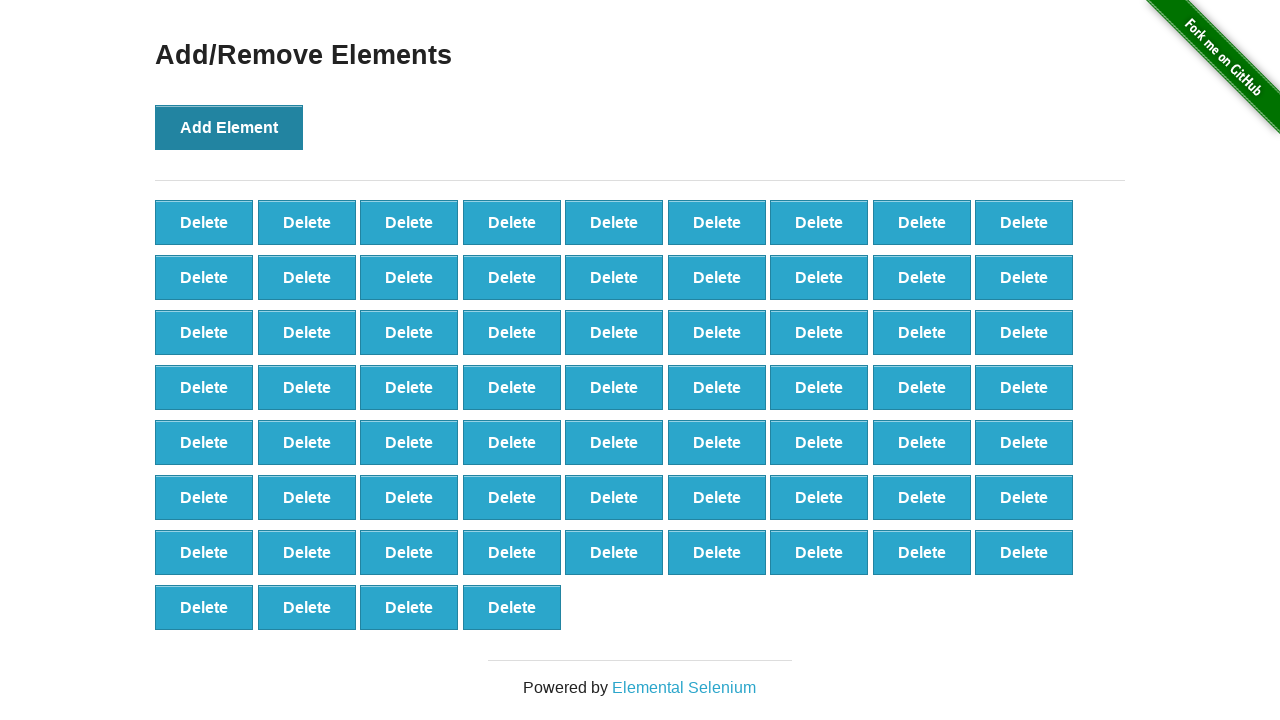

Clicked 'Add Element' button (iteration 68/100) at (229, 127) on button[onclick='addElement()']
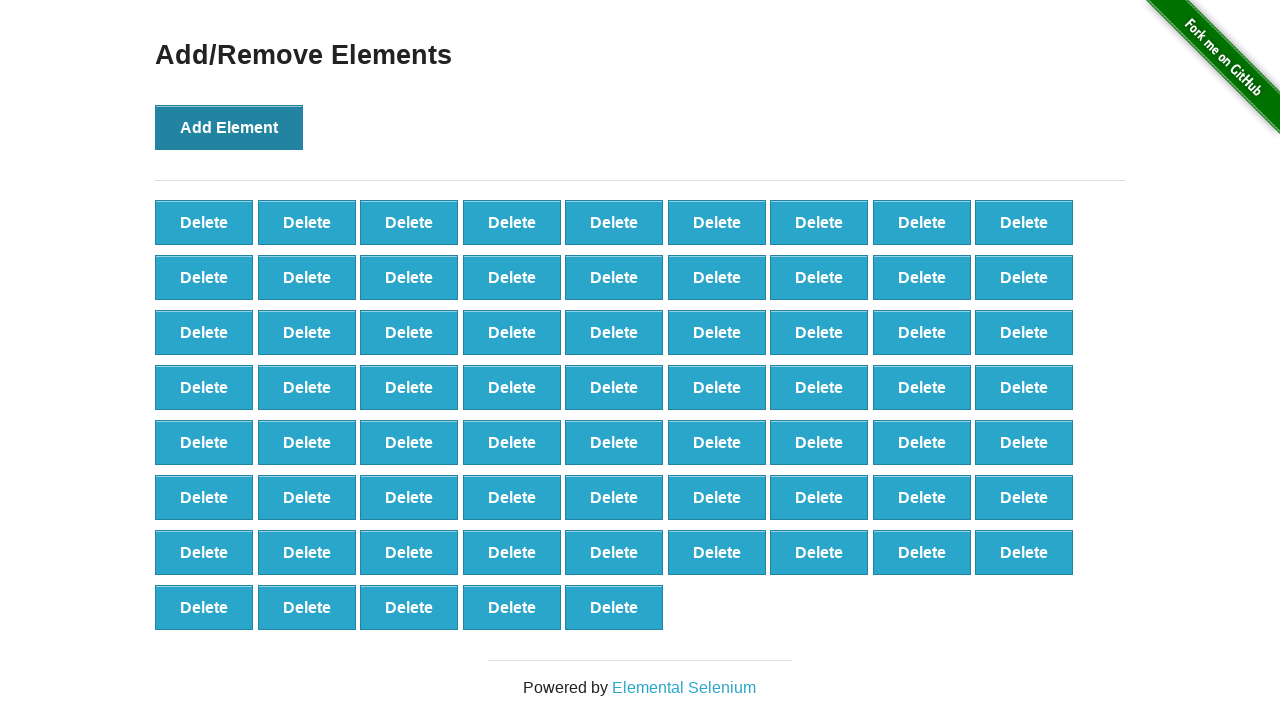

Clicked 'Add Element' button (iteration 69/100) at (229, 127) on button[onclick='addElement()']
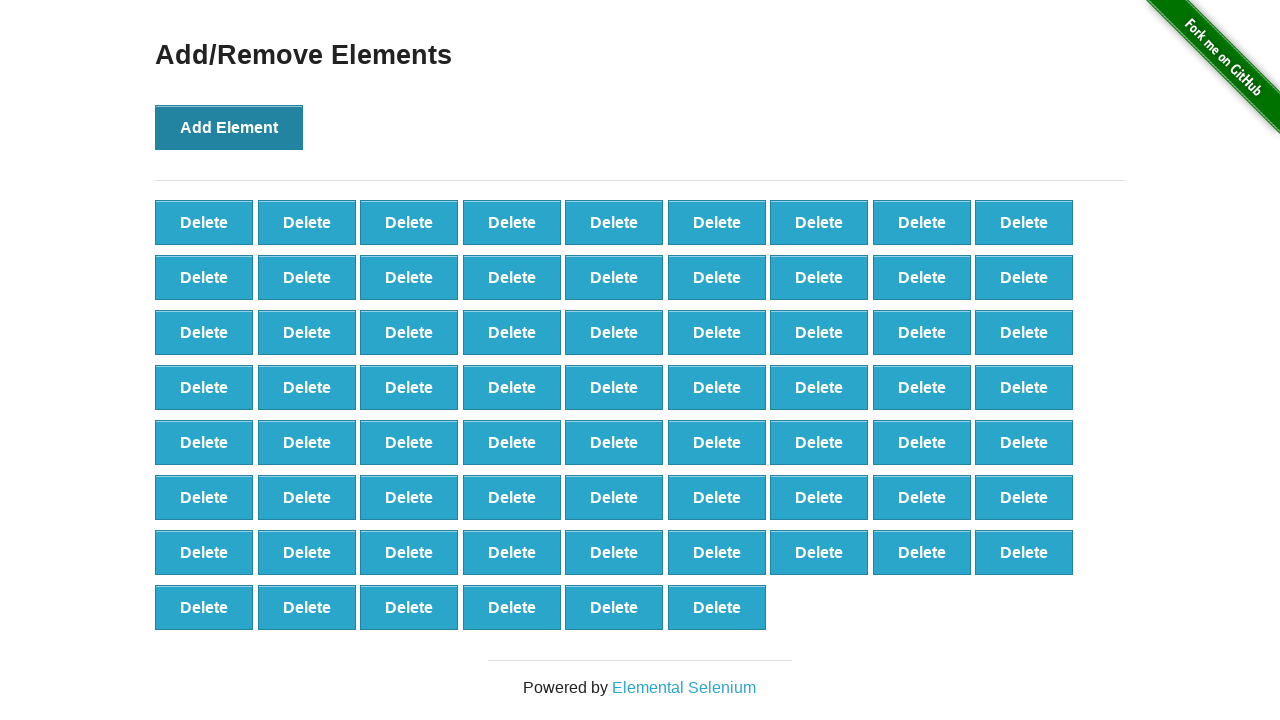

Clicked 'Add Element' button (iteration 70/100) at (229, 127) on button[onclick='addElement()']
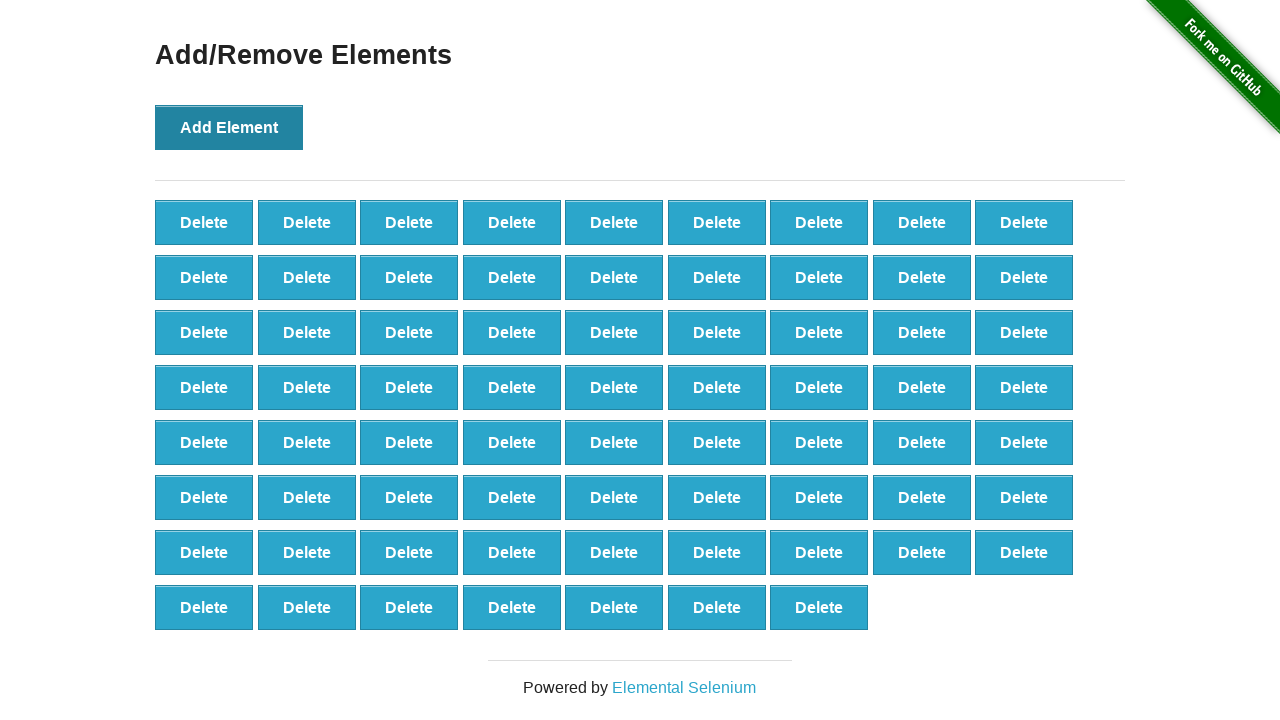

Clicked 'Add Element' button (iteration 71/100) at (229, 127) on button[onclick='addElement()']
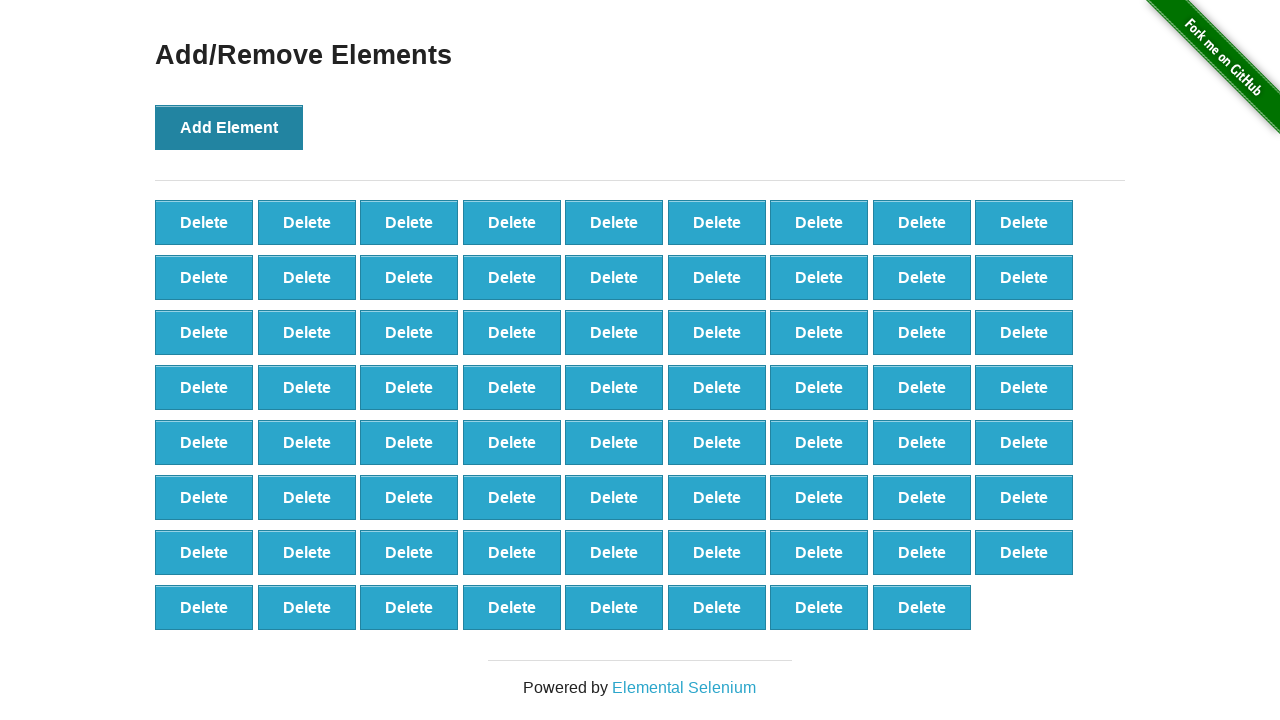

Clicked 'Add Element' button (iteration 72/100) at (229, 127) on button[onclick='addElement()']
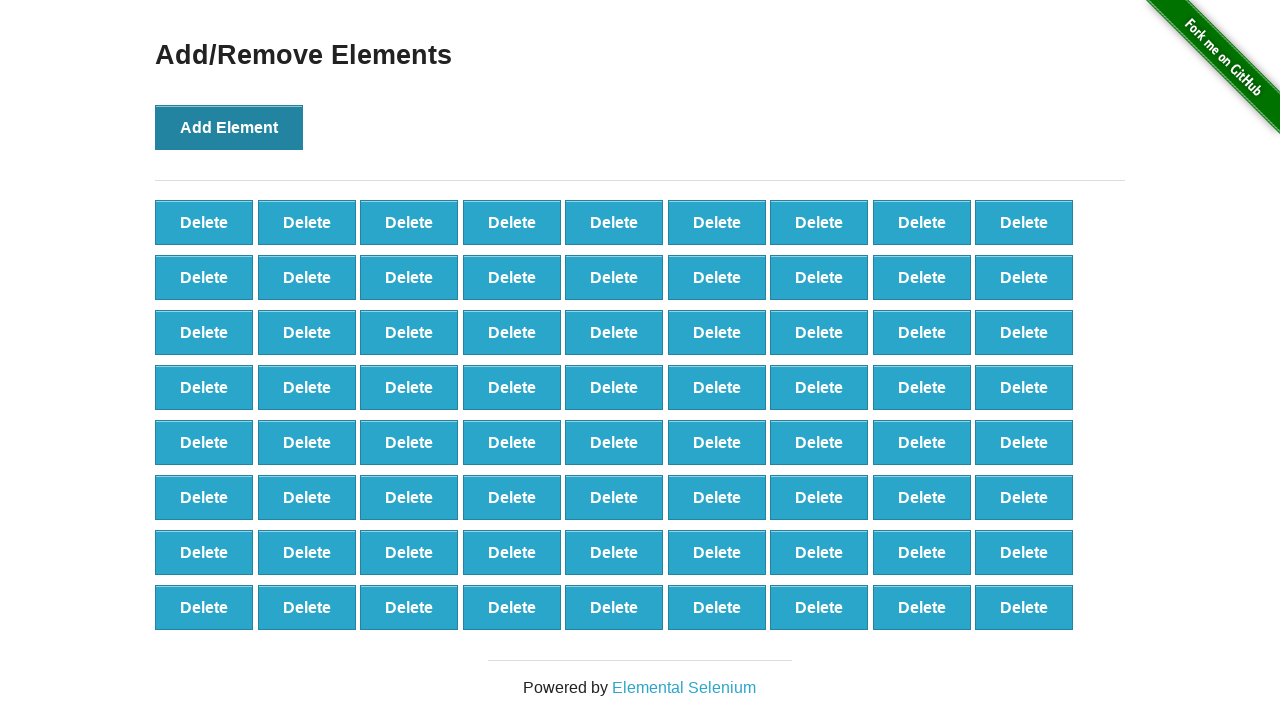

Clicked 'Add Element' button (iteration 73/100) at (229, 127) on button[onclick='addElement()']
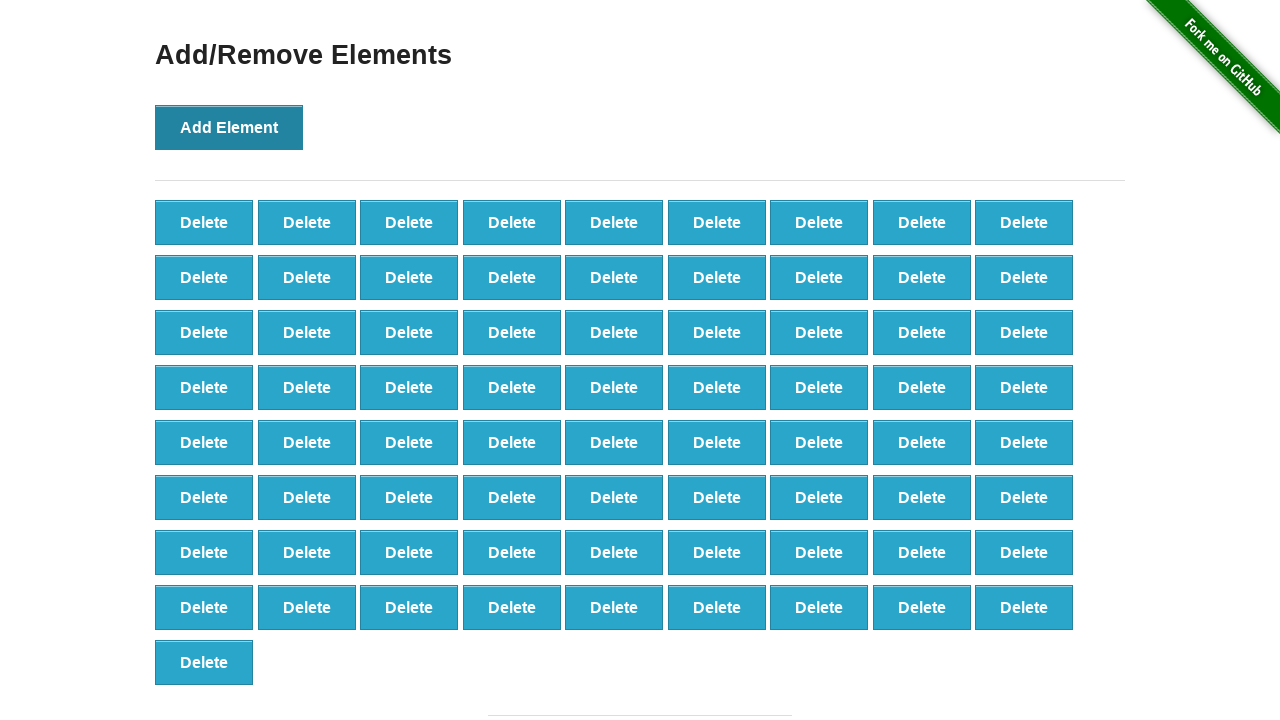

Clicked 'Add Element' button (iteration 74/100) at (229, 127) on button[onclick='addElement()']
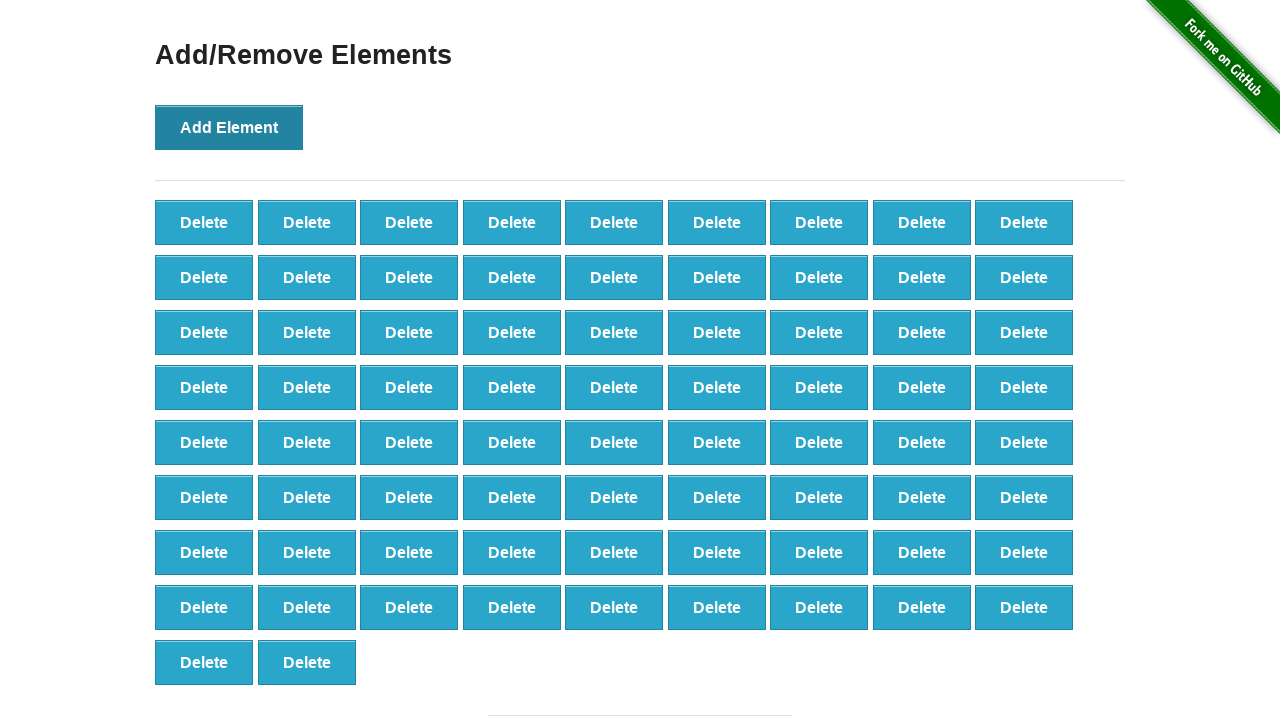

Clicked 'Add Element' button (iteration 75/100) at (229, 127) on button[onclick='addElement()']
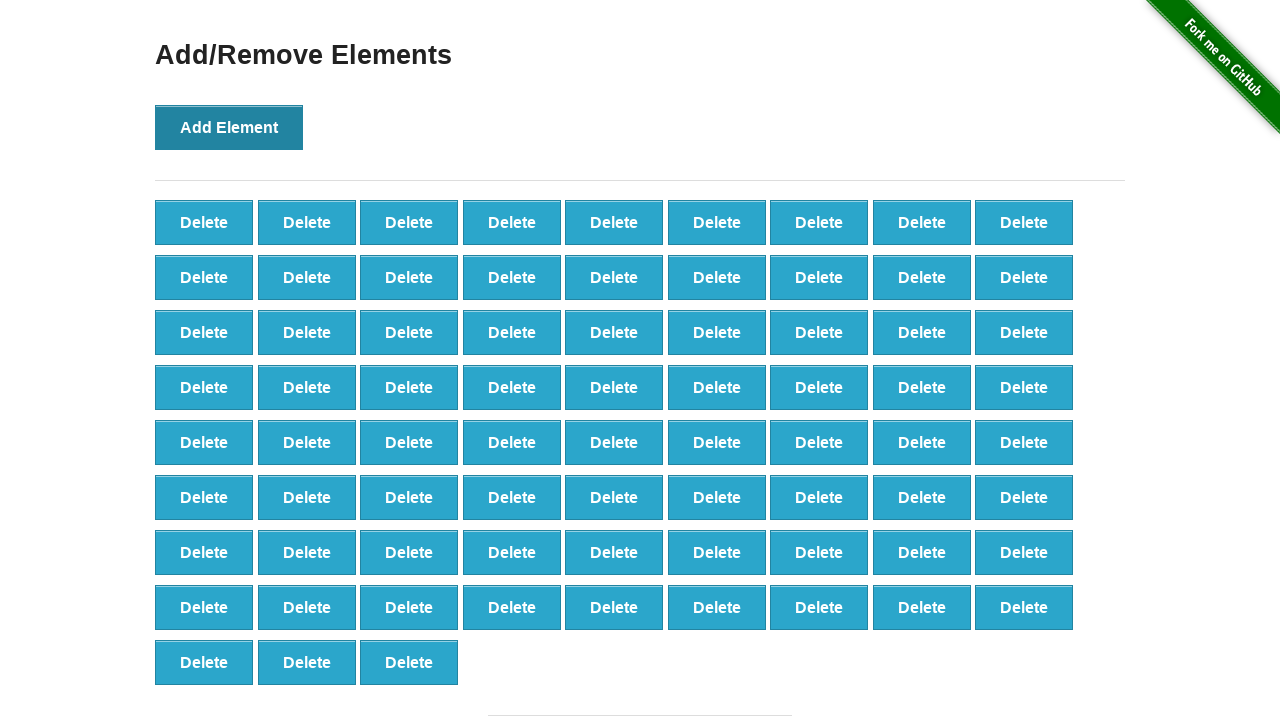

Clicked 'Add Element' button (iteration 76/100) at (229, 127) on button[onclick='addElement()']
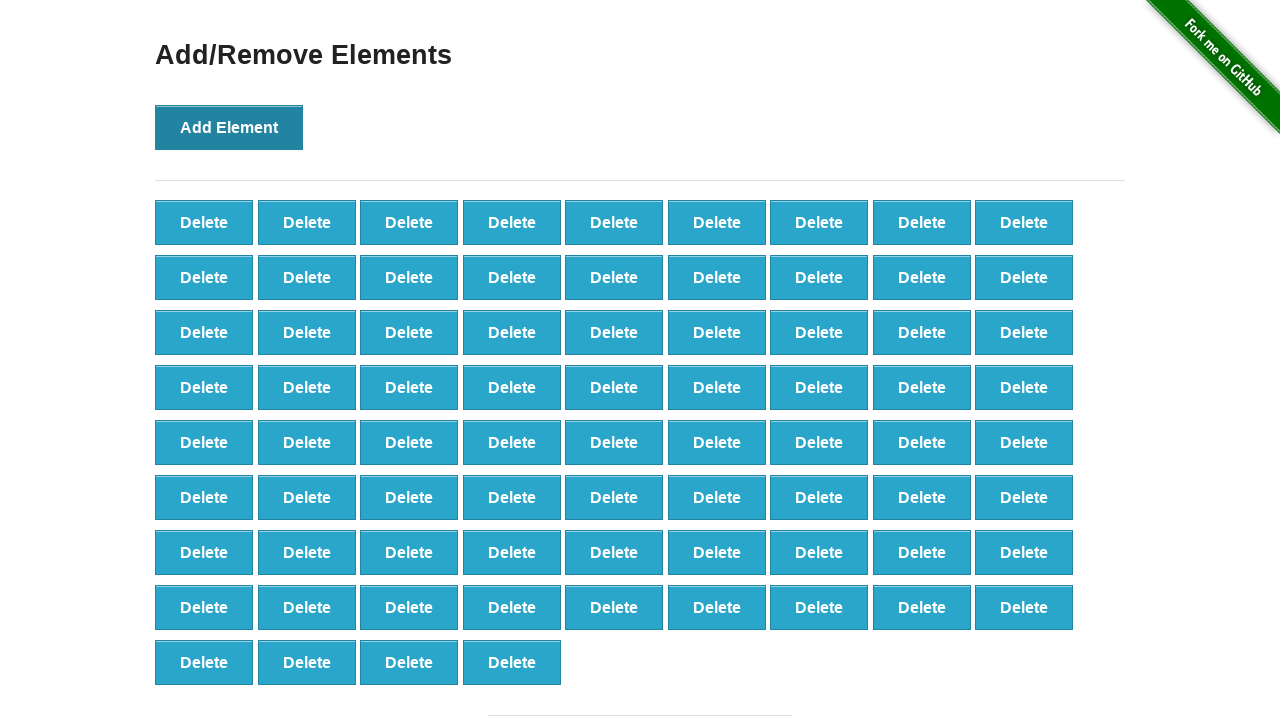

Clicked 'Add Element' button (iteration 77/100) at (229, 127) on button[onclick='addElement()']
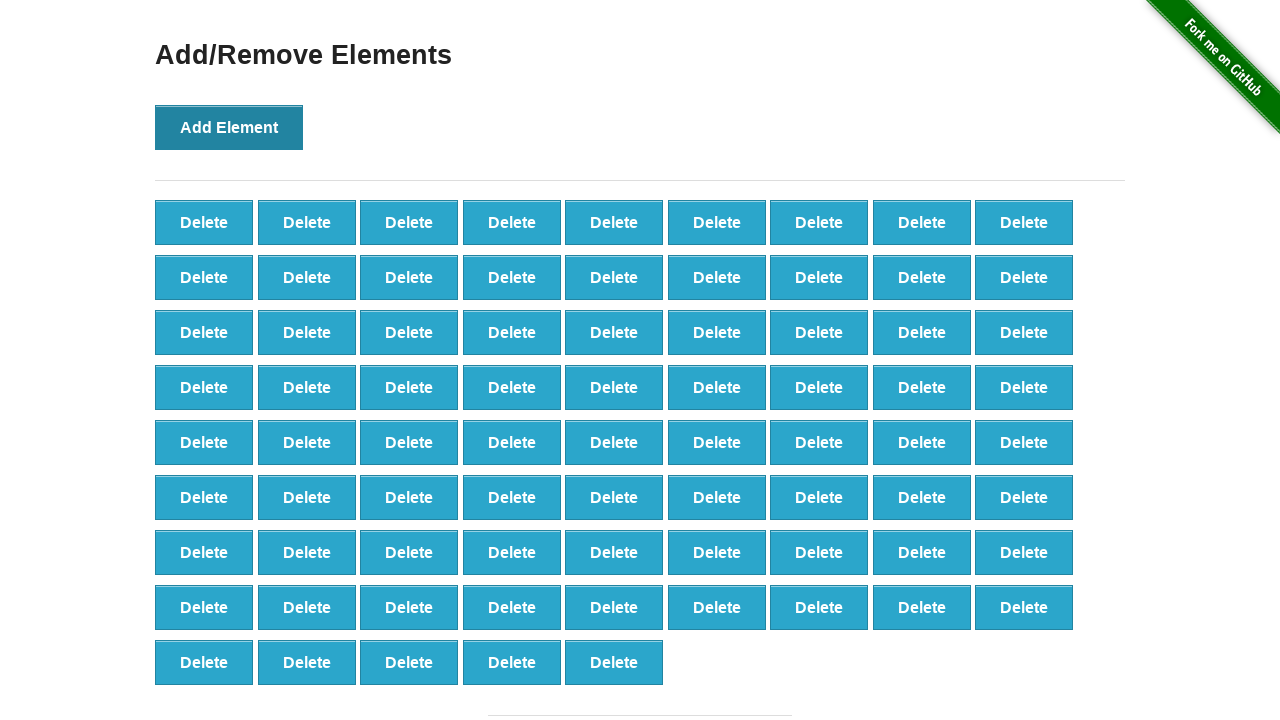

Clicked 'Add Element' button (iteration 78/100) at (229, 127) on button[onclick='addElement()']
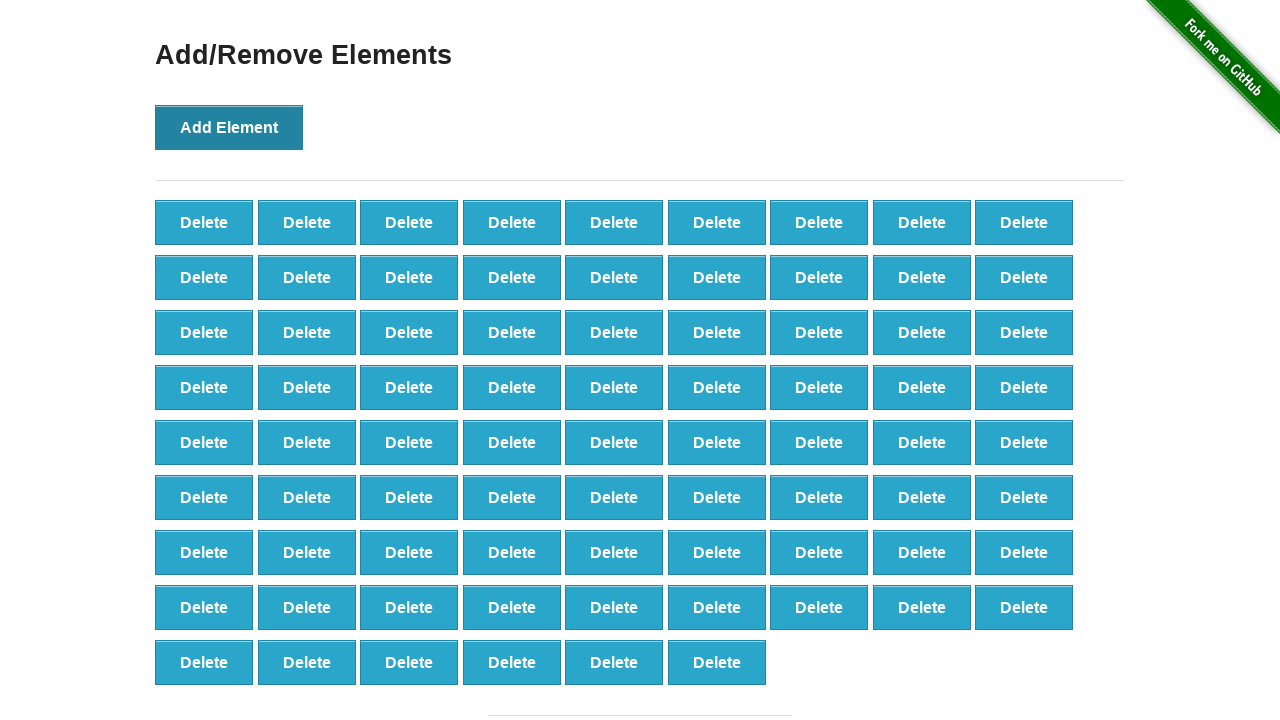

Clicked 'Add Element' button (iteration 79/100) at (229, 127) on button[onclick='addElement()']
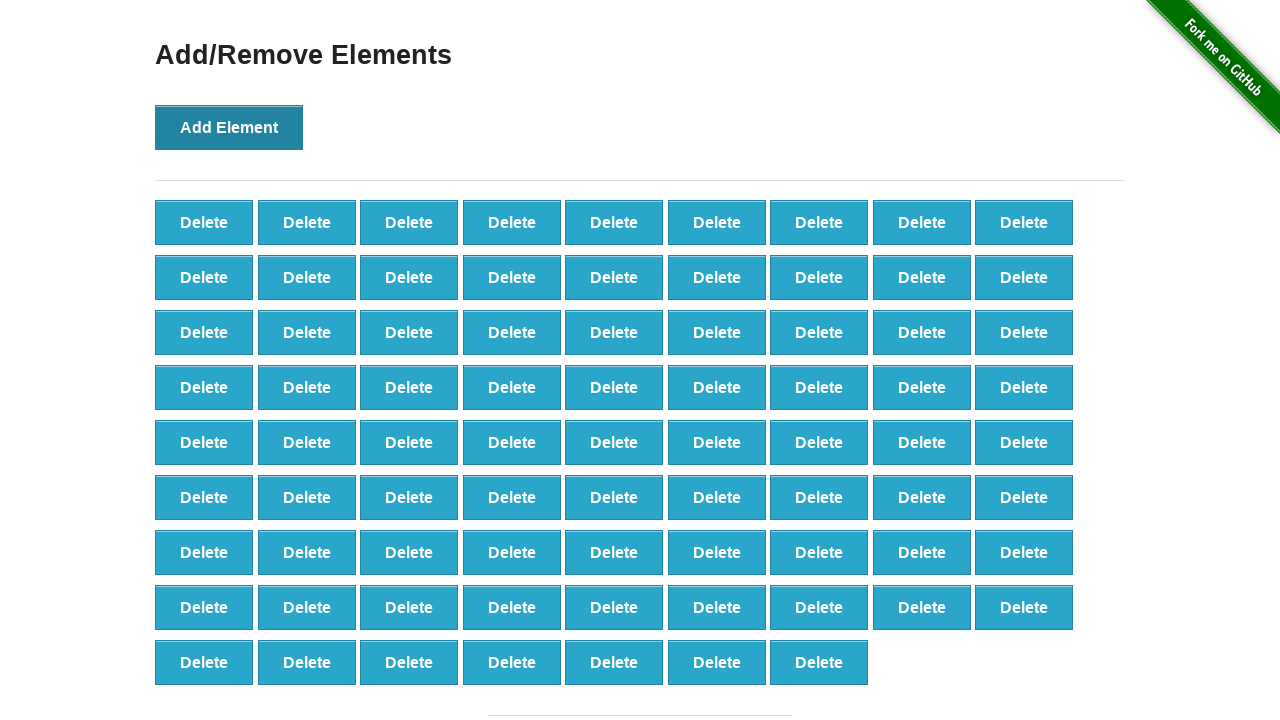

Clicked 'Add Element' button (iteration 80/100) at (229, 127) on button[onclick='addElement()']
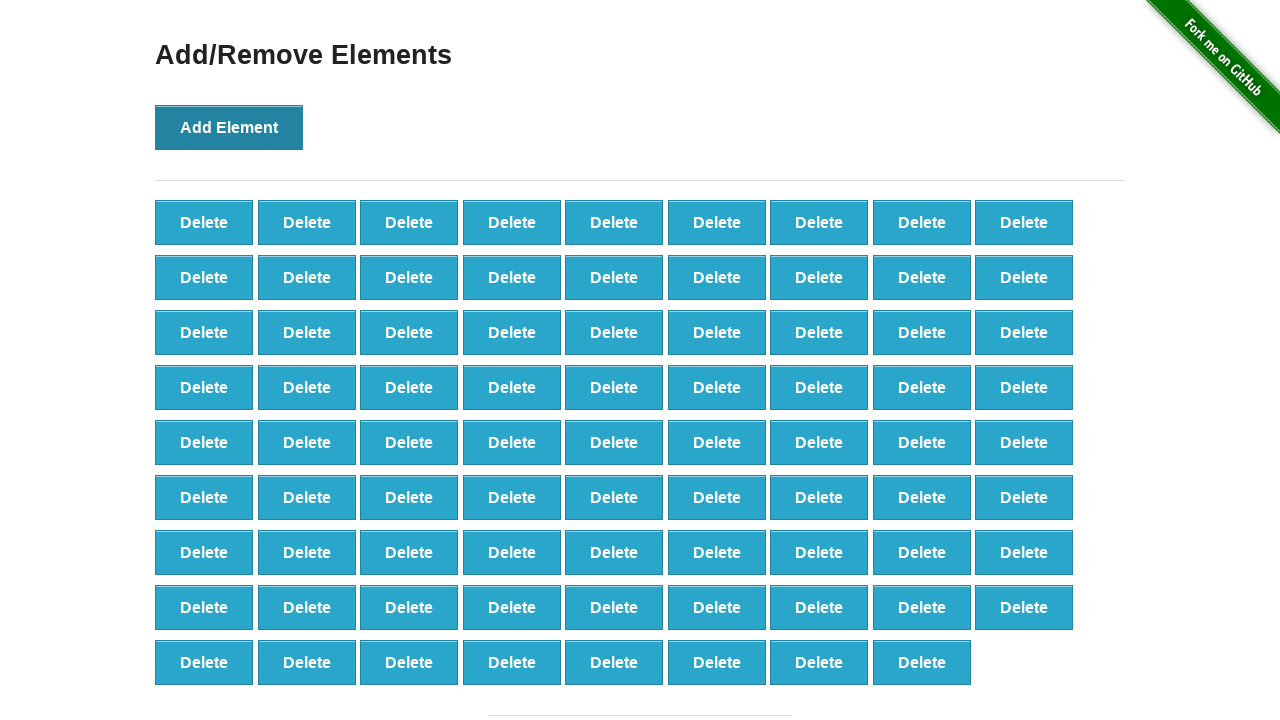

Clicked 'Add Element' button (iteration 81/100) at (229, 127) on button[onclick='addElement()']
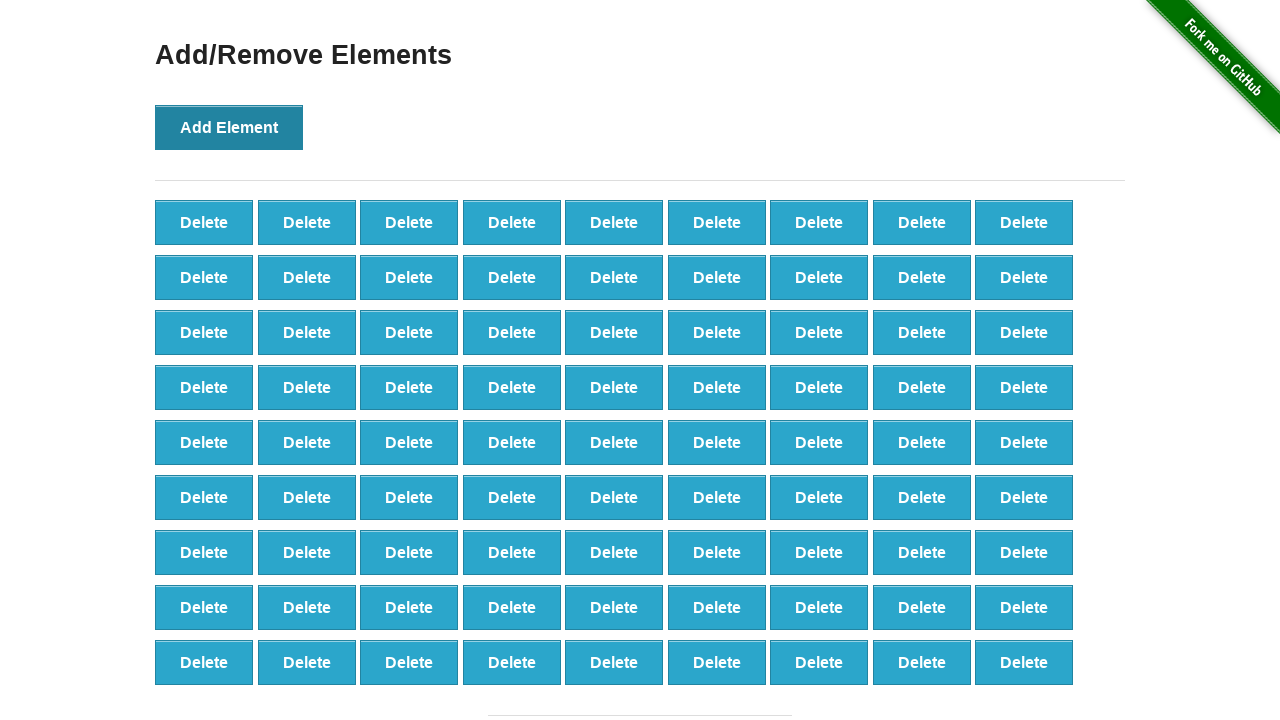

Clicked 'Add Element' button (iteration 82/100) at (229, 127) on button[onclick='addElement()']
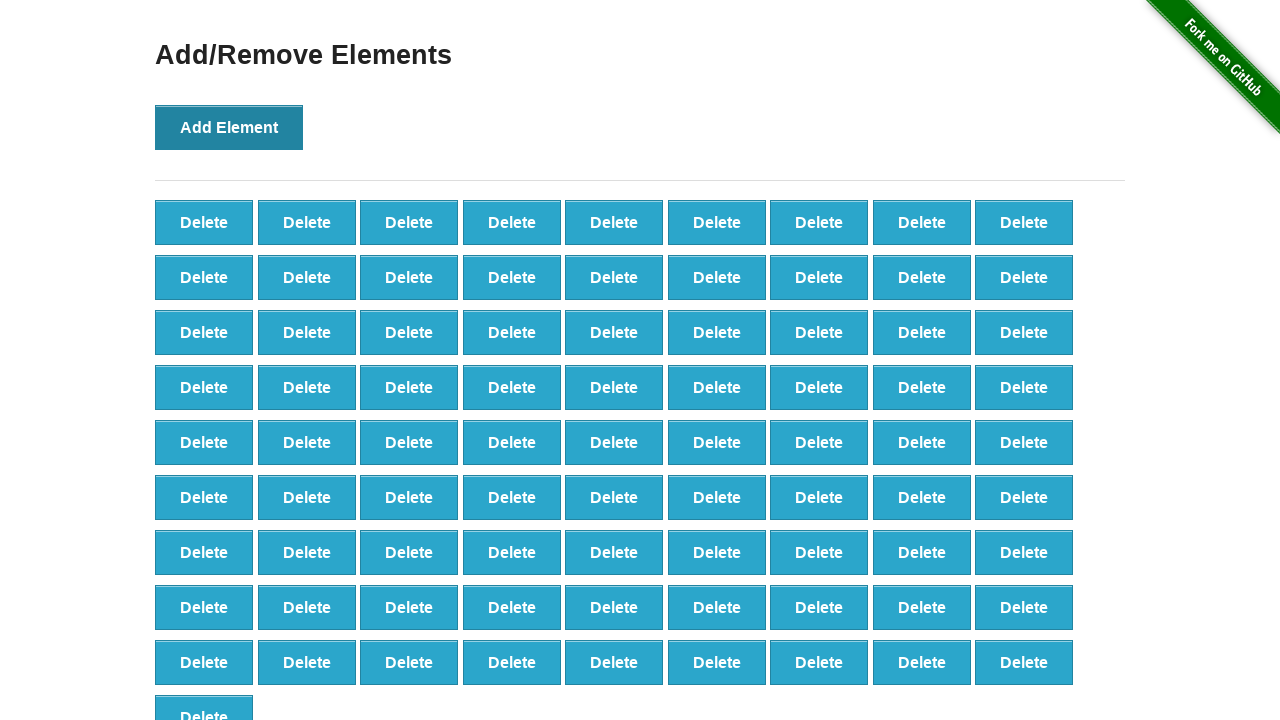

Clicked 'Add Element' button (iteration 83/100) at (229, 127) on button[onclick='addElement()']
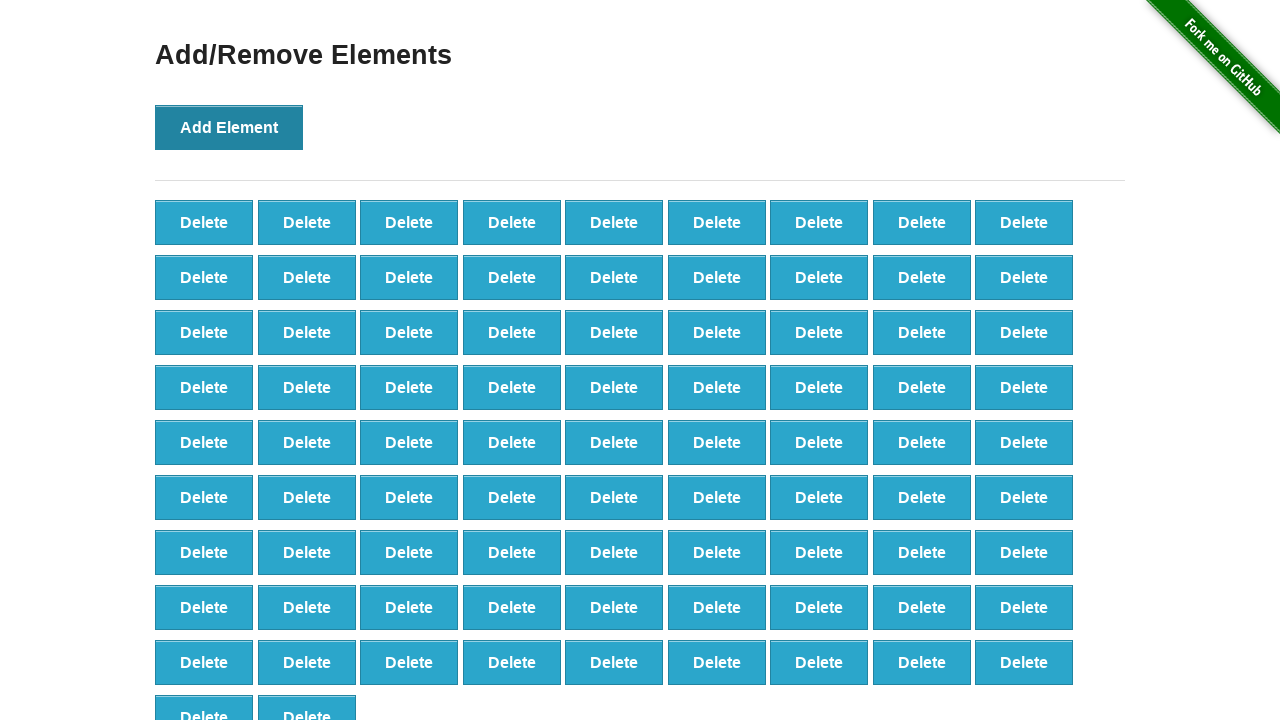

Clicked 'Add Element' button (iteration 84/100) at (229, 127) on button[onclick='addElement()']
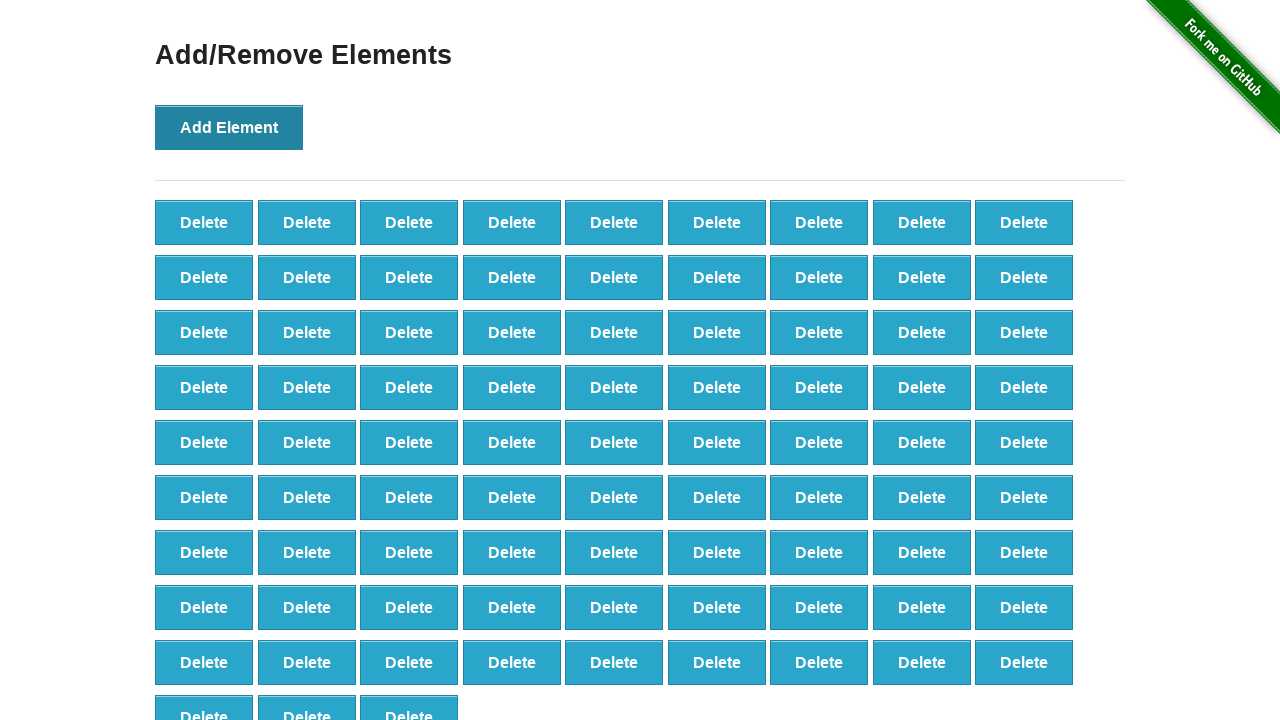

Clicked 'Add Element' button (iteration 85/100) at (229, 127) on button[onclick='addElement()']
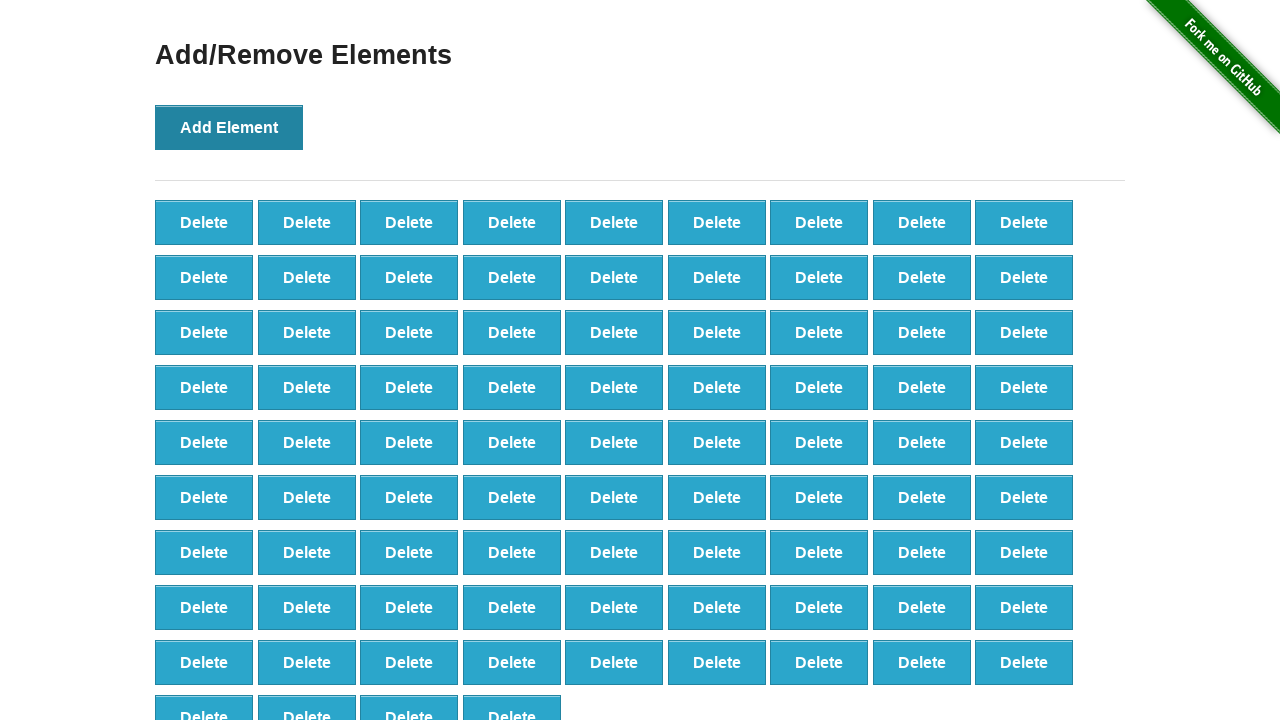

Clicked 'Add Element' button (iteration 86/100) at (229, 127) on button[onclick='addElement()']
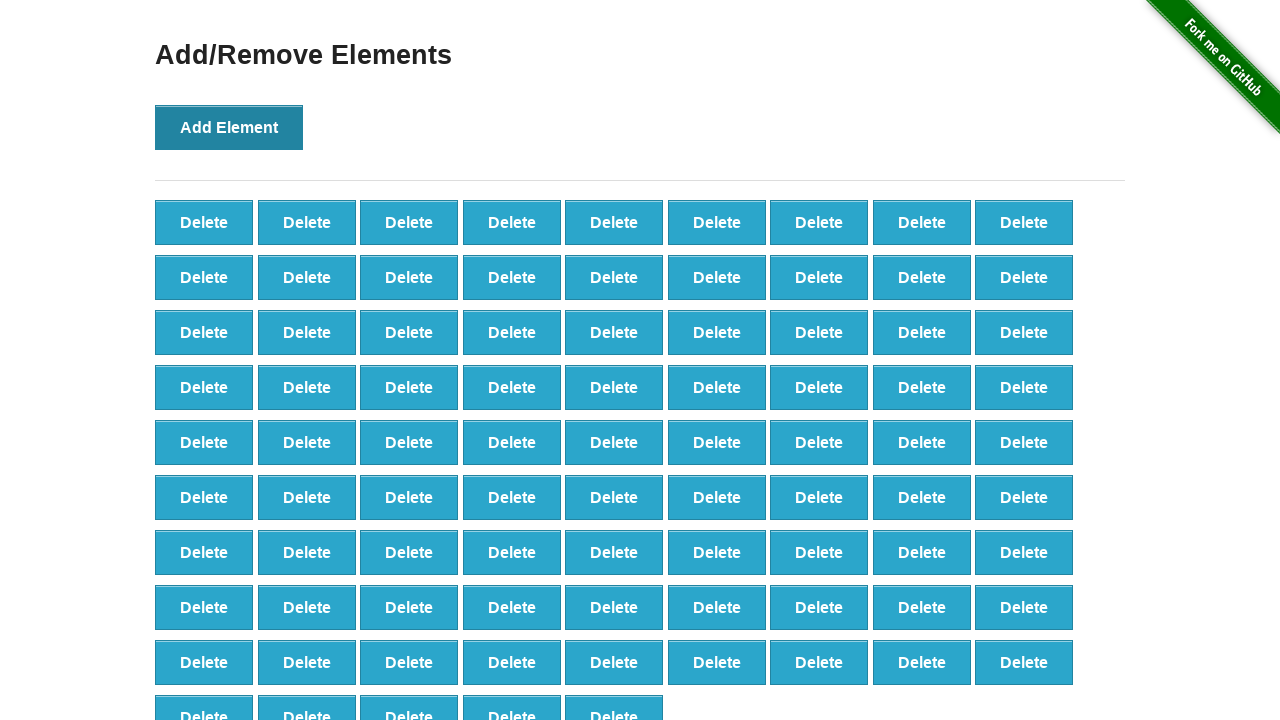

Clicked 'Add Element' button (iteration 87/100) at (229, 127) on button[onclick='addElement()']
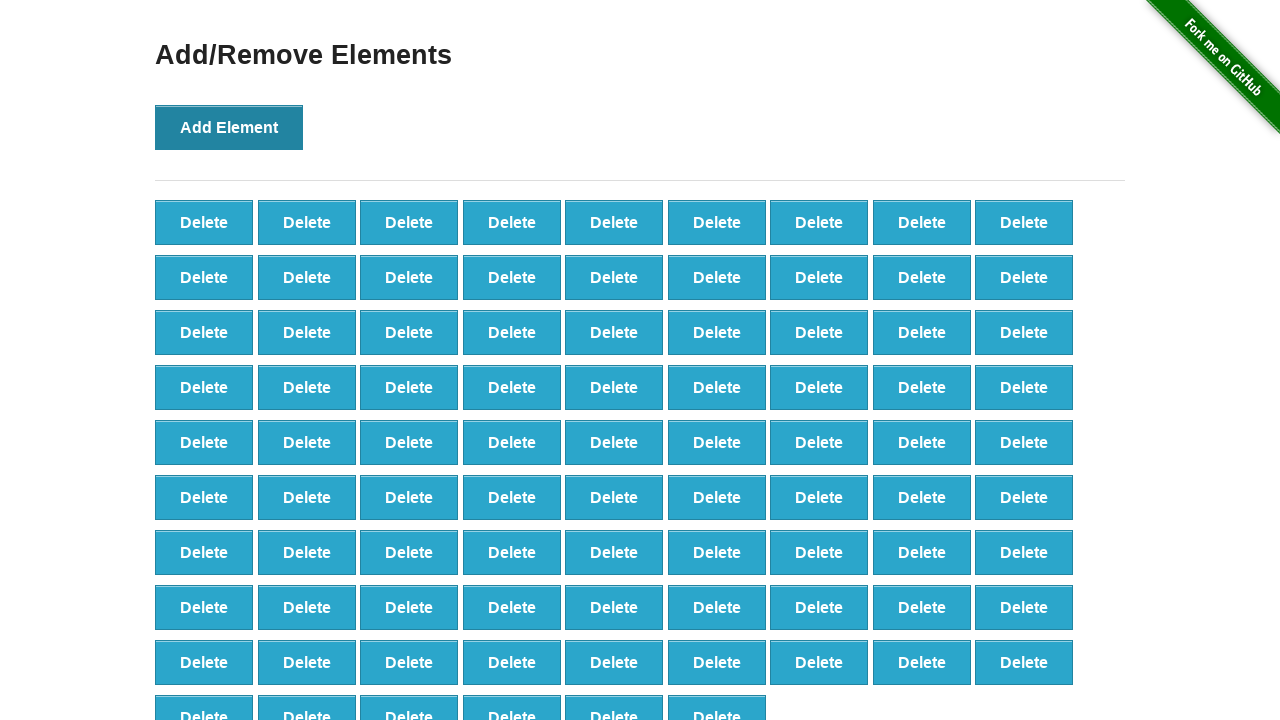

Clicked 'Add Element' button (iteration 88/100) at (229, 127) on button[onclick='addElement()']
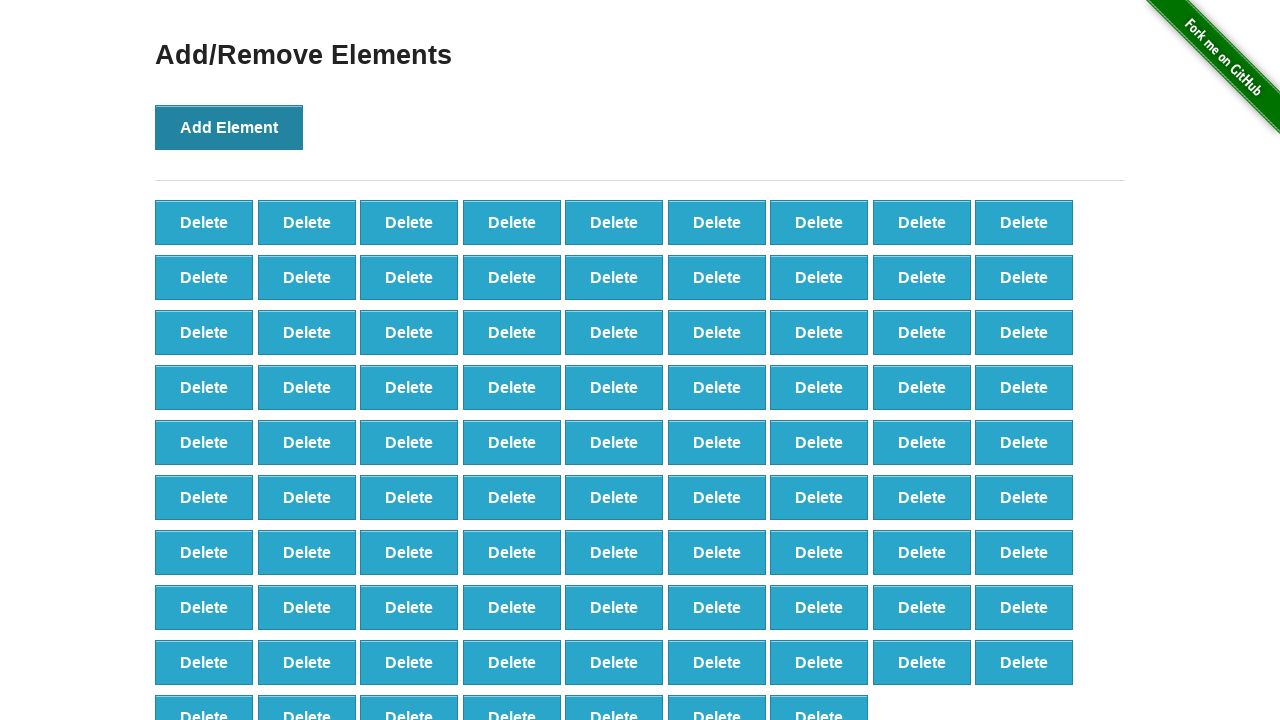

Clicked 'Add Element' button (iteration 89/100) at (229, 127) on button[onclick='addElement()']
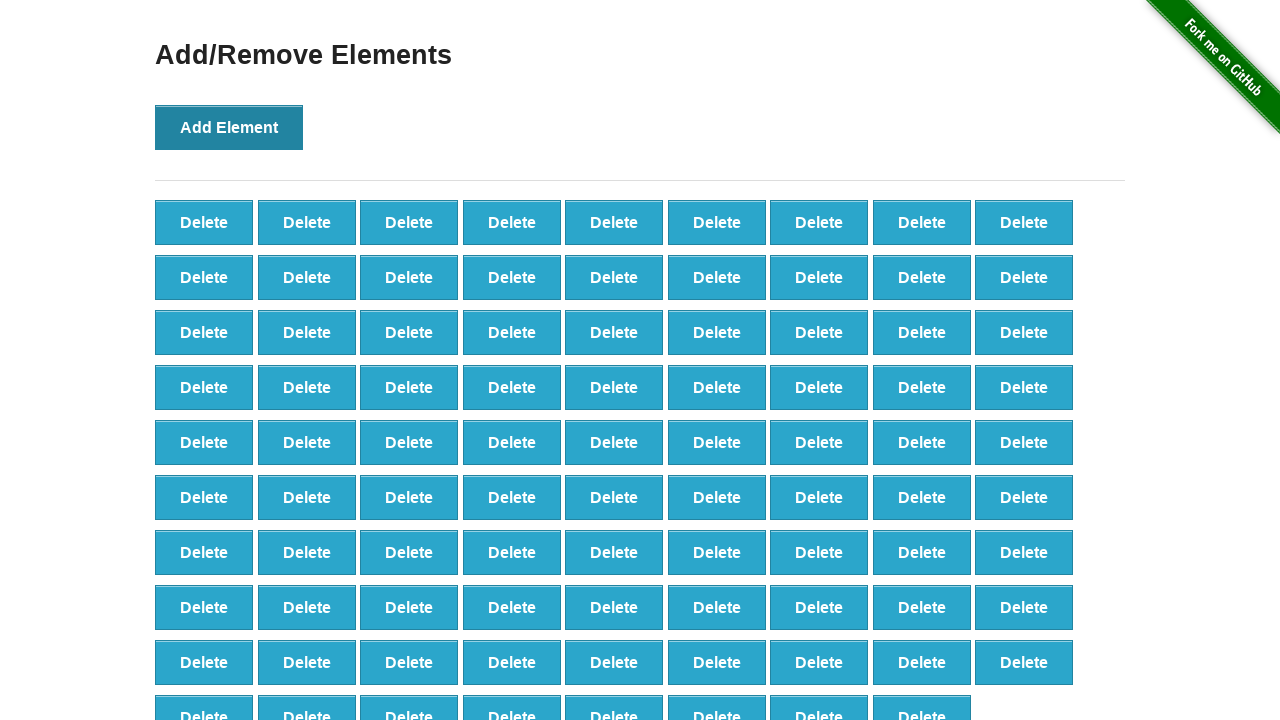

Clicked 'Add Element' button (iteration 90/100) at (229, 127) on button[onclick='addElement()']
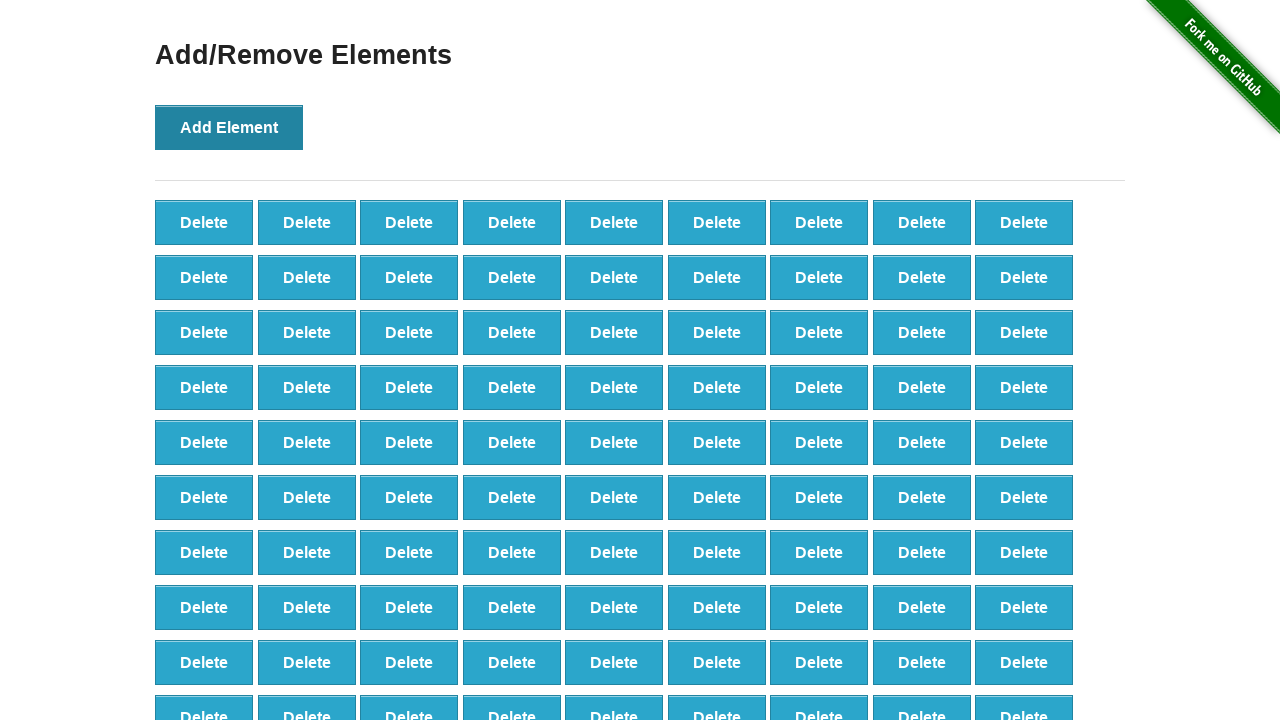

Clicked 'Add Element' button (iteration 91/100) at (229, 127) on button[onclick='addElement()']
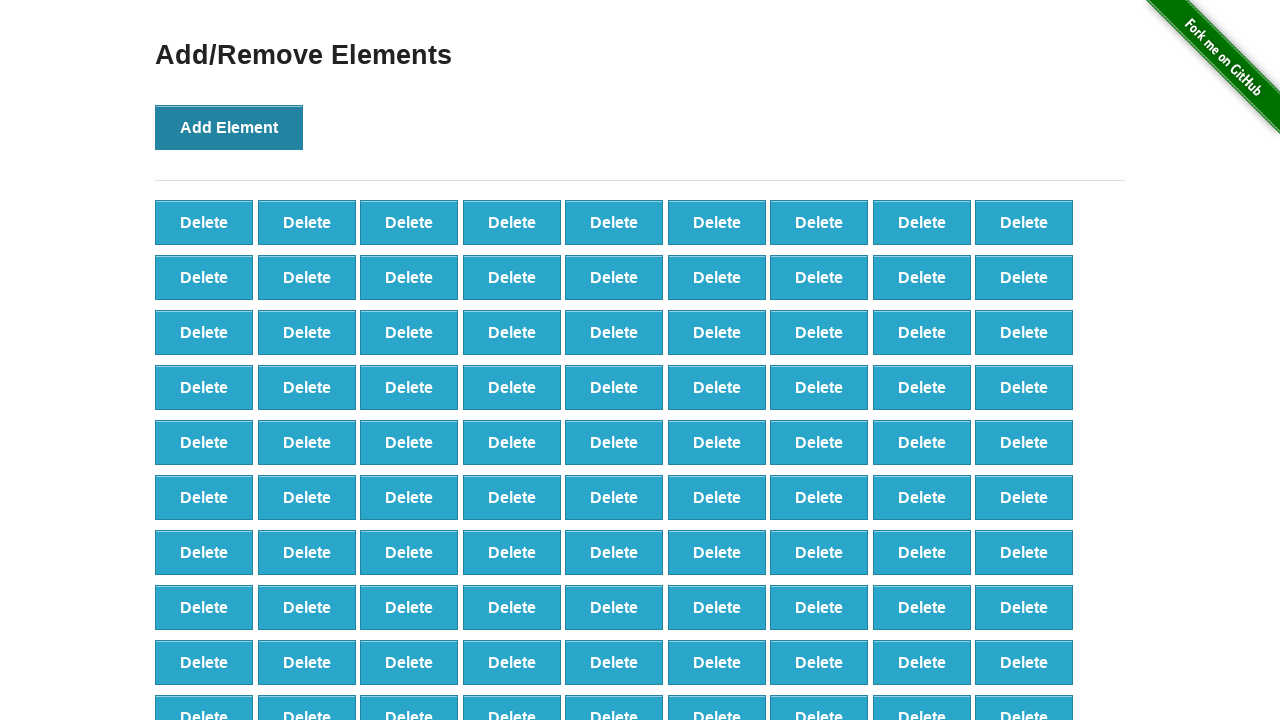

Clicked 'Add Element' button (iteration 92/100) at (229, 127) on button[onclick='addElement()']
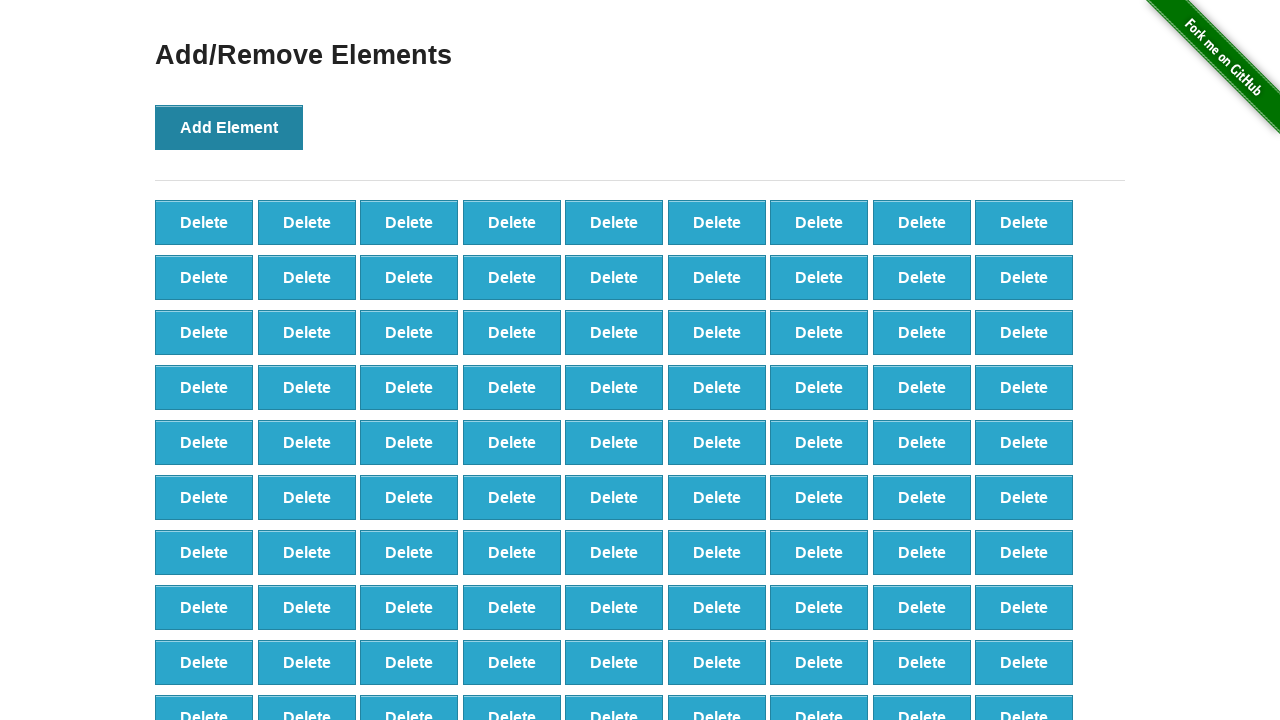

Clicked 'Add Element' button (iteration 93/100) at (229, 127) on button[onclick='addElement()']
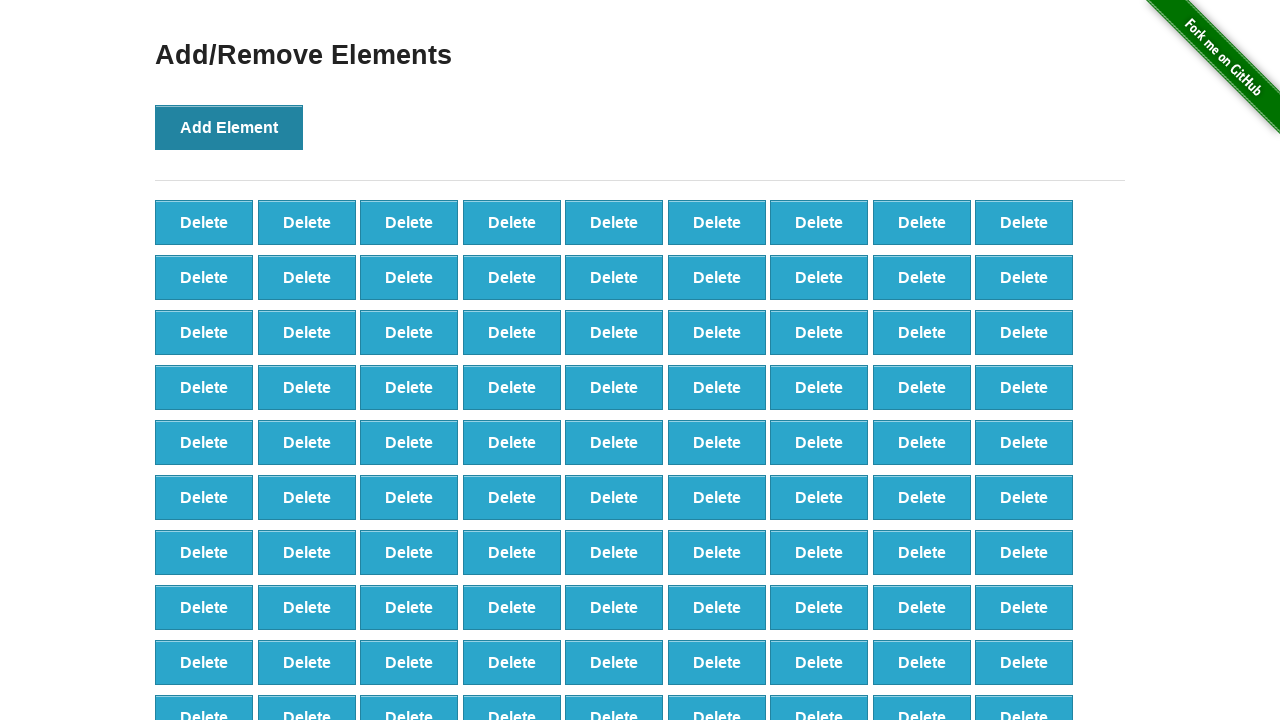

Clicked 'Add Element' button (iteration 94/100) at (229, 127) on button[onclick='addElement()']
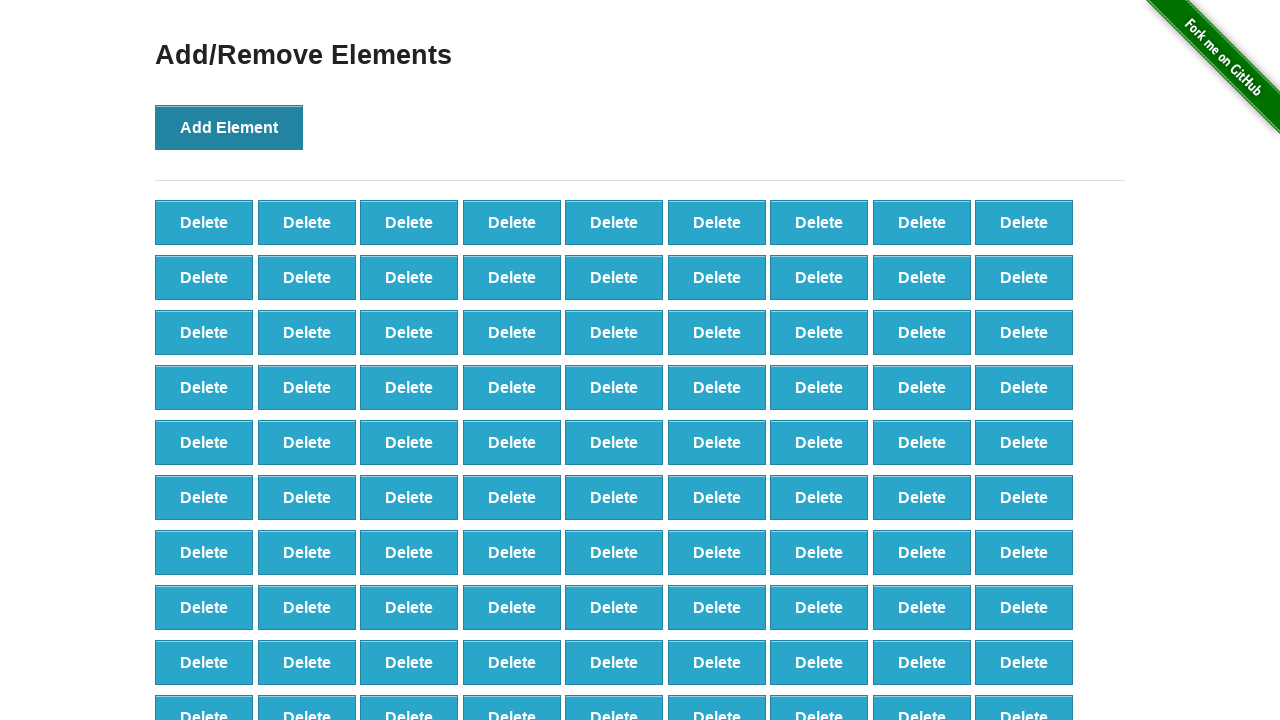

Clicked 'Add Element' button (iteration 95/100) at (229, 127) on button[onclick='addElement()']
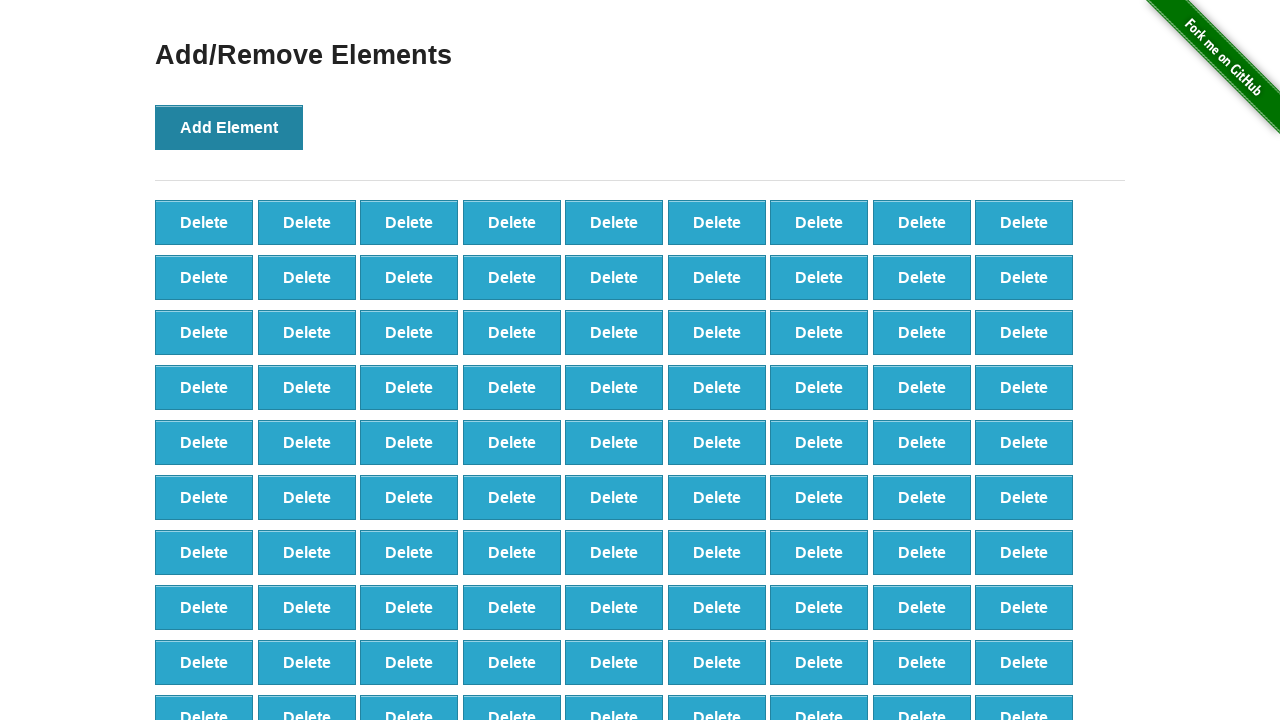

Clicked 'Add Element' button (iteration 96/100) at (229, 127) on button[onclick='addElement()']
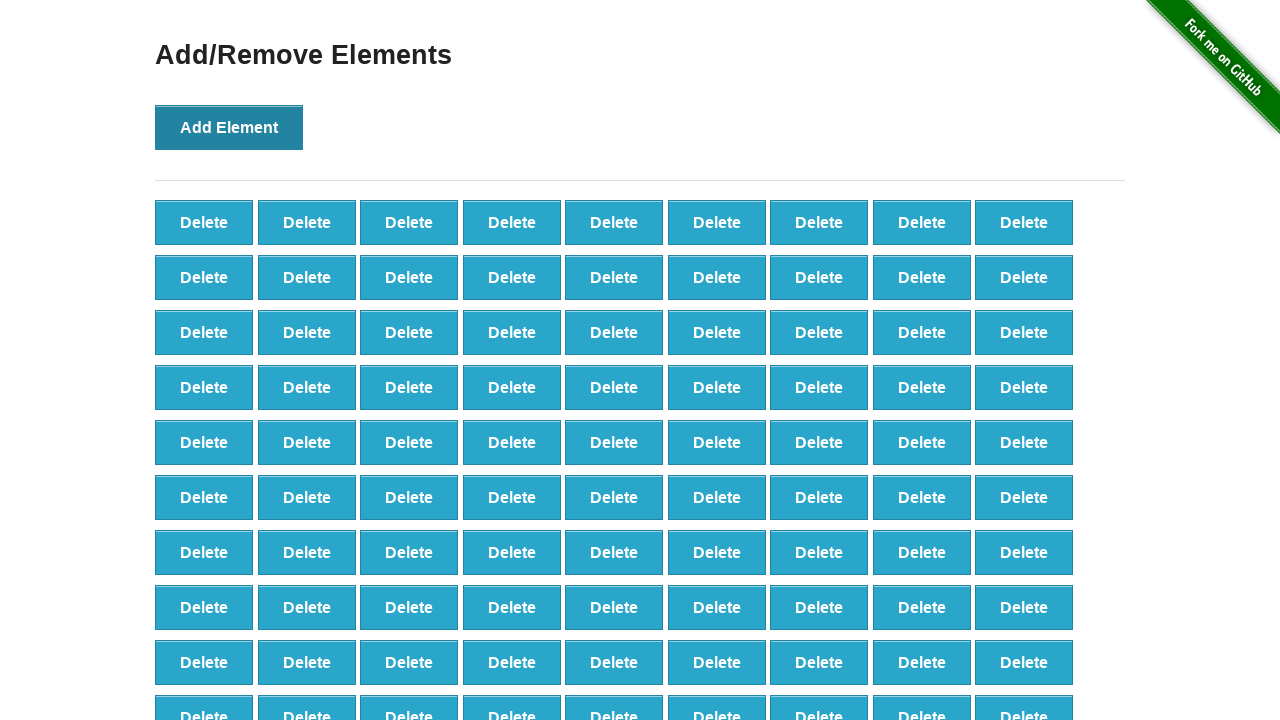

Clicked 'Add Element' button (iteration 97/100) at (229, 127) on button[onclick='addElement()']
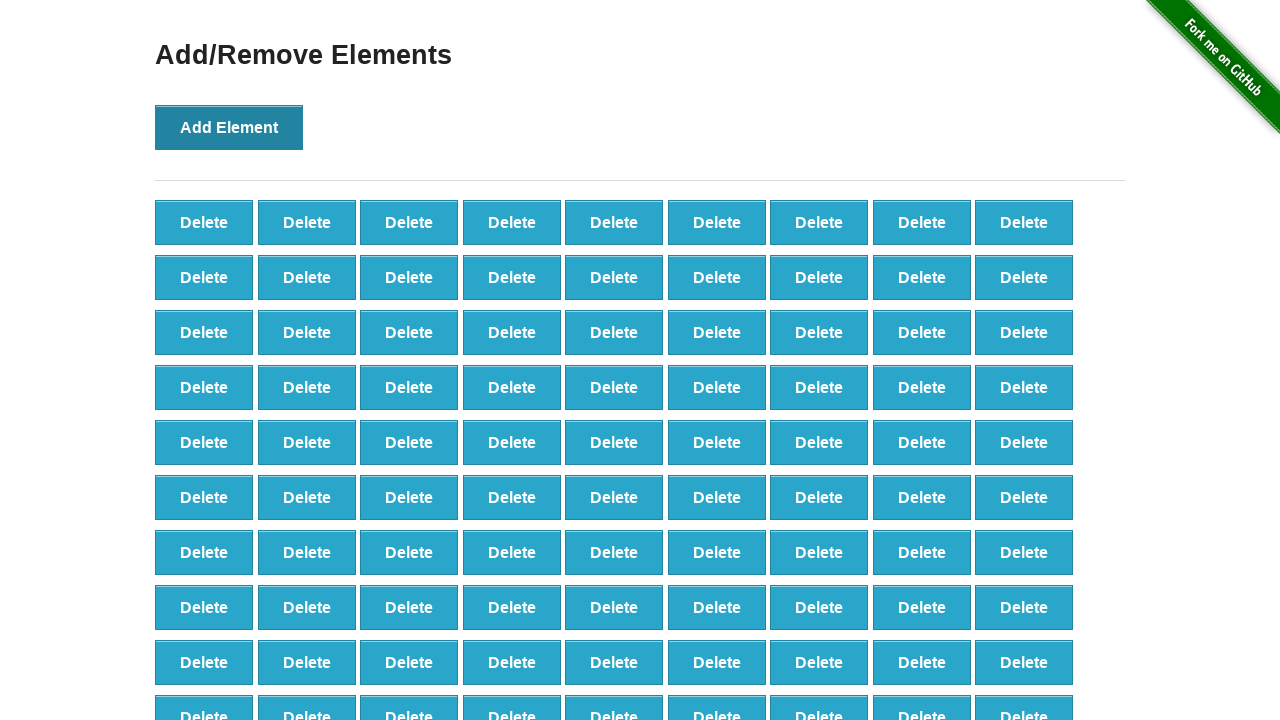

Clicked 'Add Element' button (iteration 98/100) at (229, 127) on button[onclick='addElement()']
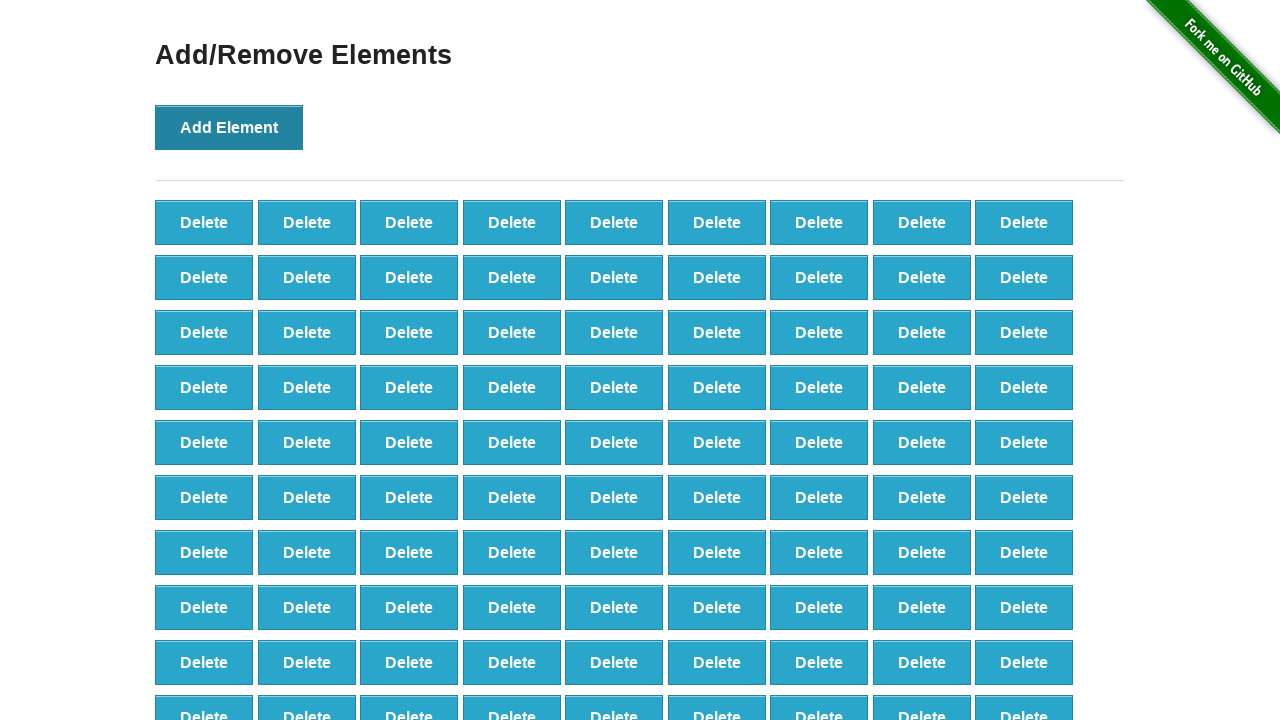

Clicked 'Add Element' button (iteration 99/100) at (229, 127) on button[onclick='addElement()']
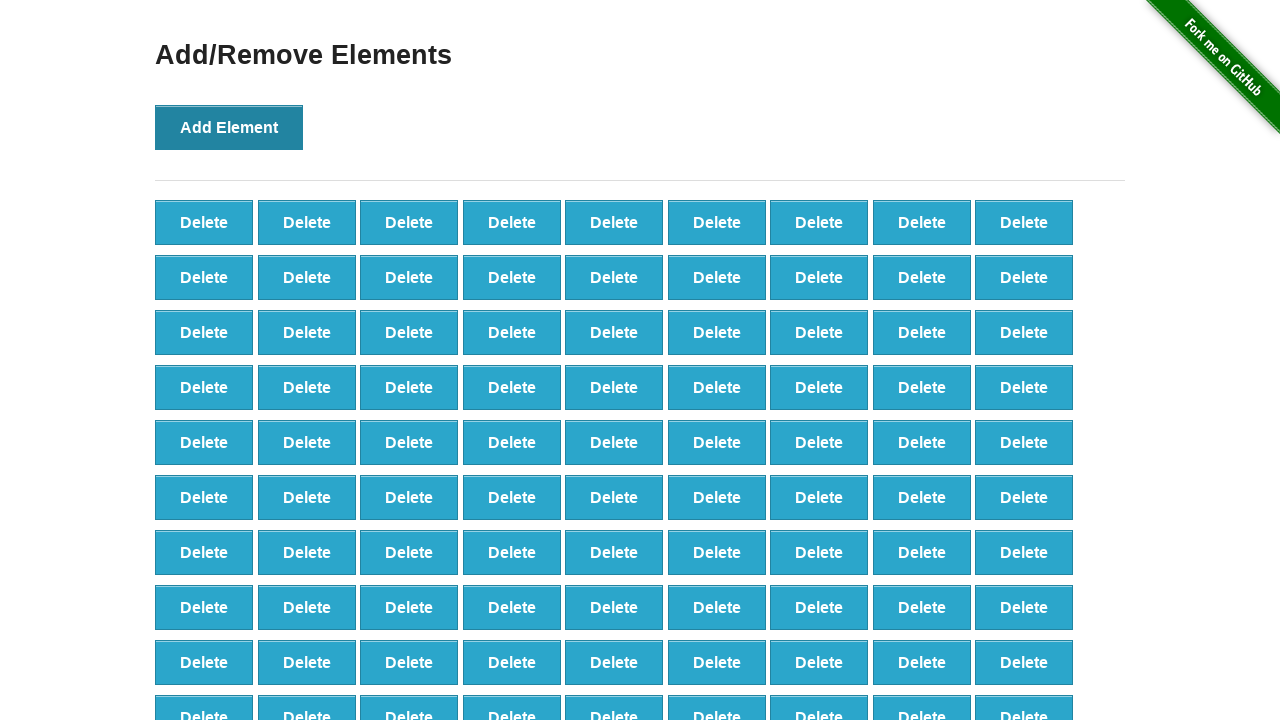

Clicked 'Add Element' button (iteration 100/100) at (229, 127) on button[onclick='addElement()']
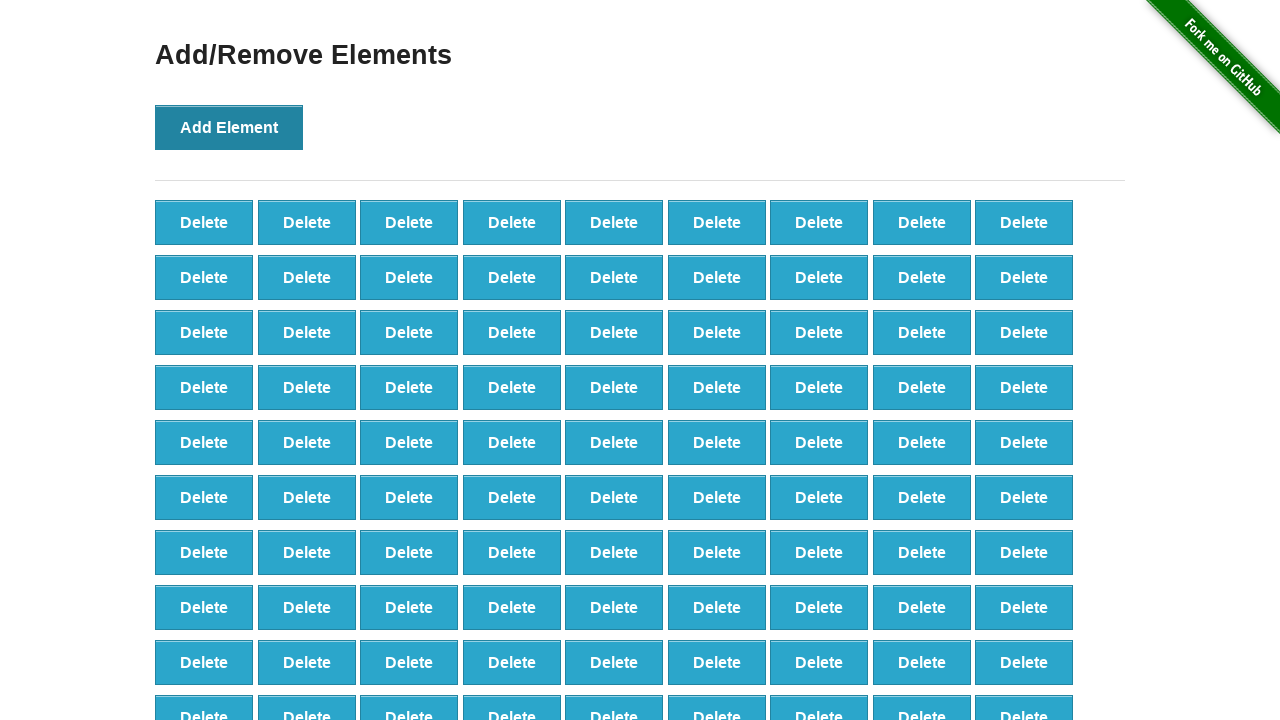

Retrieved initial delete button count: 100
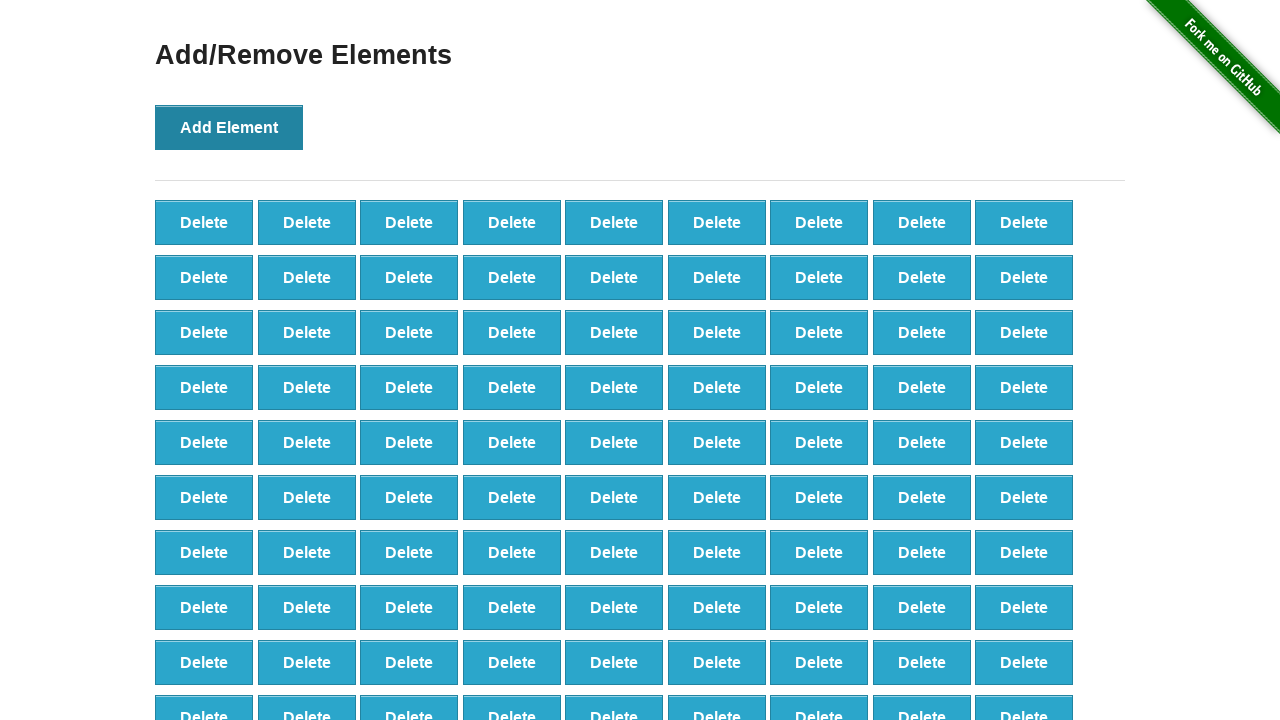

Clicked delete button to remove element (iteration 1/20) at (204, 222) on button[onclick='deleteElement()'] >> nth=0
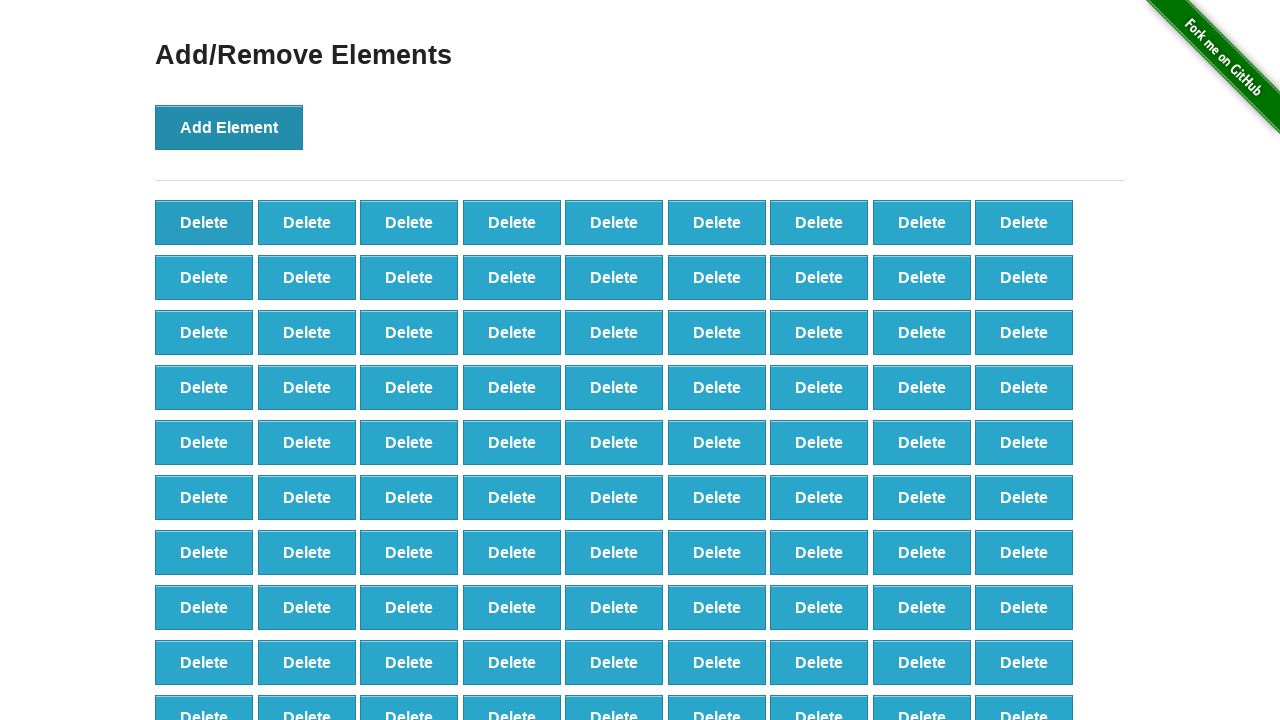

Clicked delete button to remove element (iteration 2/20) at (307, 222) on button[onclick='deleteElement()'] >> nth=1
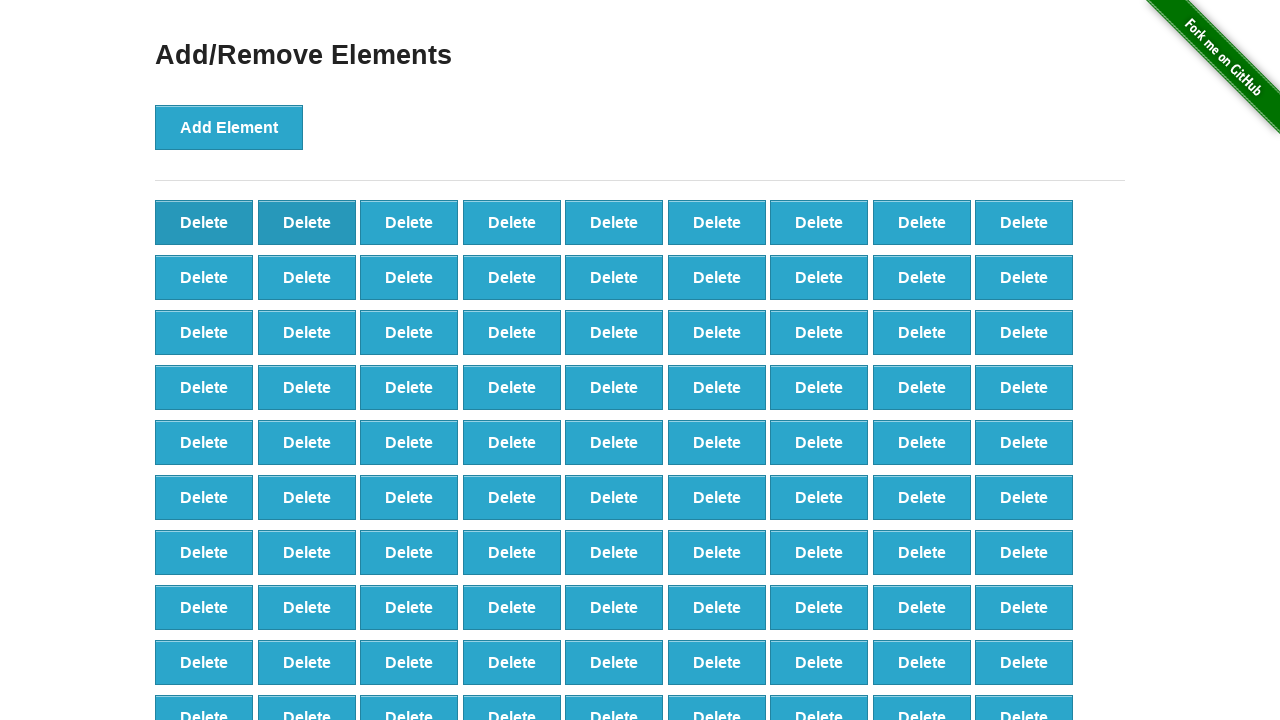

Clicked delete button to remove element (iteration 3/20) at (409, 222) on button[onclick='deleteElement()'] >> nth=2
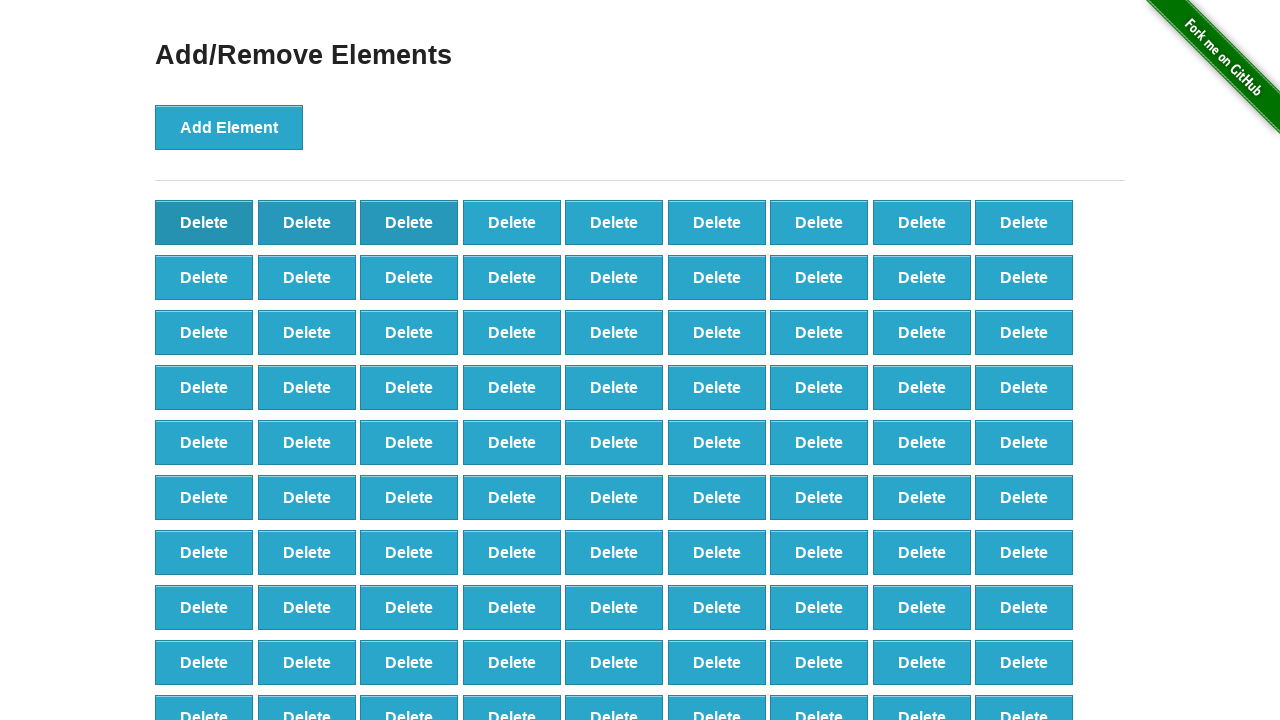

Clicked delete button to remove element (iteration 4/20) at (512, 222) on button[onclick='deleteElement()'] >> nth=3
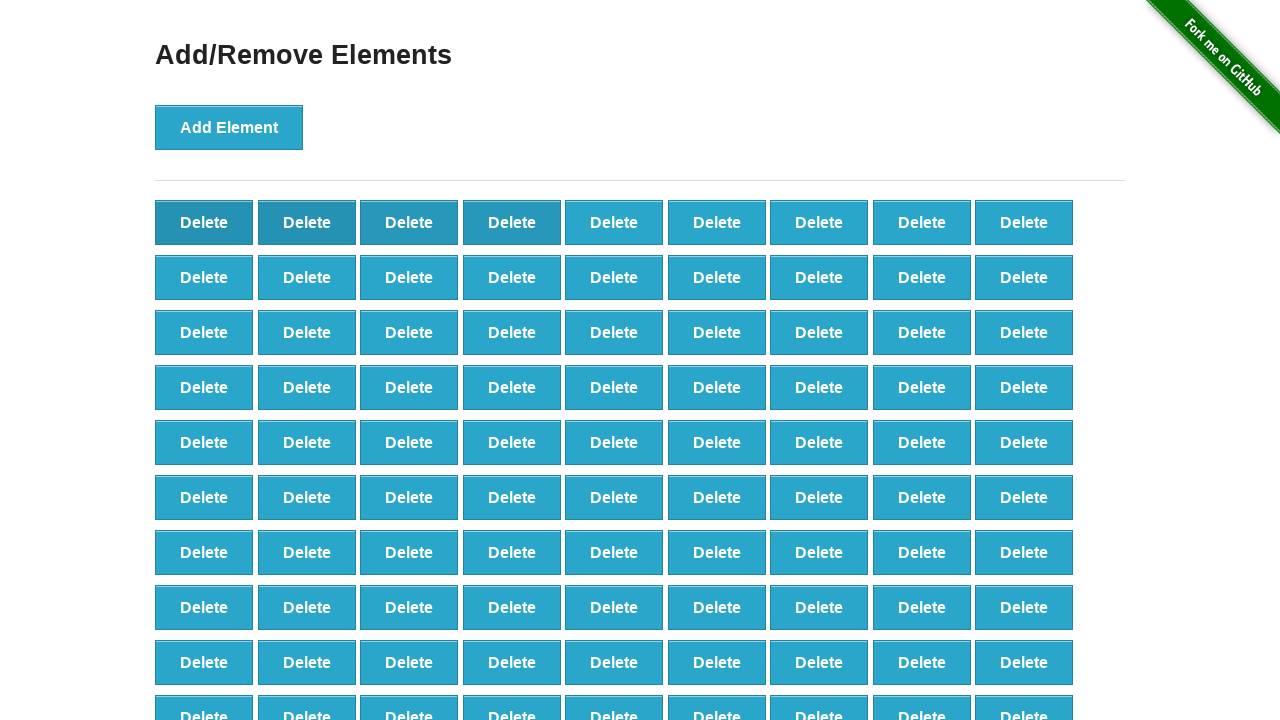

Clicked delete button to remove element (iteration 5/20) at (614, 222) on button[onclick='deleteElement()'] >> nth=4
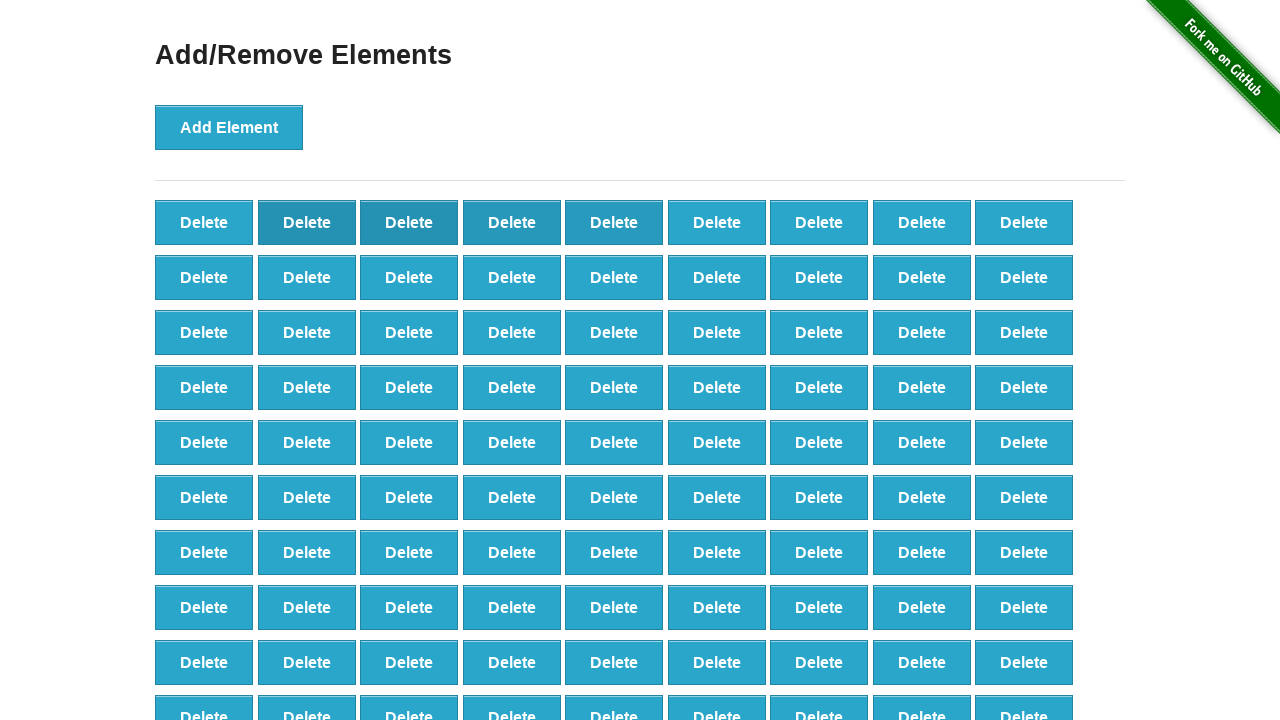

Clicked delete button to remove element (iteration 6/20) at (717, 222) on button[onclick='deleteElement()'] >> nth=5
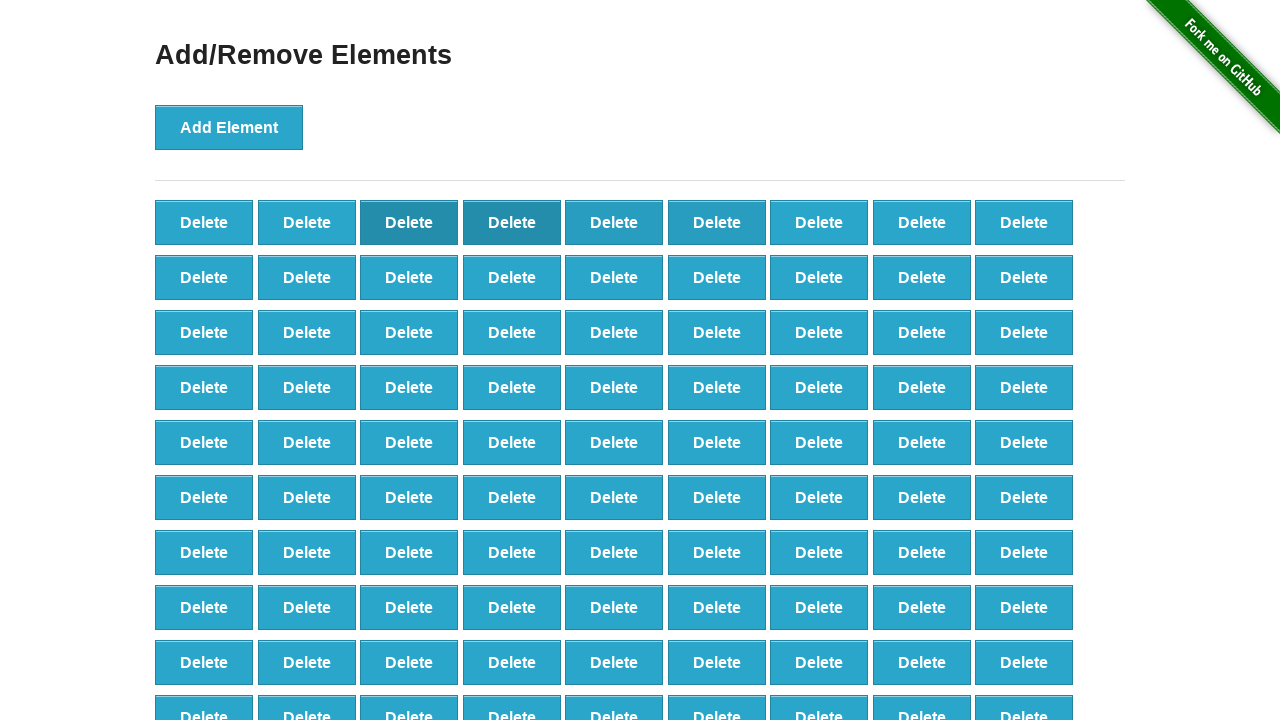

Clicked delete button to remove element (iteration 7/20) at (819, 222) on button[onclick='deleteElement()'] >> nth=6
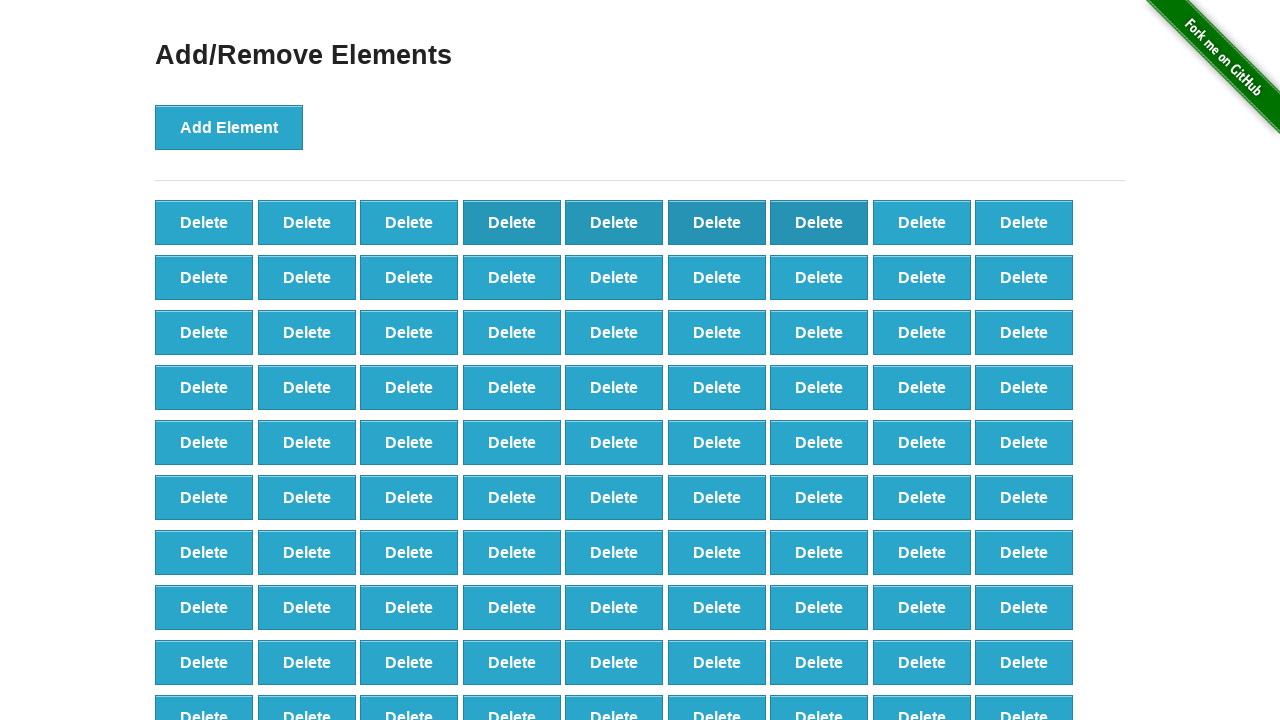

Clicked delete button to remove element (iteration 8/20) at (922, 222) on button[onclick='deleteElement()'] >> nth=7
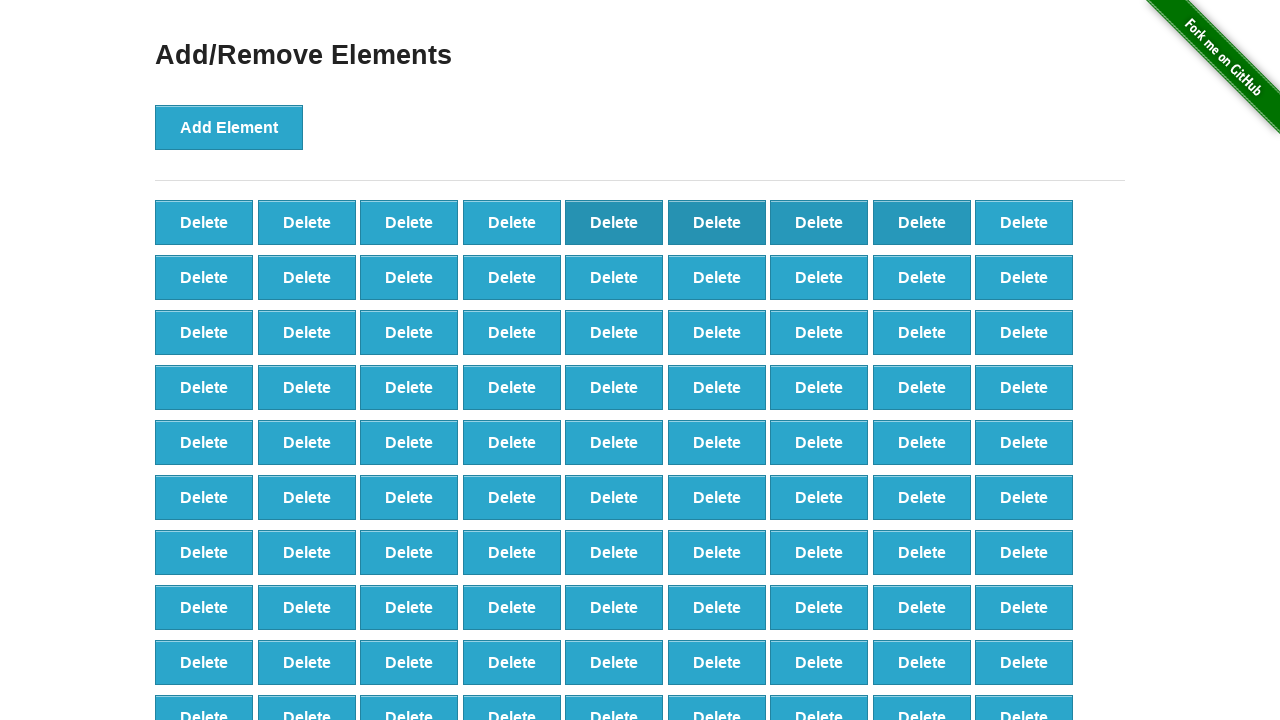

Clicked delete button to remove element (iteration 9/20) at (1024, 222) on button[onclick='deleteElement()'] >> nth=8
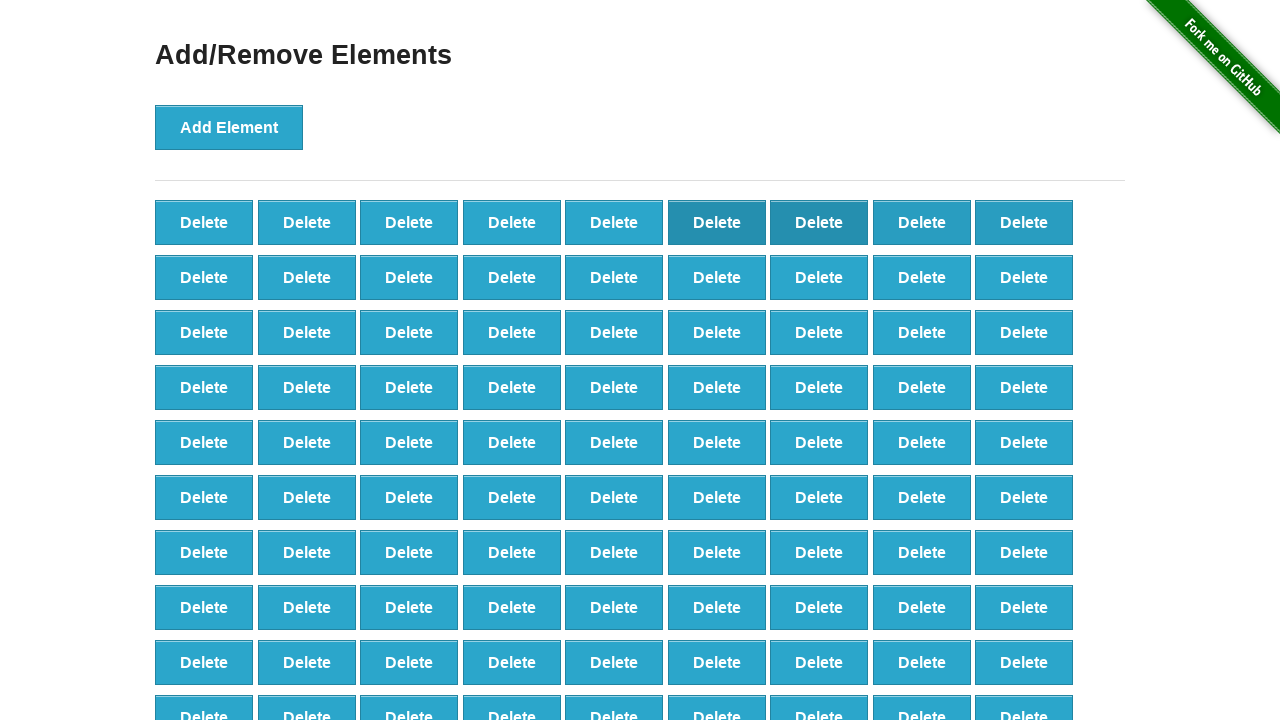

Clicked delete button to remove element (iteration 10/20) at (204, 277) on button[onclick='deleteElement()'] >> nth=9
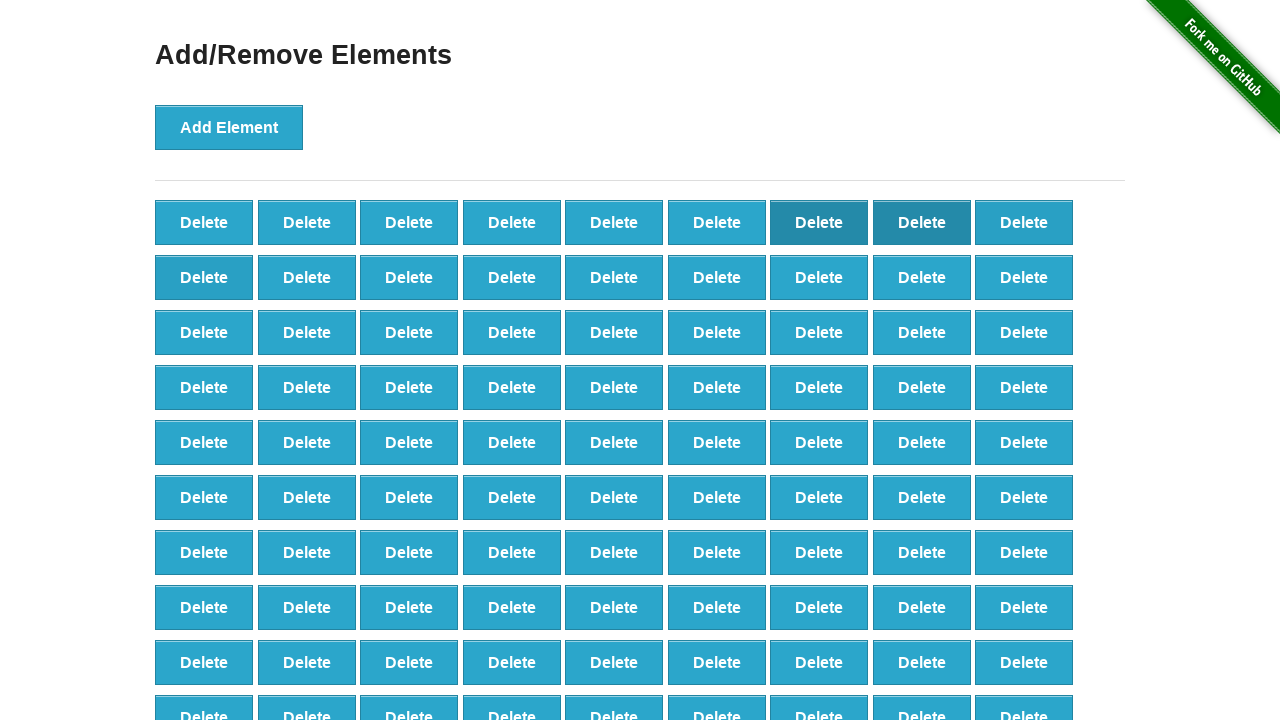

Clicked delete button to remove element (iteration 11/20) at (307, 277) on button[onclick='deleteElement()'] >> nth=10
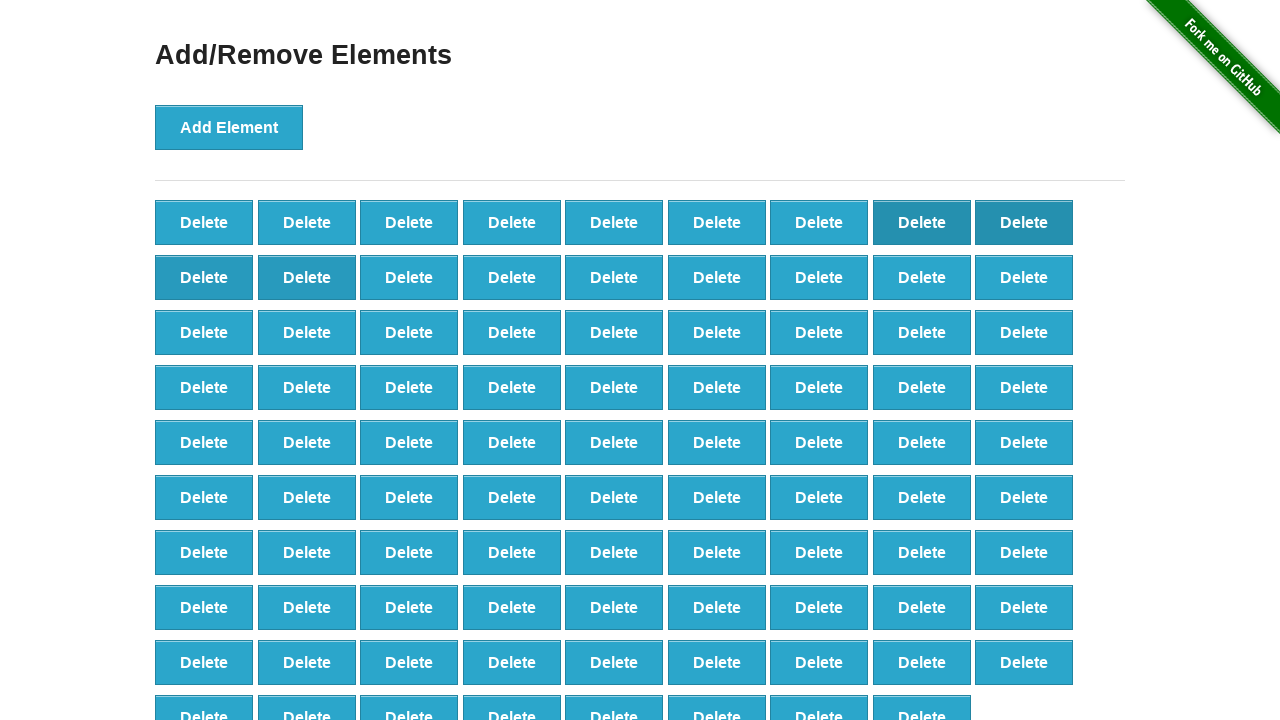

Clicked delete button to remove element (iteration 12/20) at (409, 277) on button[onclick='deleteElement()'] >> nth=11
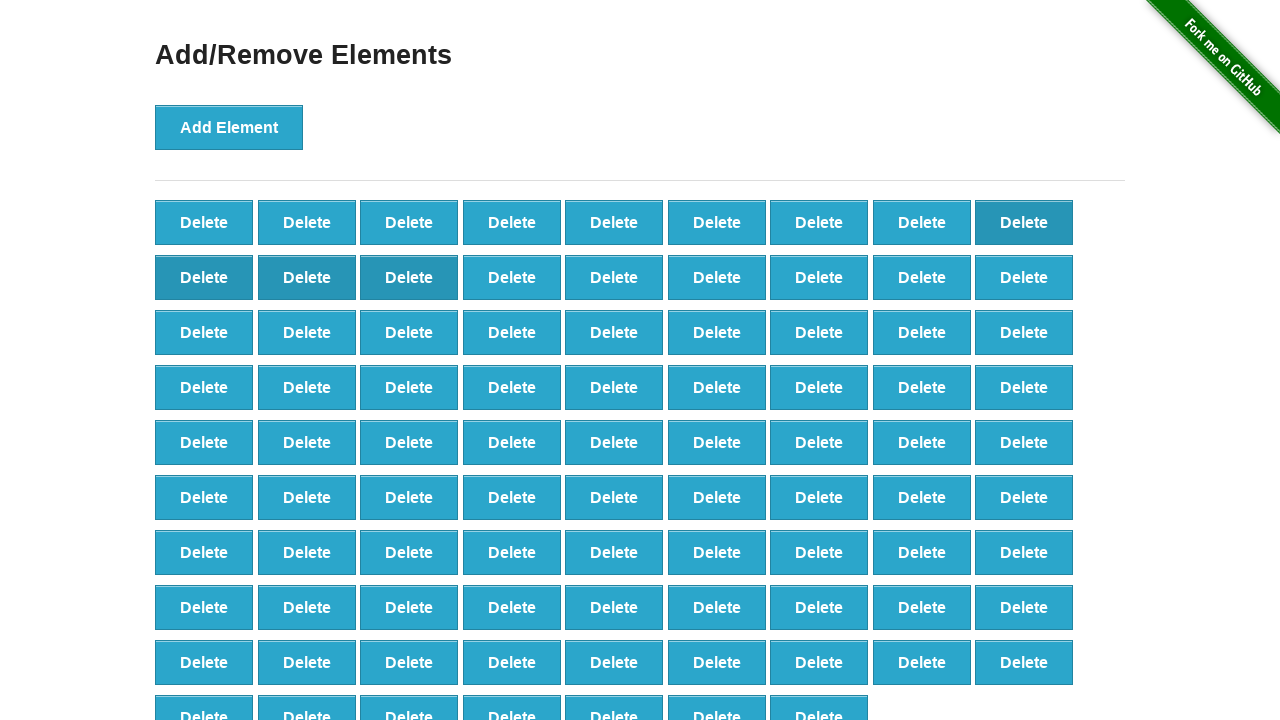

Clicked delete button to remove element (iteration 13/20) at (512, 277) on button[onclick='deleteElement()'] >> nth=12
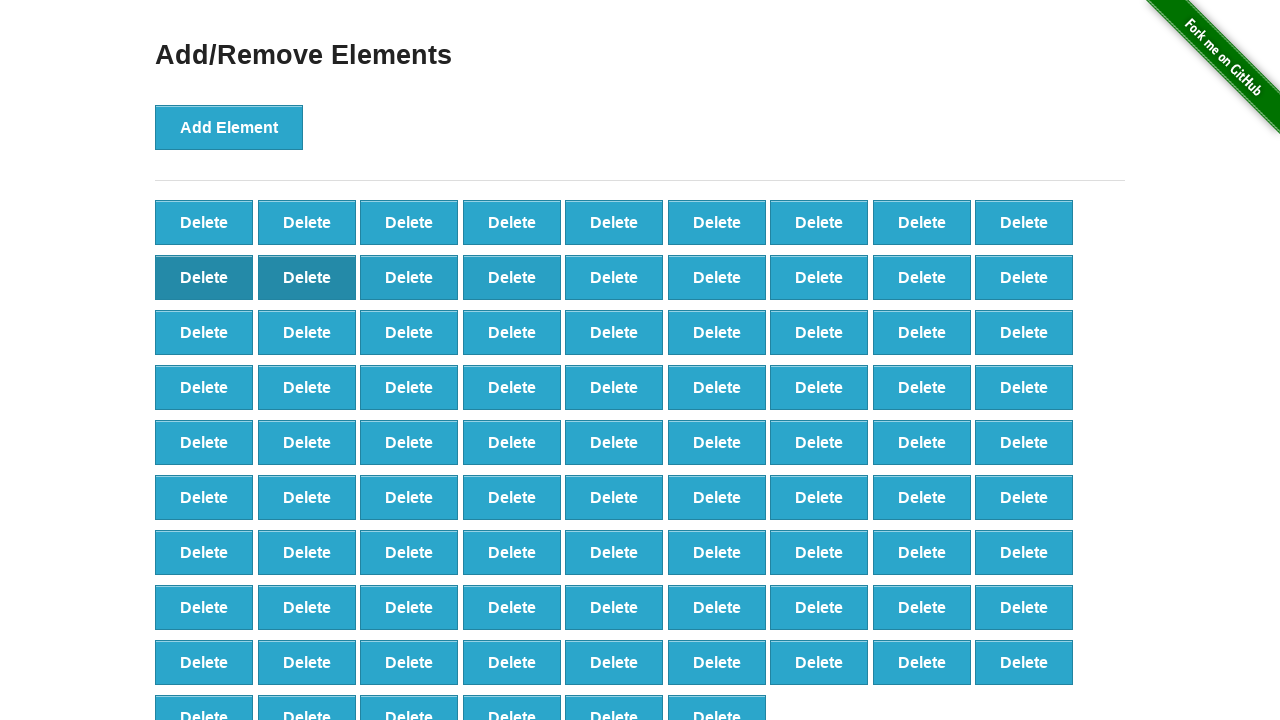

Clicked delete button to remove element (iteration 14/20) at (614, 277) on button[onclick='deleteElement()'] >> nth=13
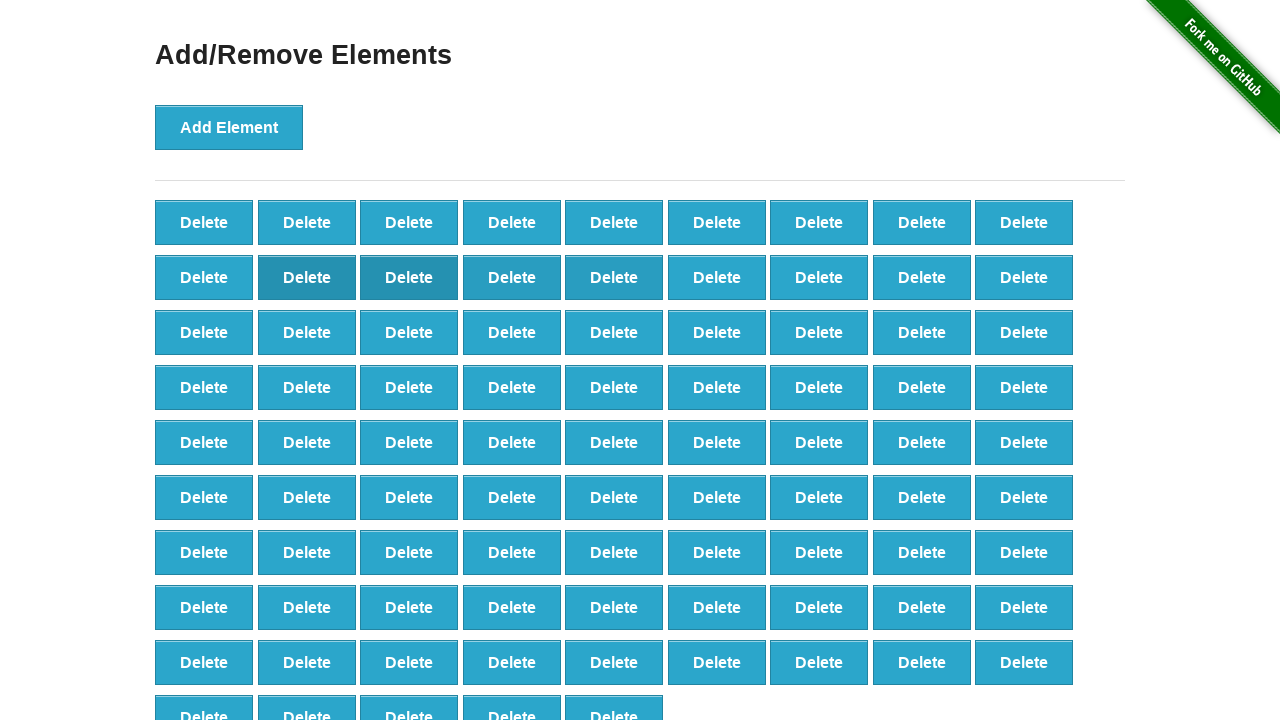

Clicked delete button to remove element (iteration 15/20) at (717, 277) on button[onclick='deleteElement()'] >> nth=14
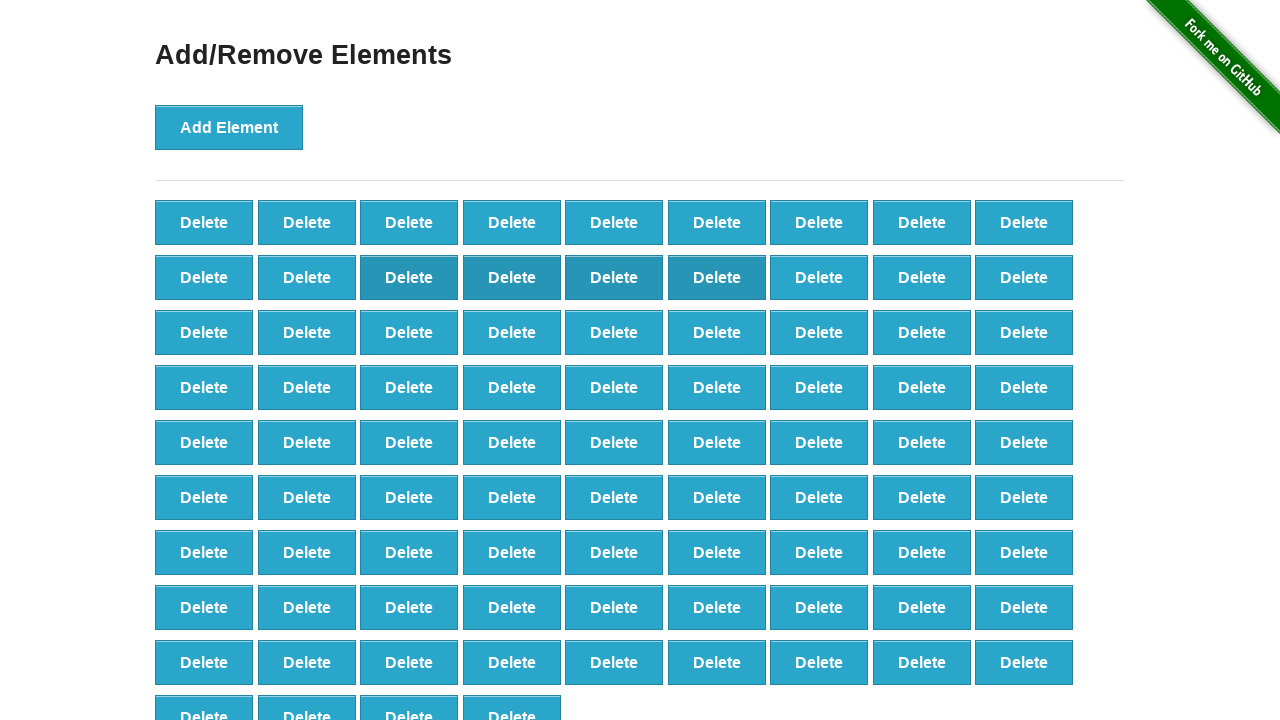

Clicked delete button to remove element (iteration 16/20) at (819, 277) on button[onclick='deleteElement()'] >> nth=15
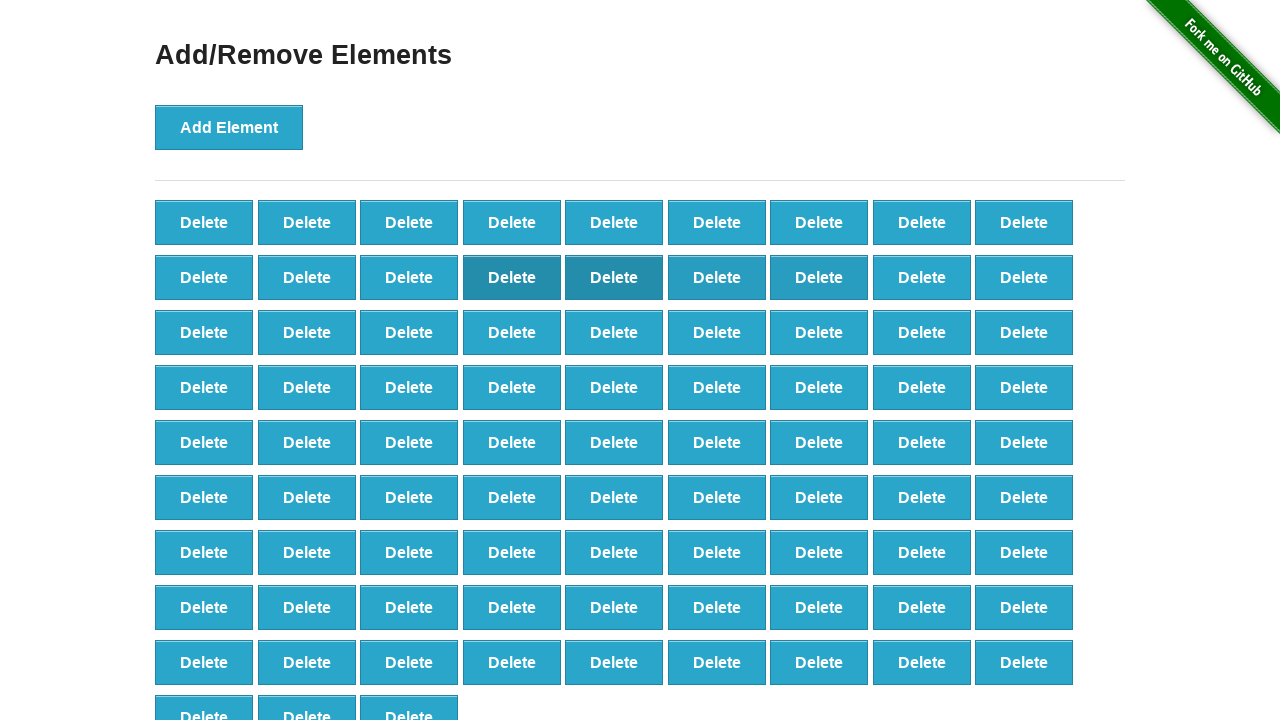

Clicked delete button to remove element (iteration 17/20) at (922, 277) on button[onclick='deleteElement()'] >> nth=16
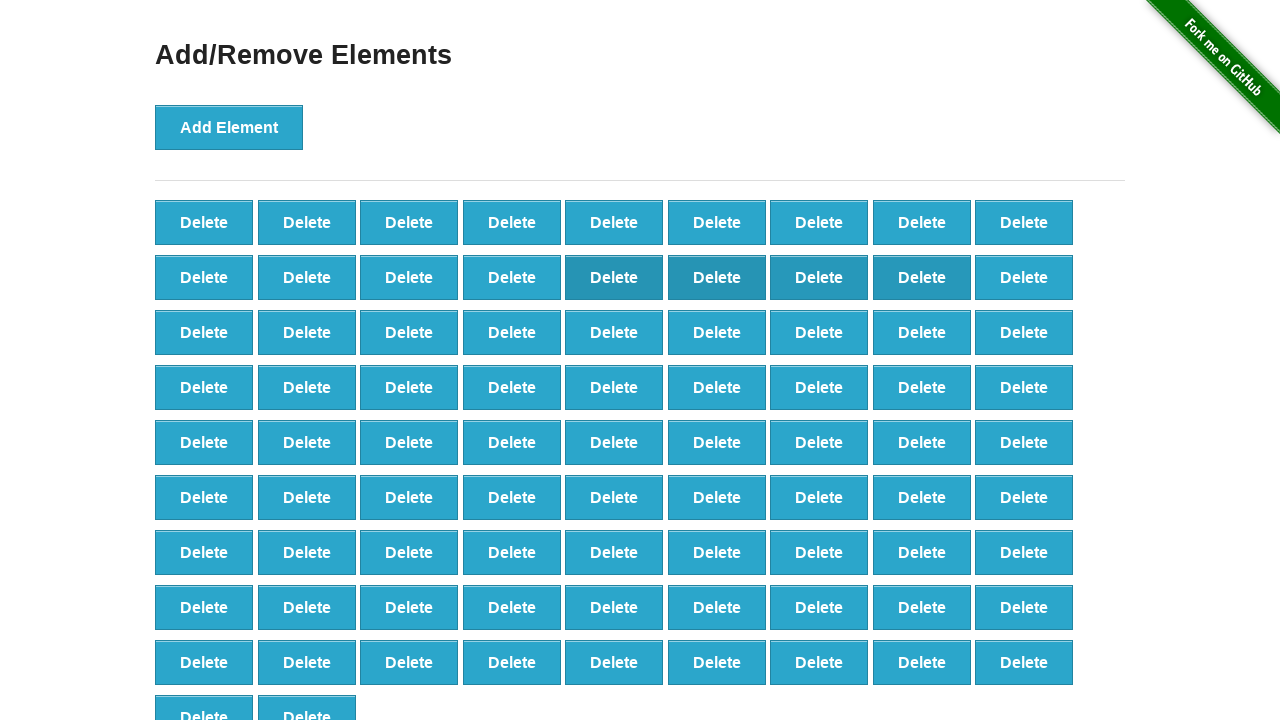

Clicked delete button to remove element (iteration 18/20) at (1024, 277) on button[onclick='deleteElement()'] >> nth=17
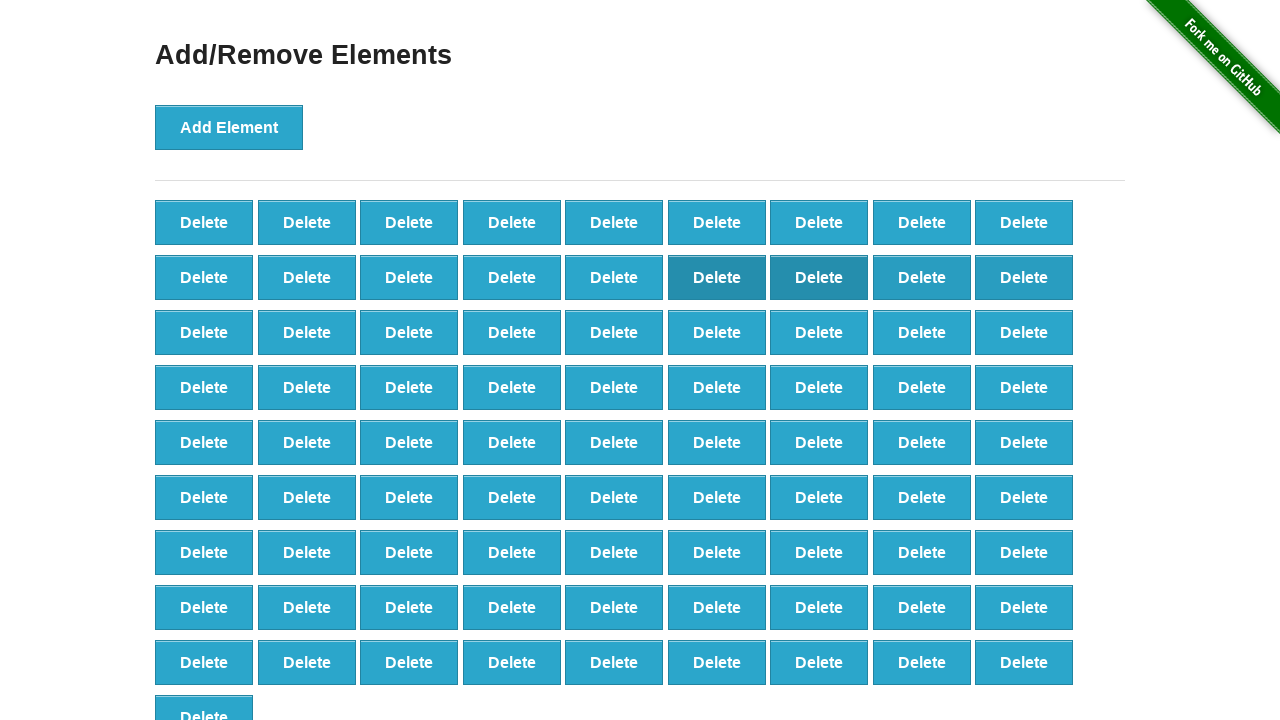

Clicked delete button to remove element (iteration 19/20) at (204, 332) on button[onclick='deleteElement()'] >> nth=18
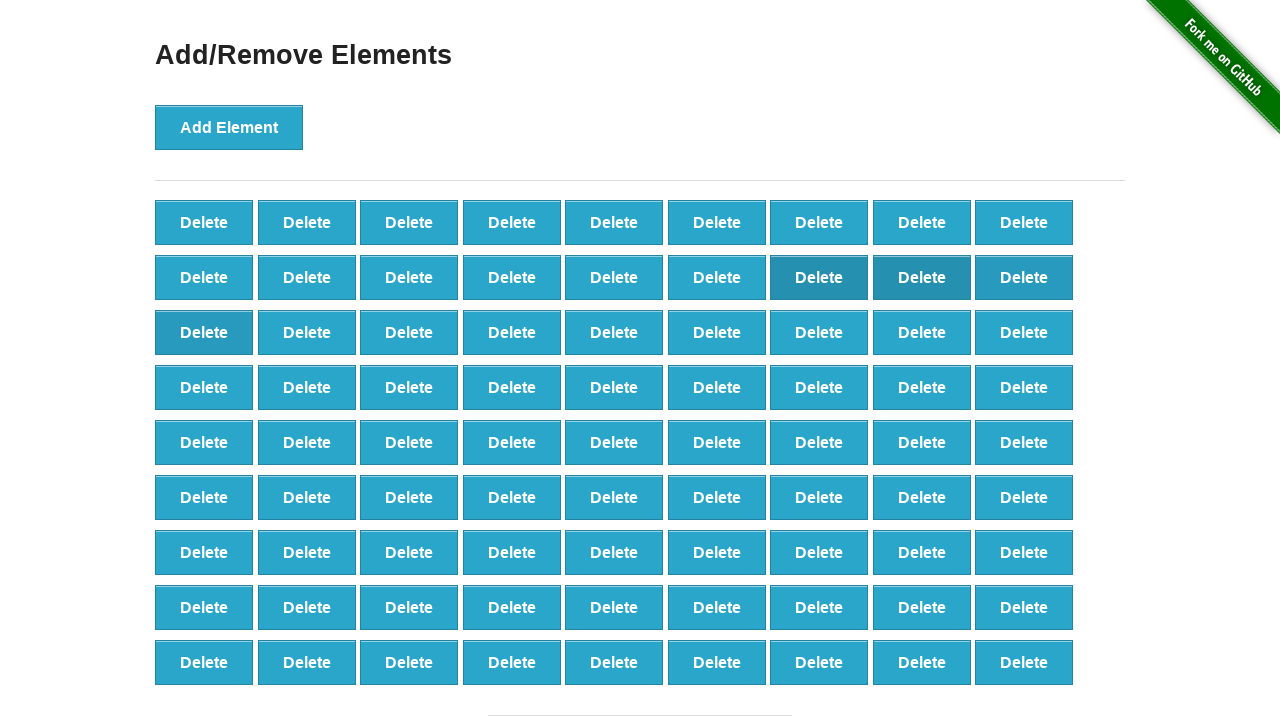

Clicked delete button to remove element (iteration 20/20) at (307, 332) on button[onclick='deleteElement()'] >> nth=19
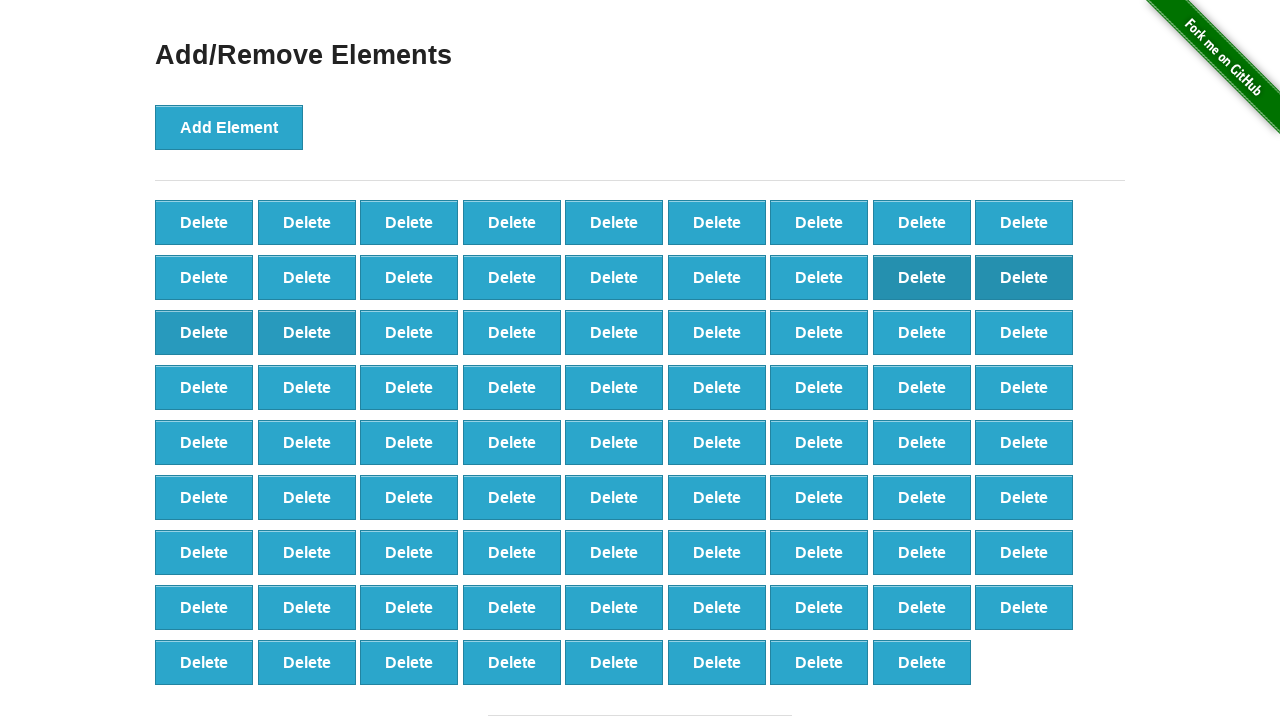

Retrieved final delete button count: 80
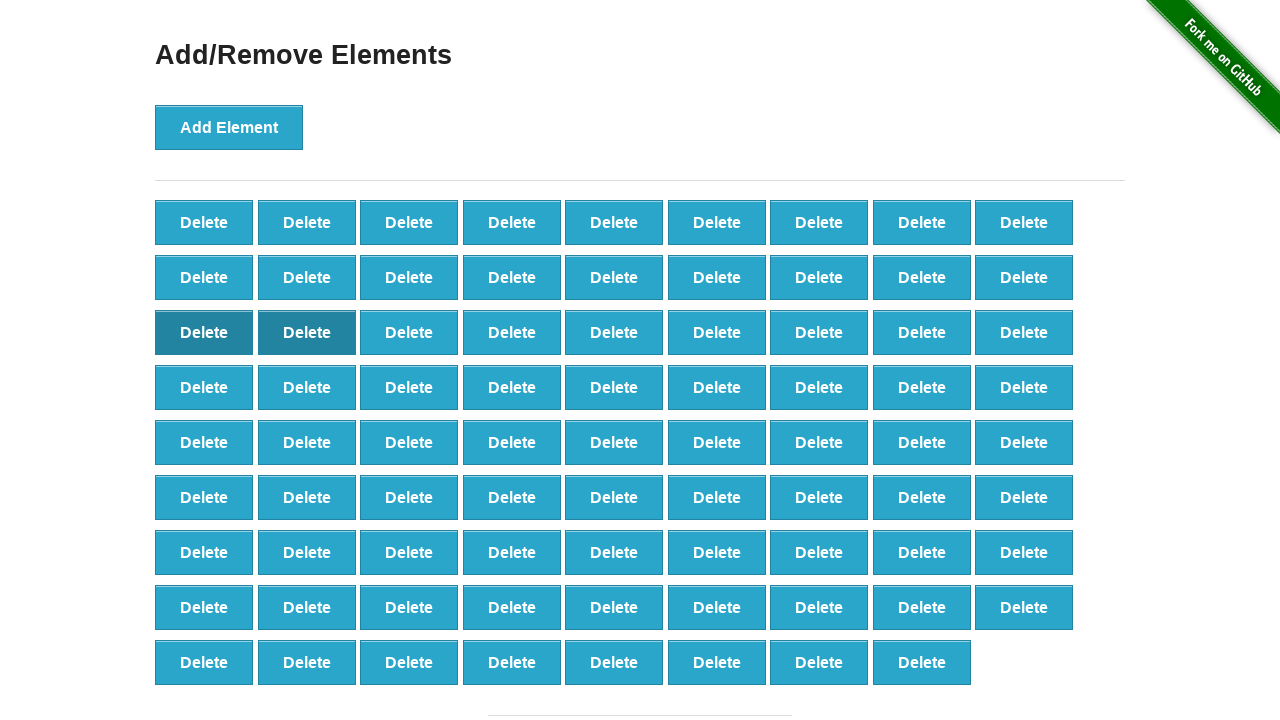

Verified element deletion: 100 - 20 = 80
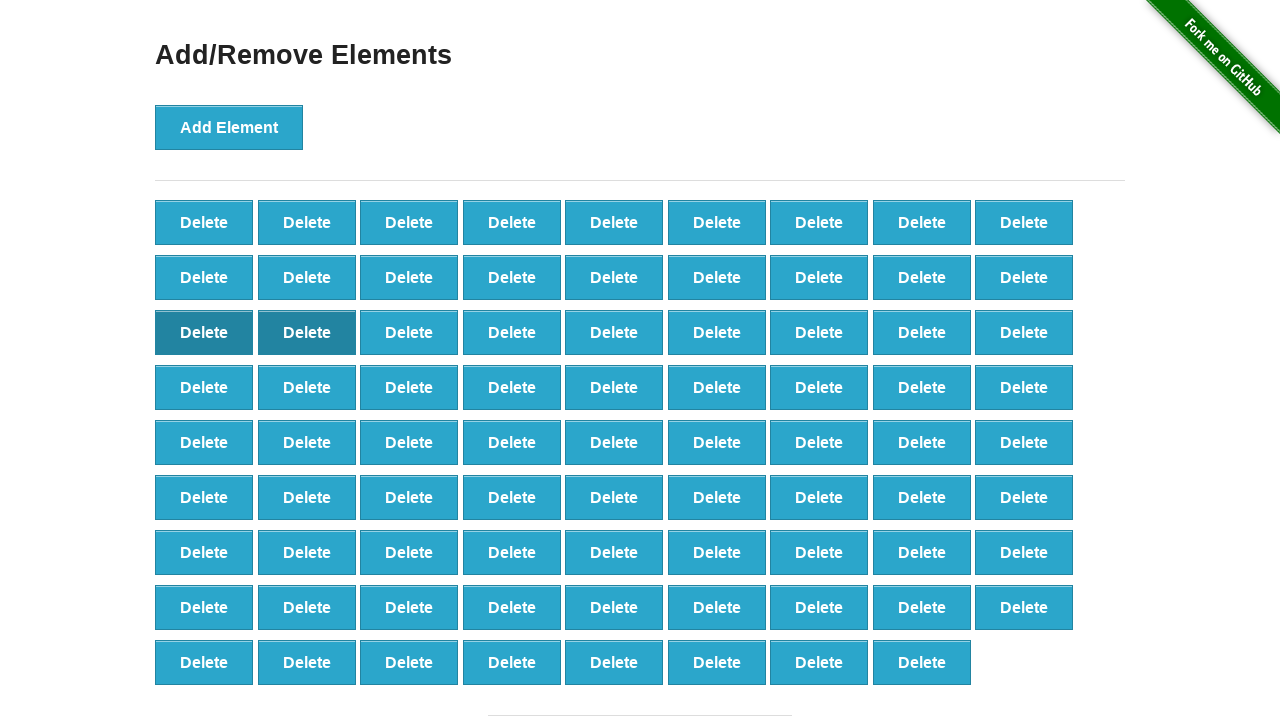

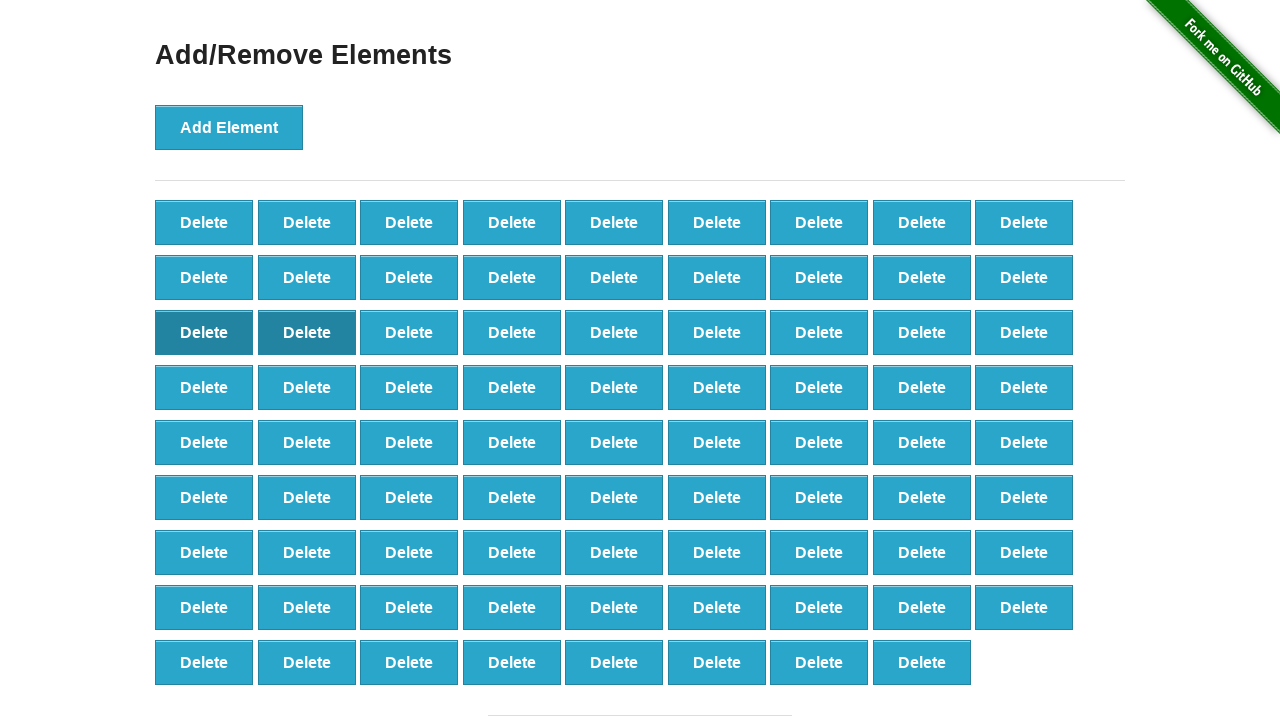